Tests filling out a large form by entering text into all text input fields and submitting the form

Starting URL: http://suninjuly.github.io/huge_form.html

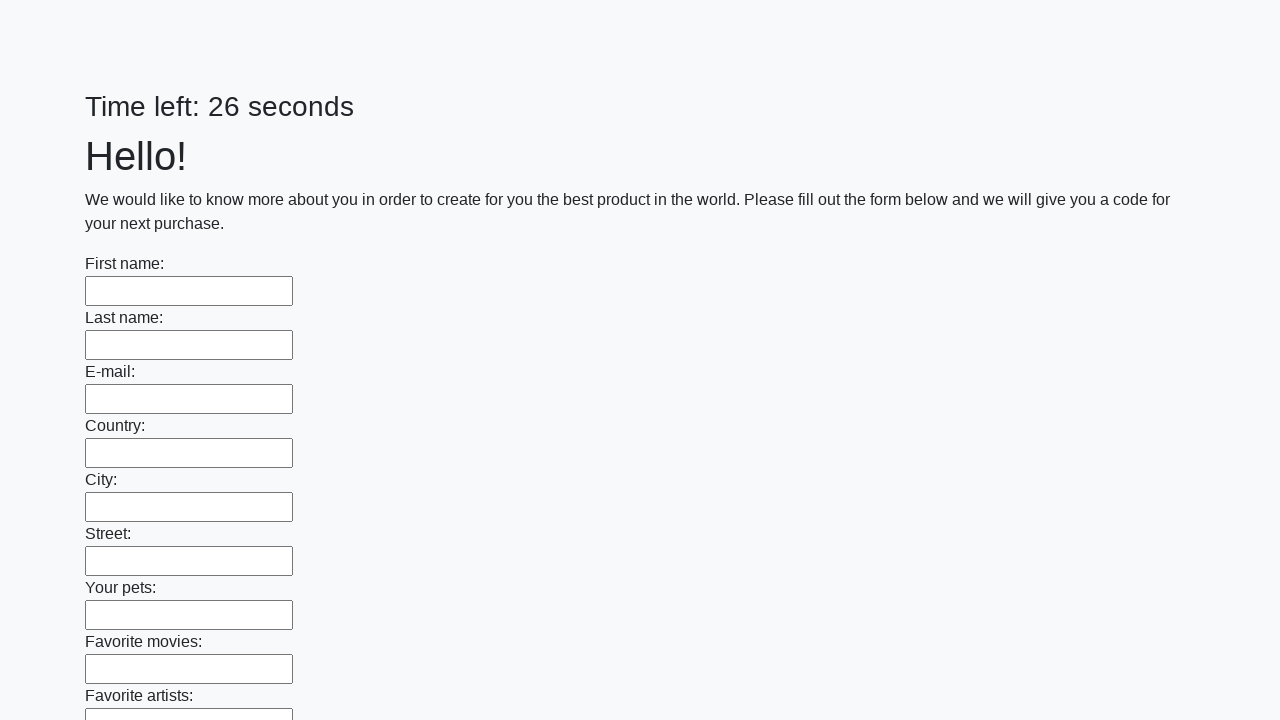

Navigated to huge form test page
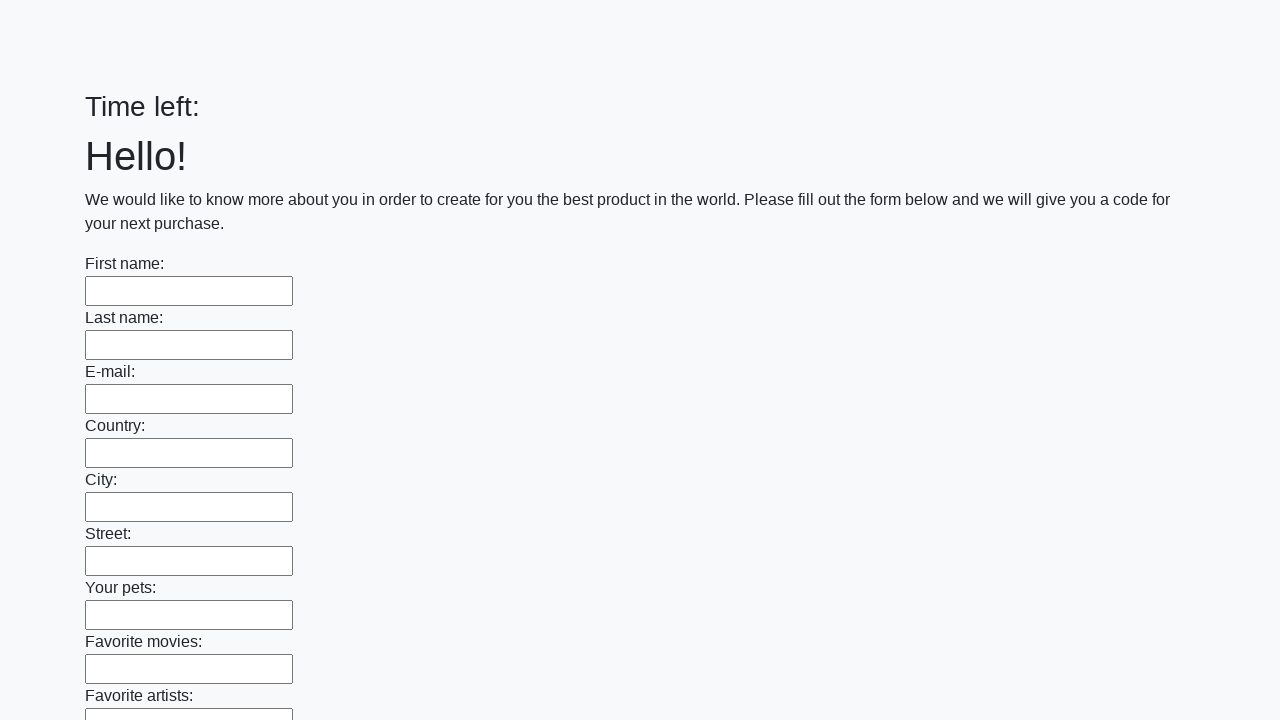

Located all text input fields on the form
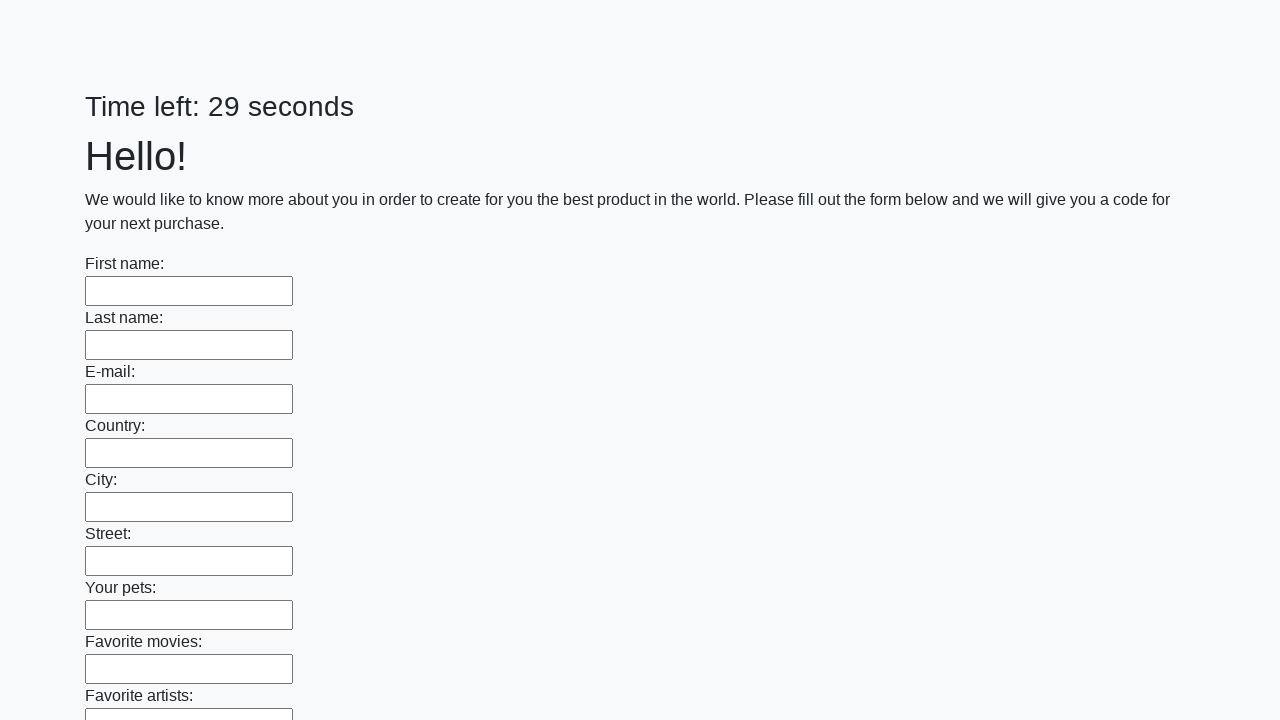

Filled a text input field with 'Мой ответ' on [type="text"] >> nth=0
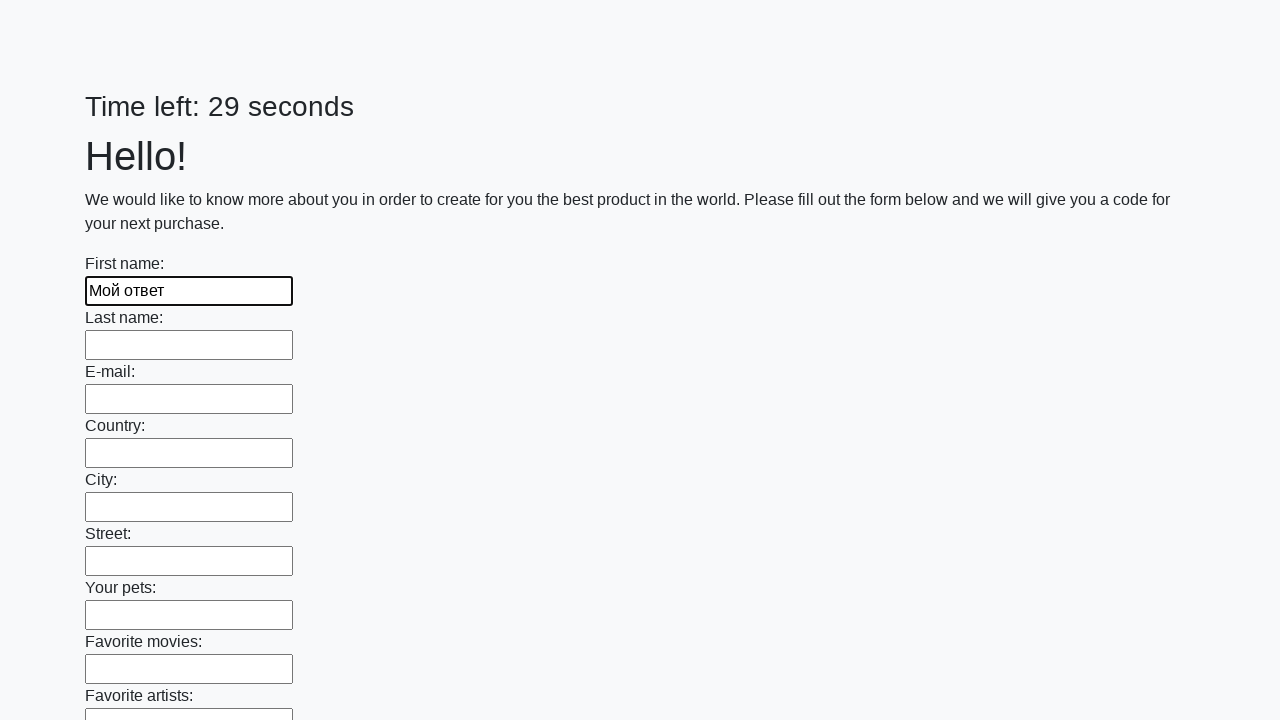

Filled a text input field with 'Мой ответ' on [type="text"] >> nth=1
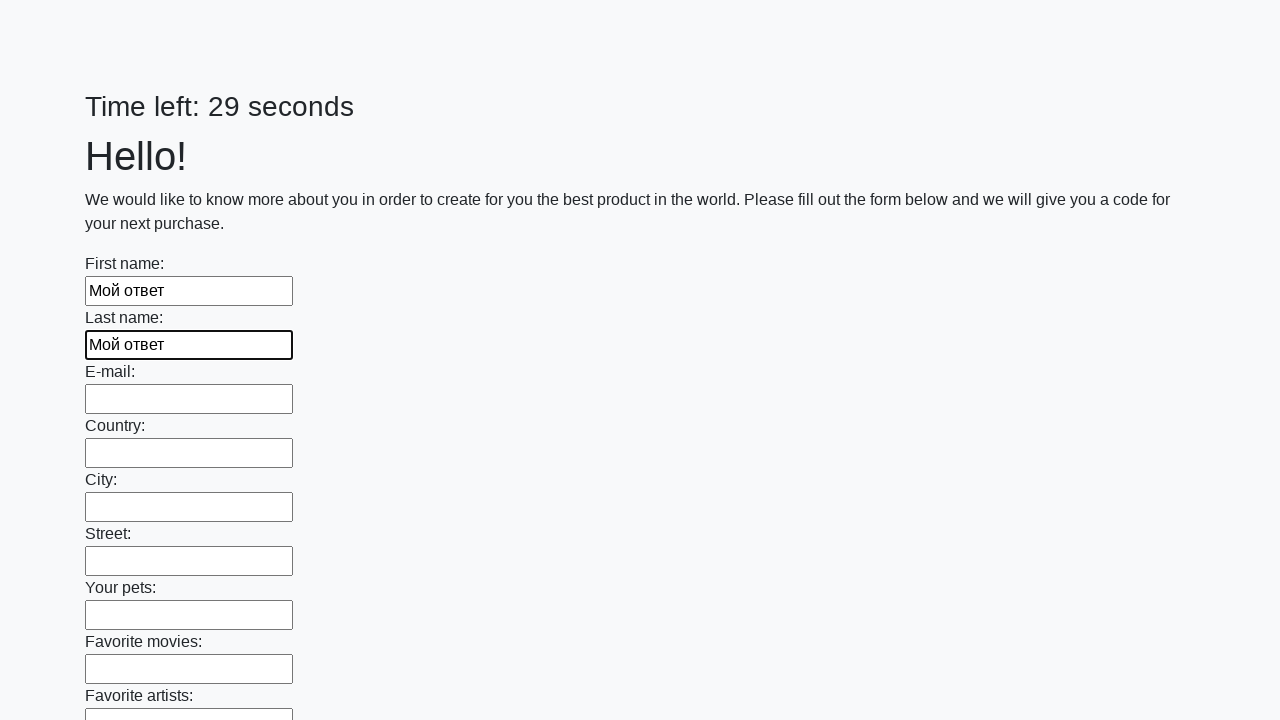

Filled a text input field with 'Мой ответ' on [type="text"] >> nth=2
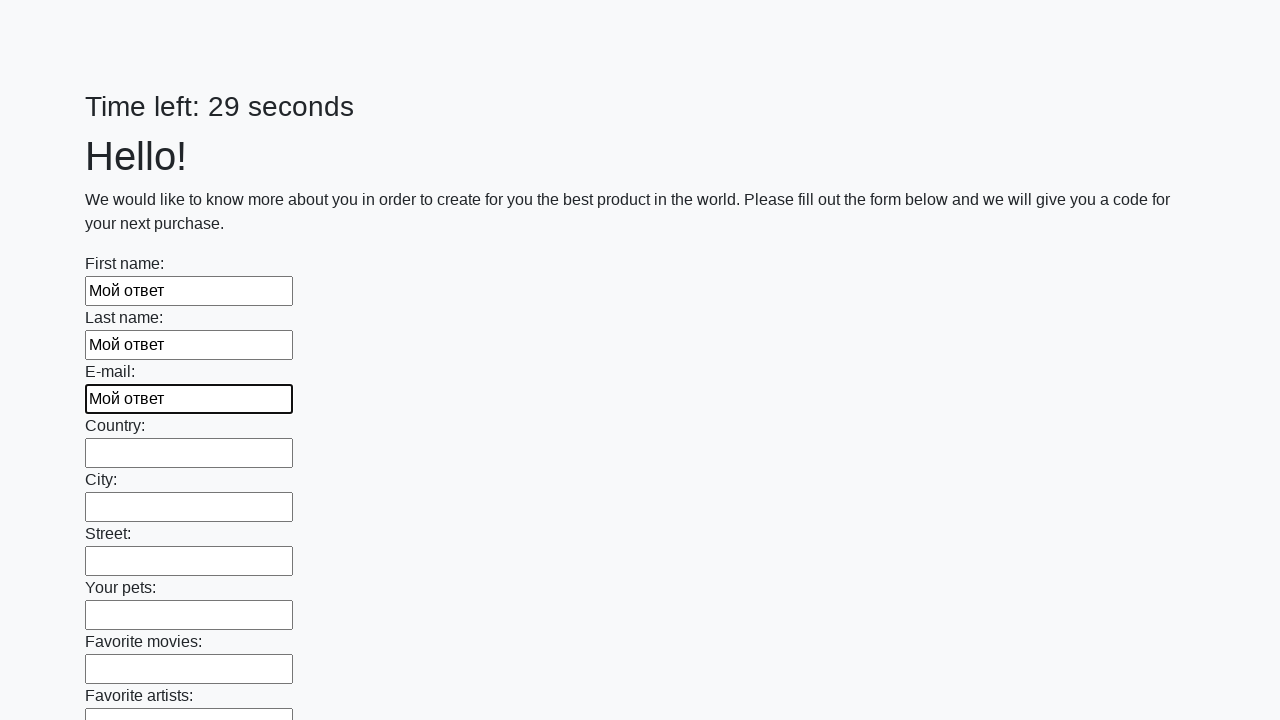

Filled a text input field with 'Мой ответ' on [type="text"] >> nth=3
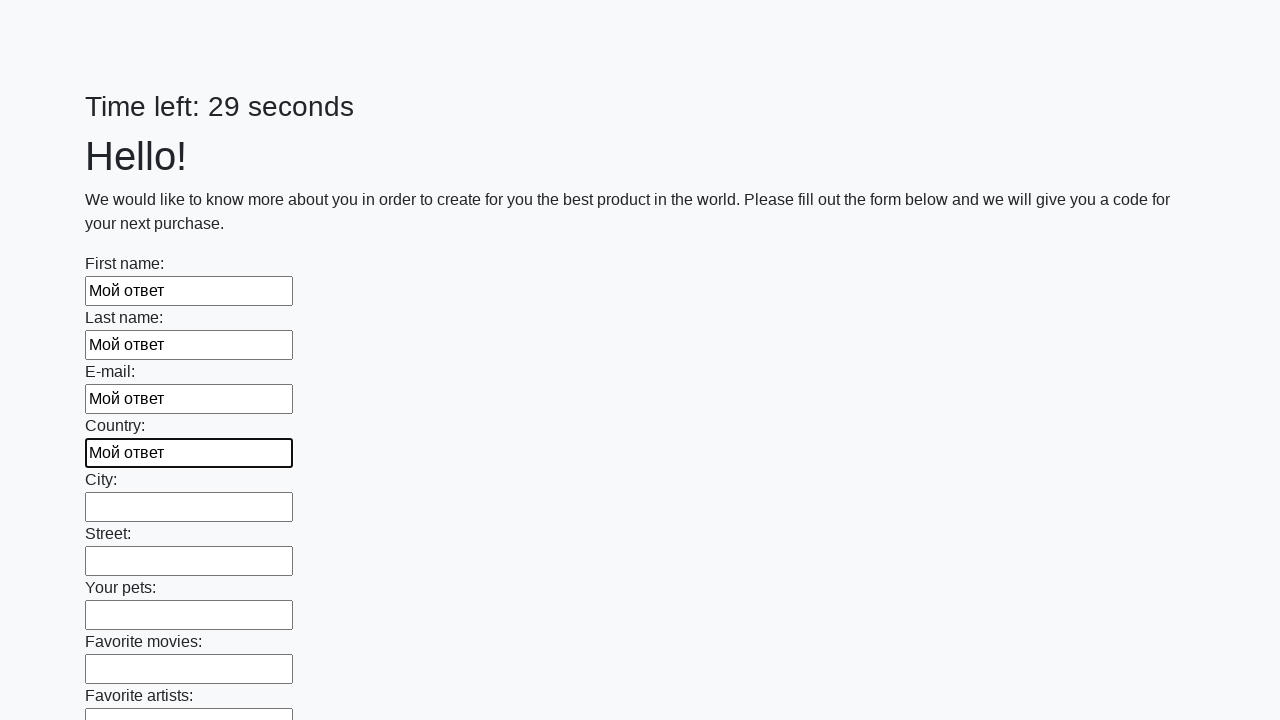

Filled a text input field with 'Мой ответ' on [type="text"] >> nth=4
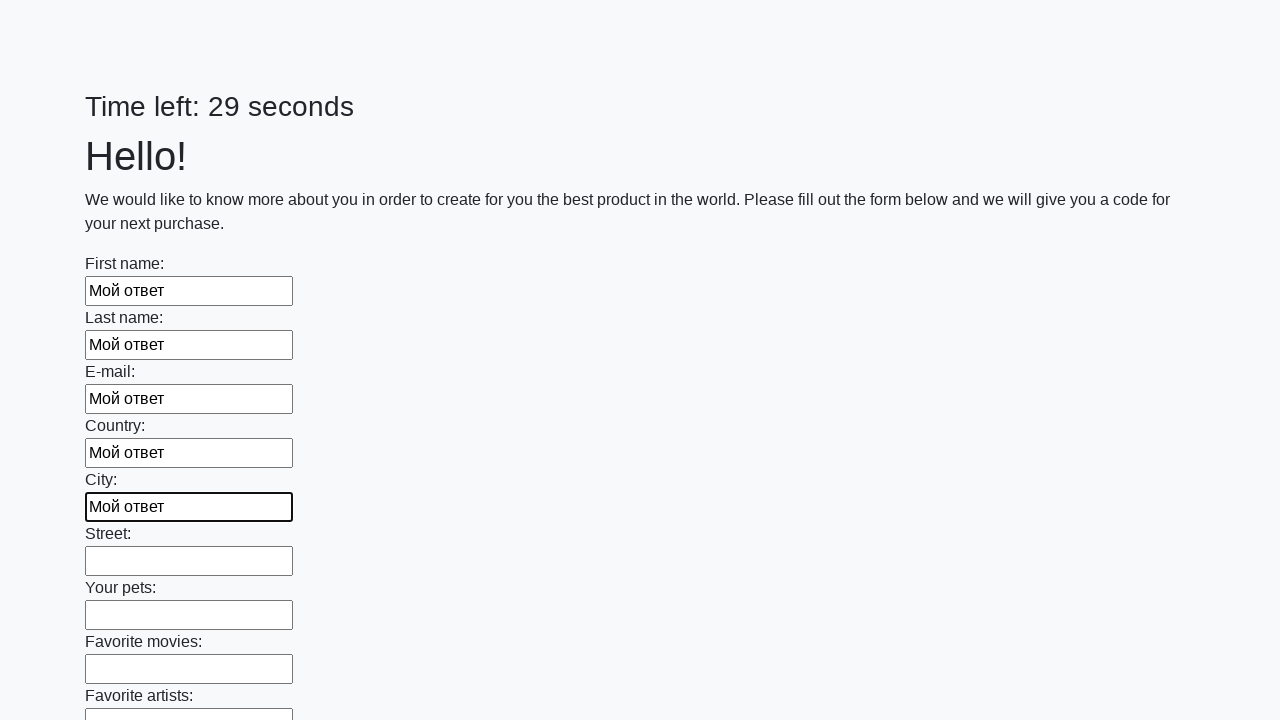

Filled a text input field with 'Мой ответ' on [type="text"] >> nth=5
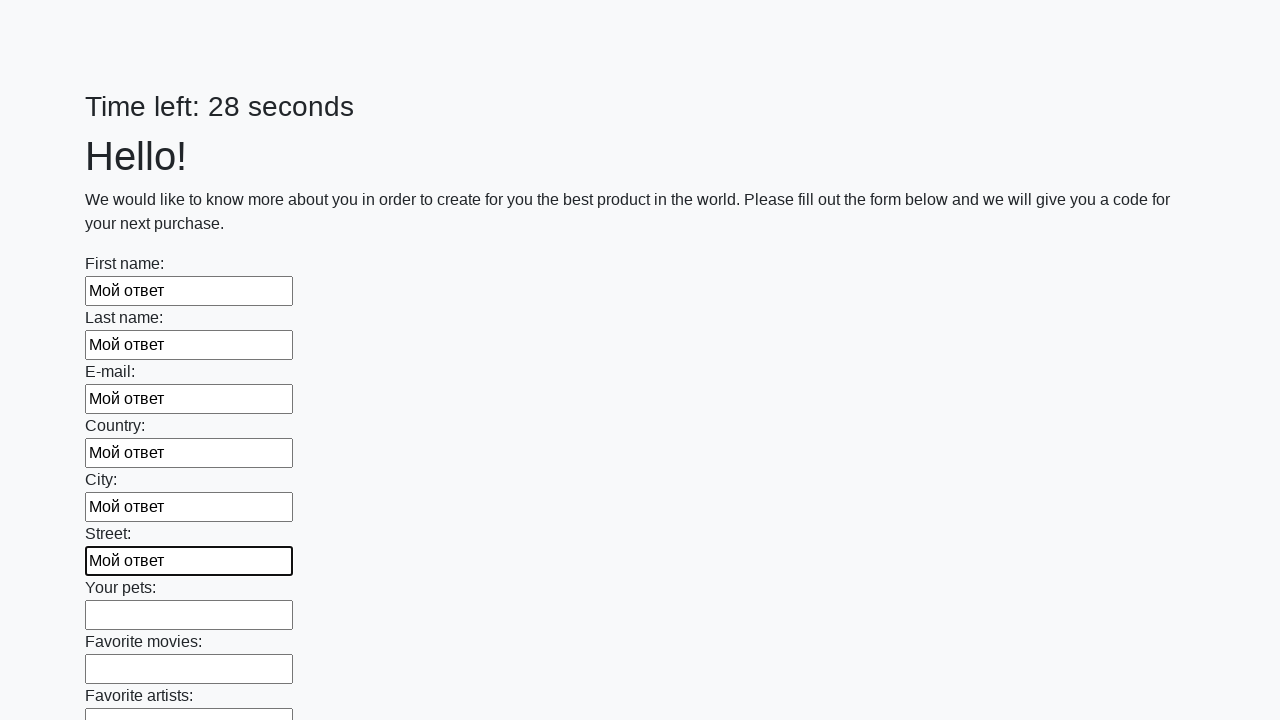

Filled a text input field with 'Мой ответ' on [type="text"] >> nth=6
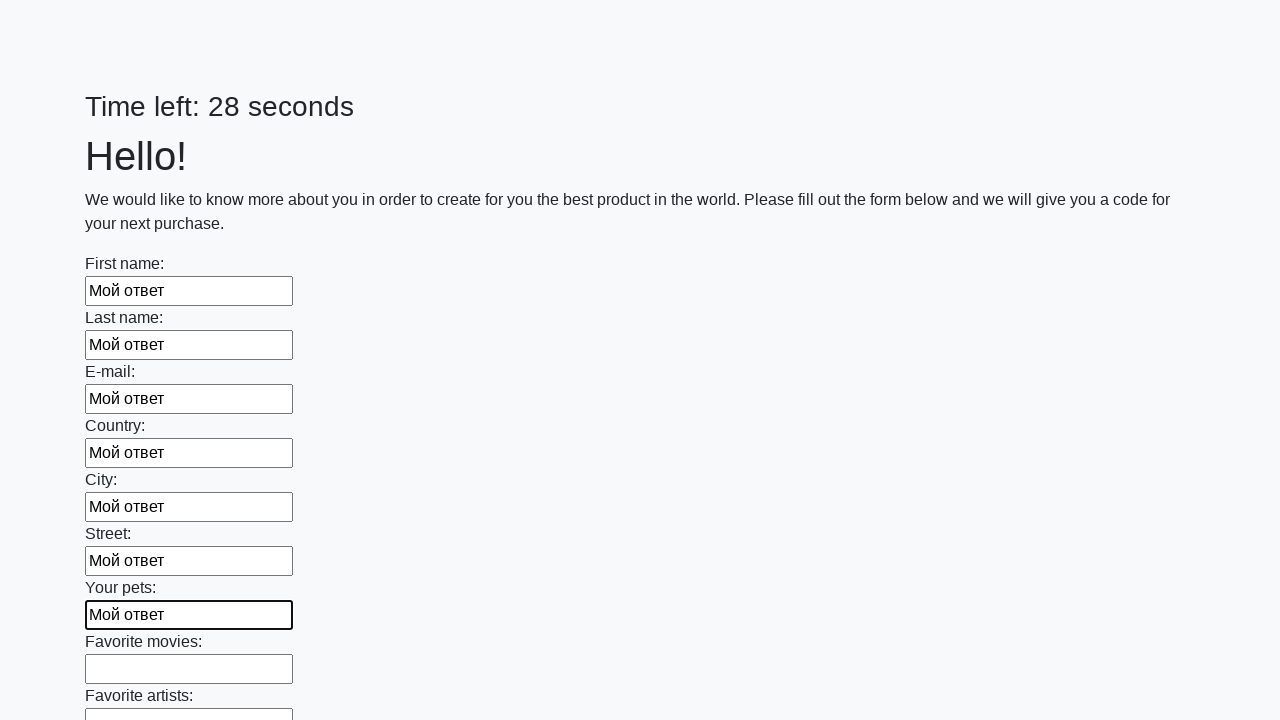

Filled a text input field with 'Мой ответ' on [type="text"] >> nth=7
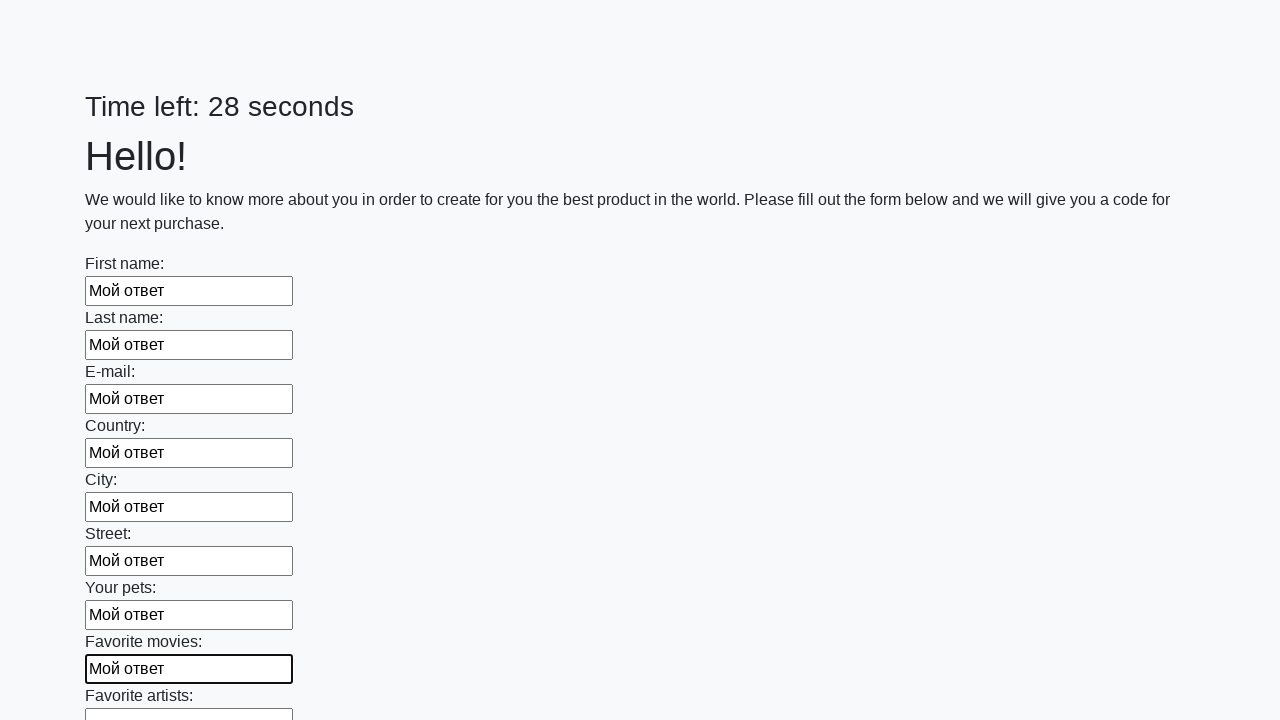

Filled a text input field with 'Мой ответ' on [type="text"] >> nth=8
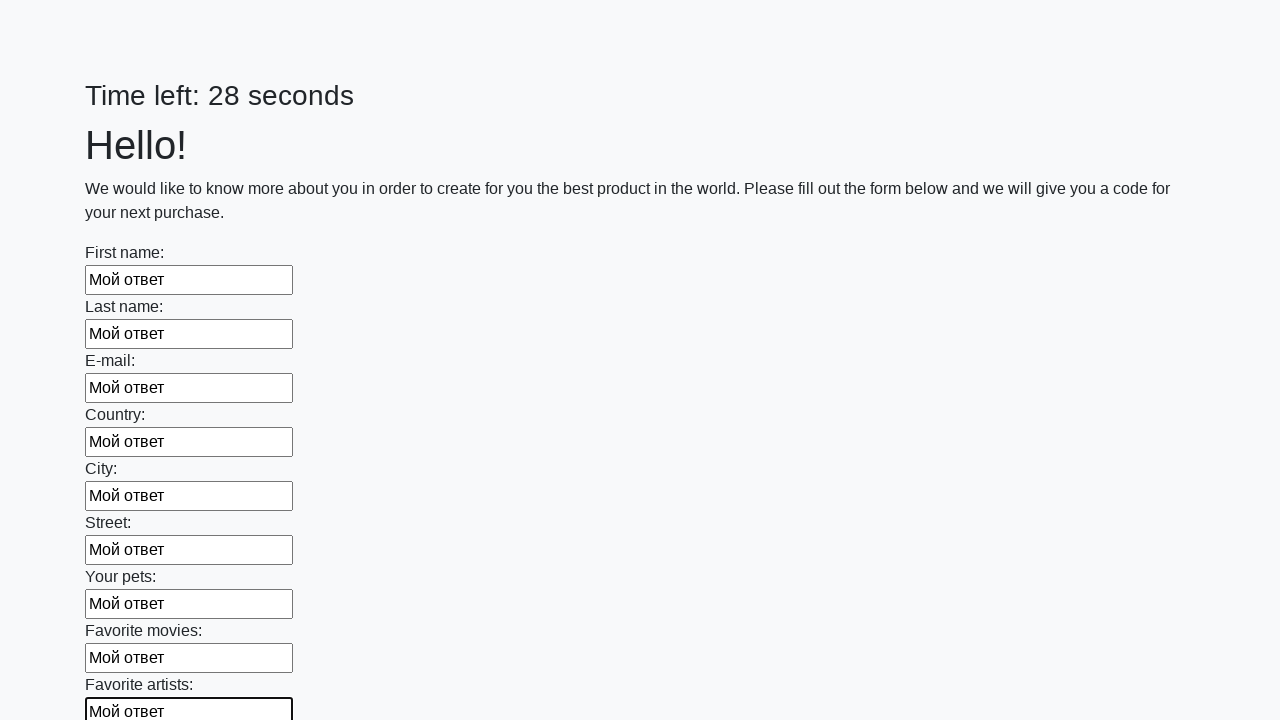

Filled a text input field with 'Мой ответ' on [type="text"] >> nth=9
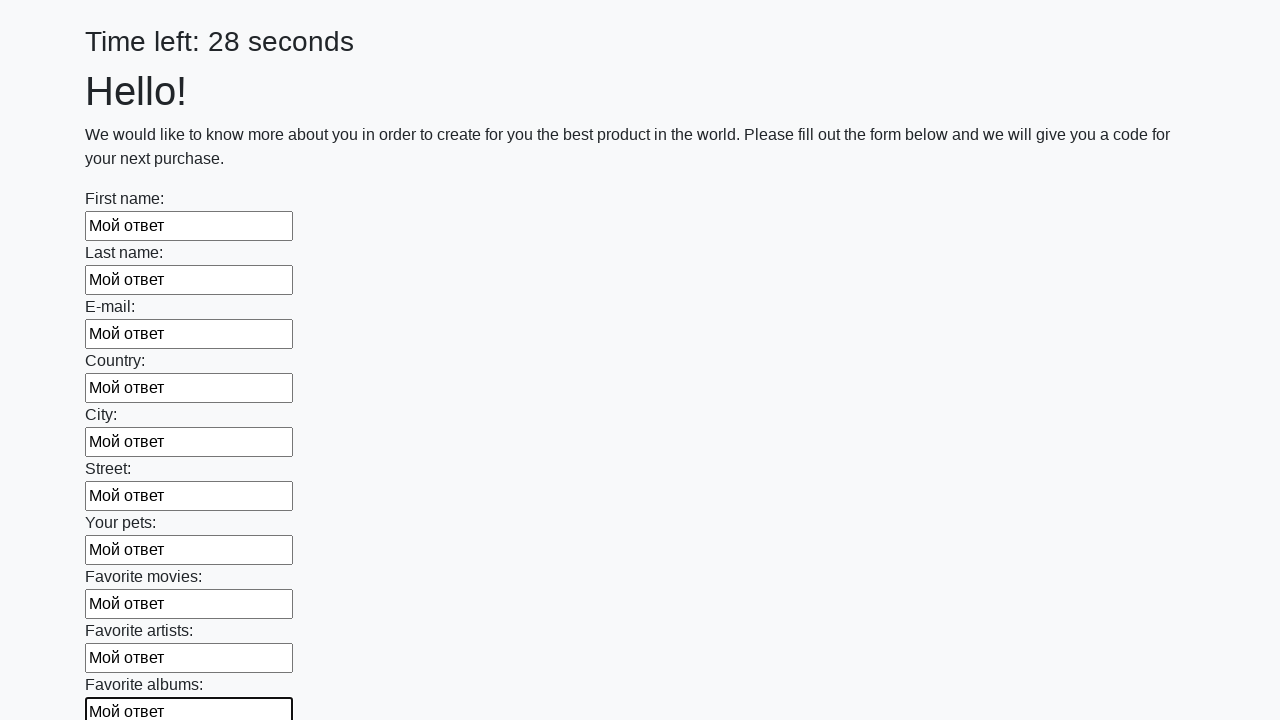

Filled a text input field with 'Мой ответ' on [type="text"] >> nth=10
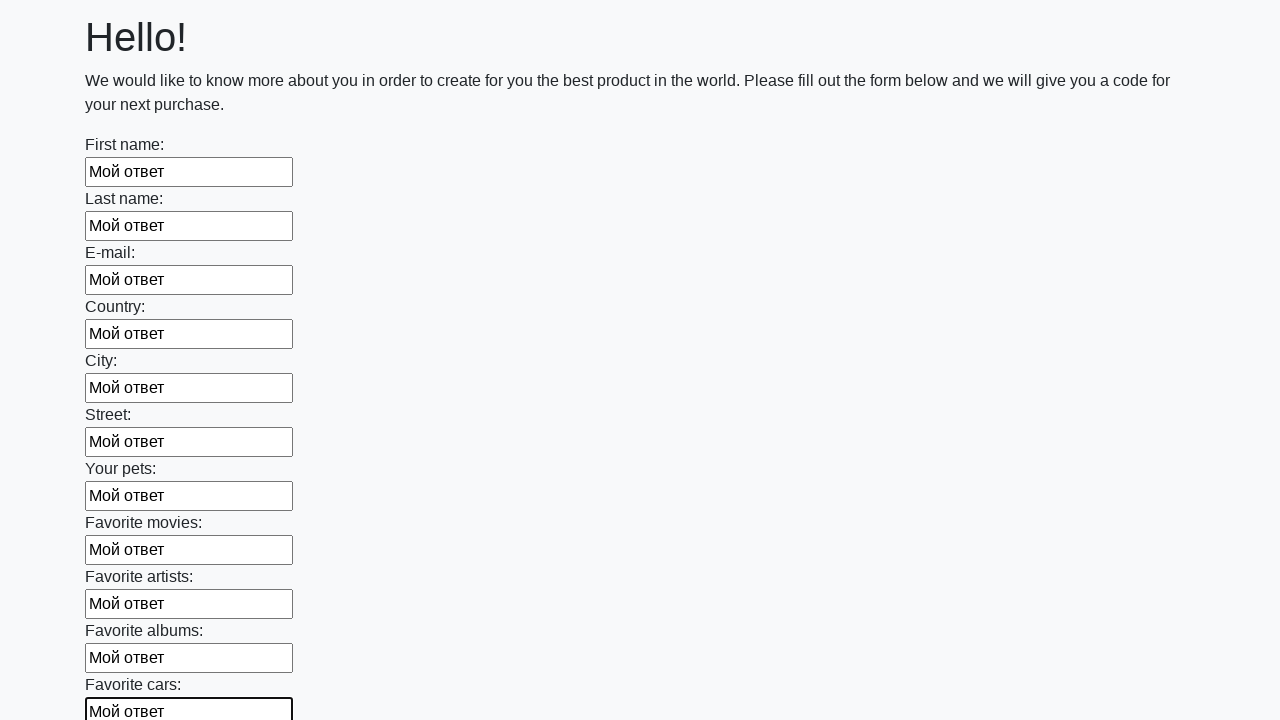

Filled a text input field with 'Мой ответ' on [type="text"] >> nth=11
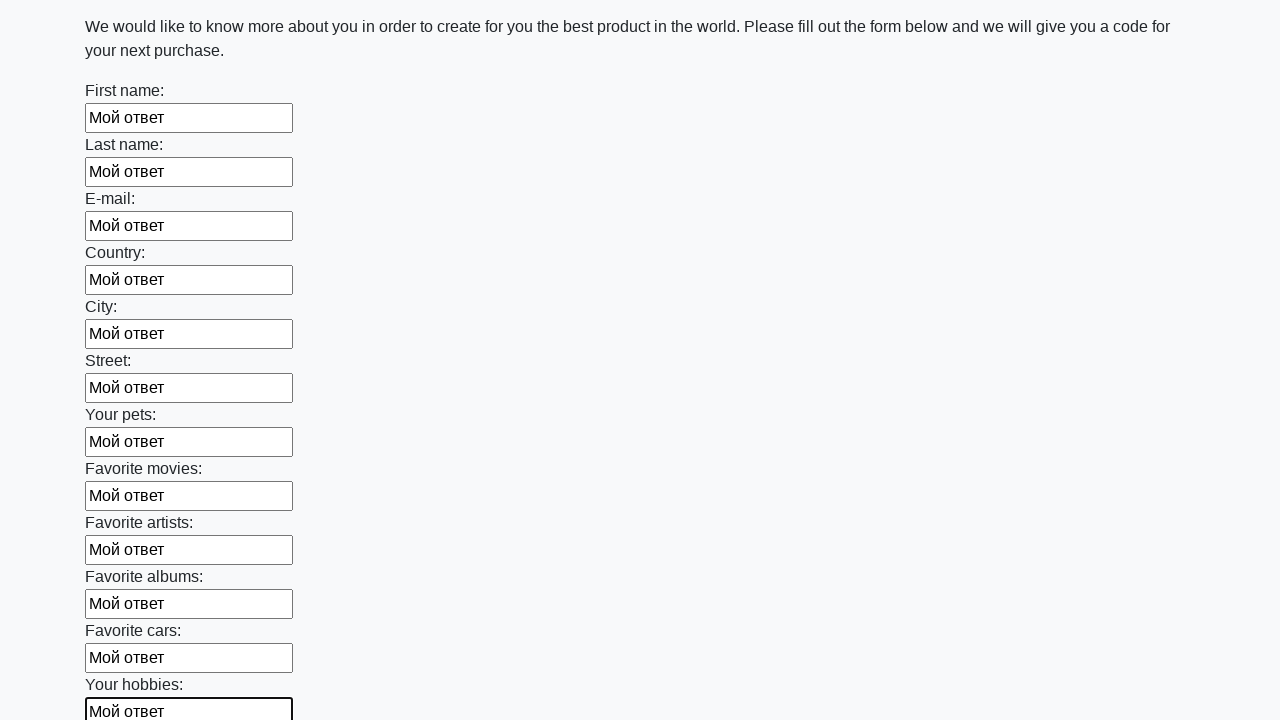

Filled a text input field with 'Мой ответ' on [type="text"] >> nth=12
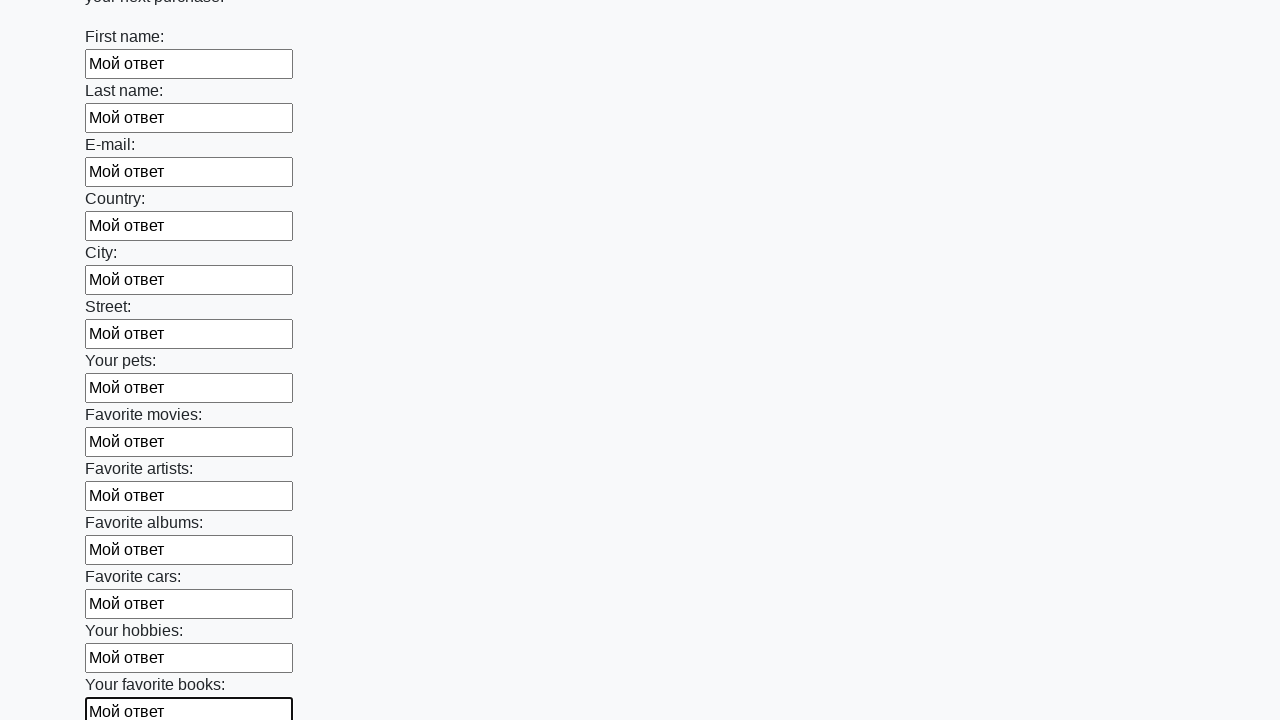

Filled a text input field with 'Мой ответ' on [type="text"] >> nth=13
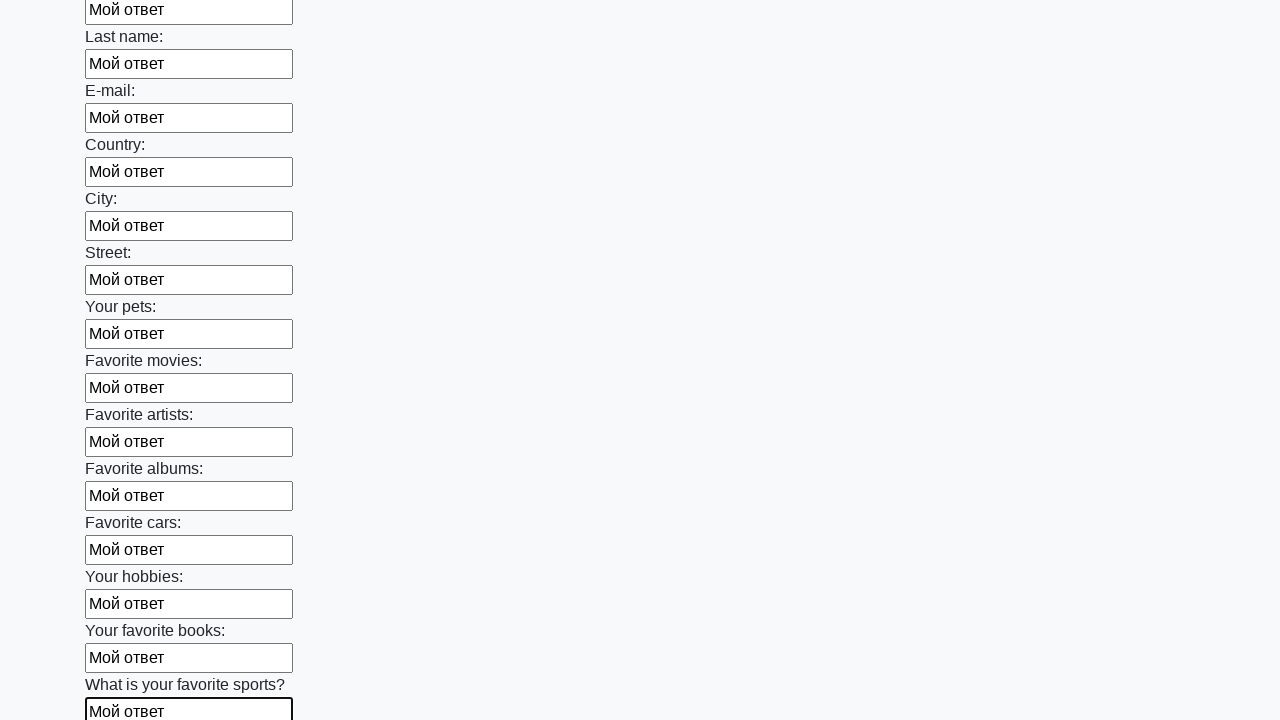

Filled a text input field with 'Мой ответ' on [type="text"] >> nth=14
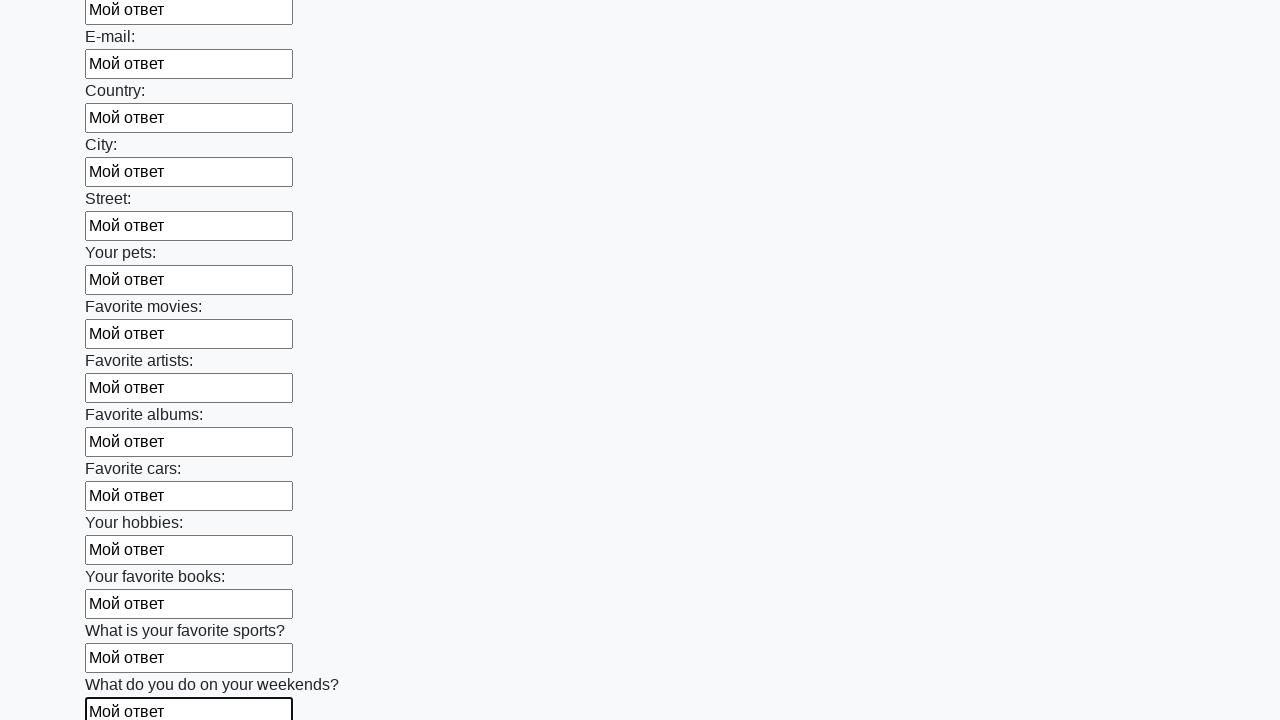

Filled a text input field with 'Мой ответ' on [type="text"] >> nth=15
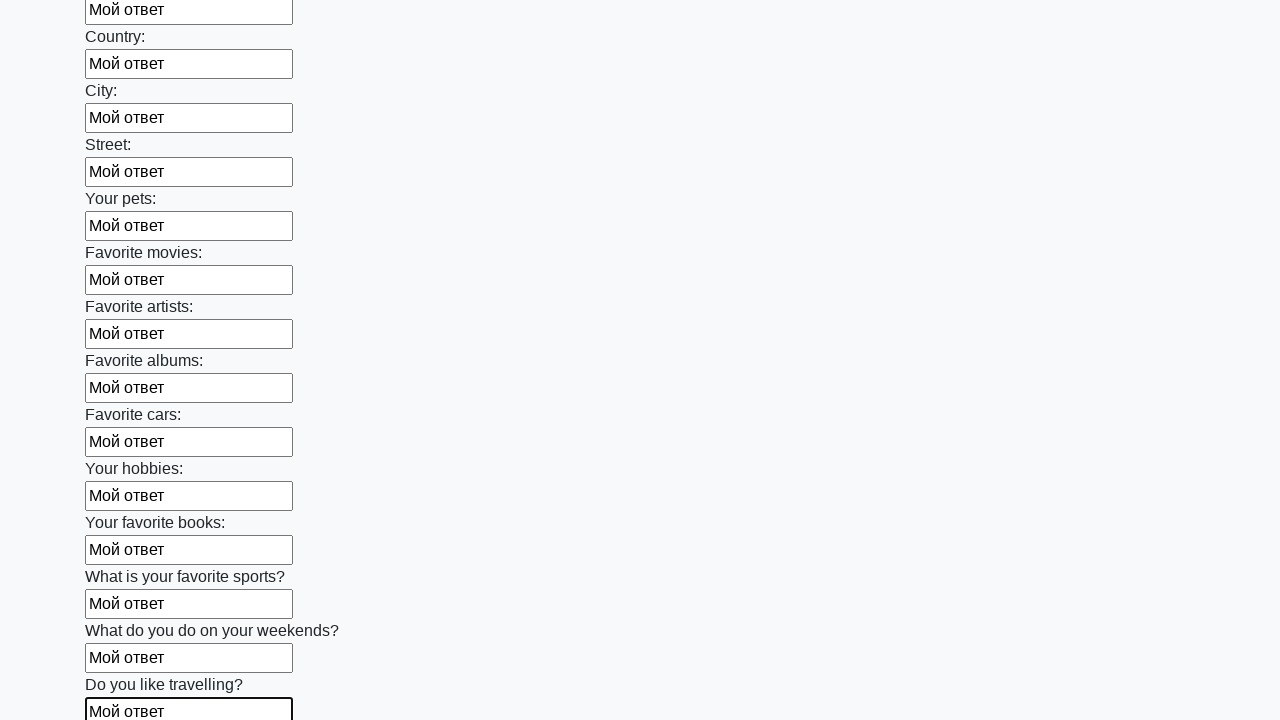

Filled a text input field with 'Мой ответ' on [type="text"] >> nth=16
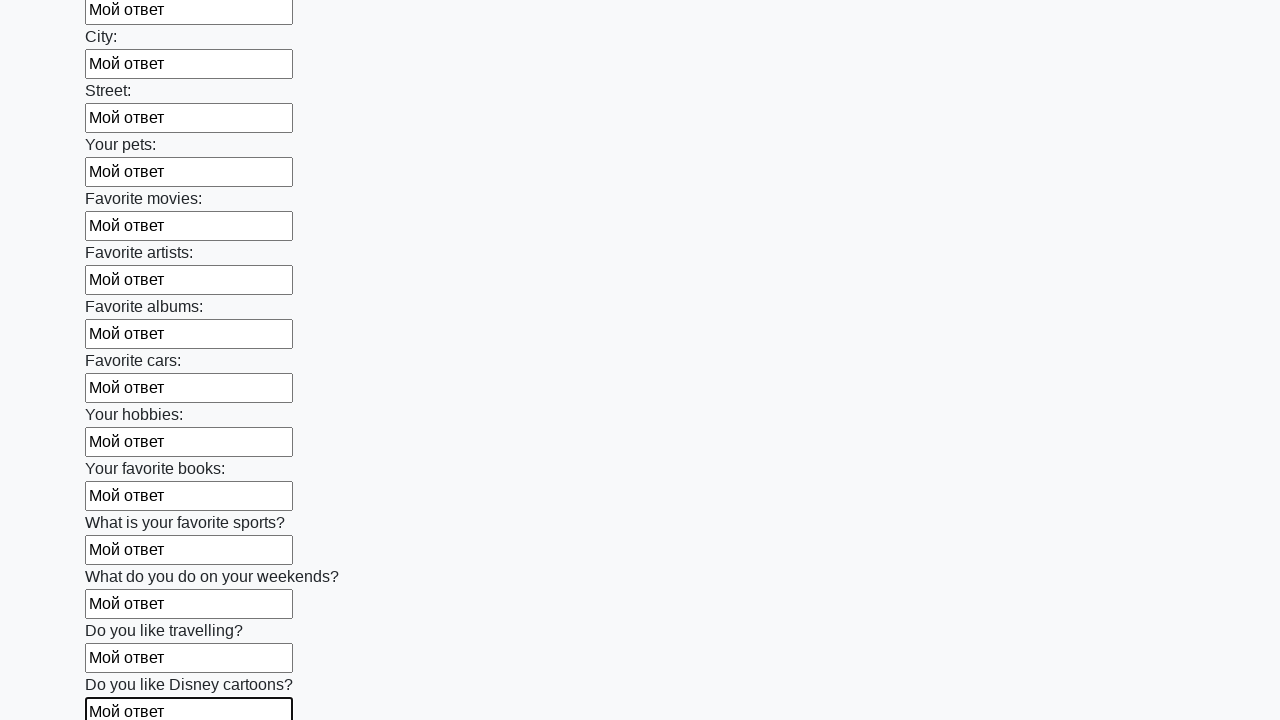

Filled a text input field with 'Мой ответ' on [type="text"] >> nth=17
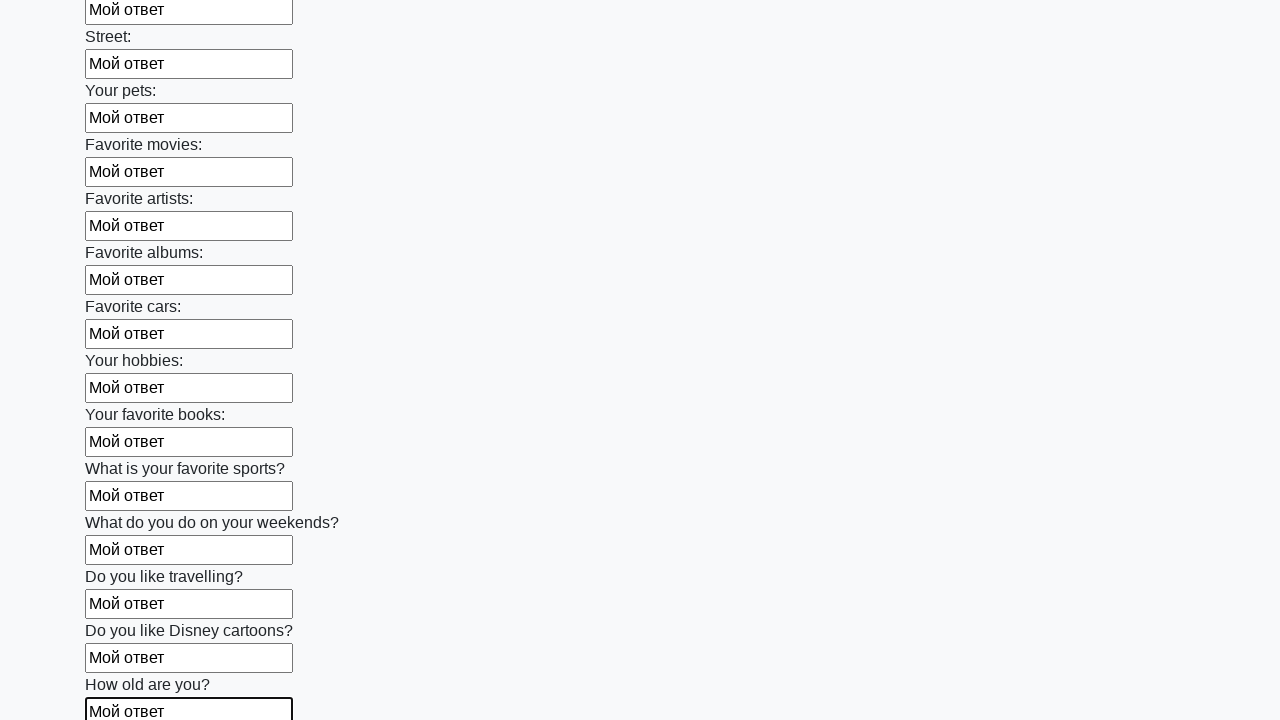

Filled a text input field with 'Мой ответ' on [type="text"] >> nth=18
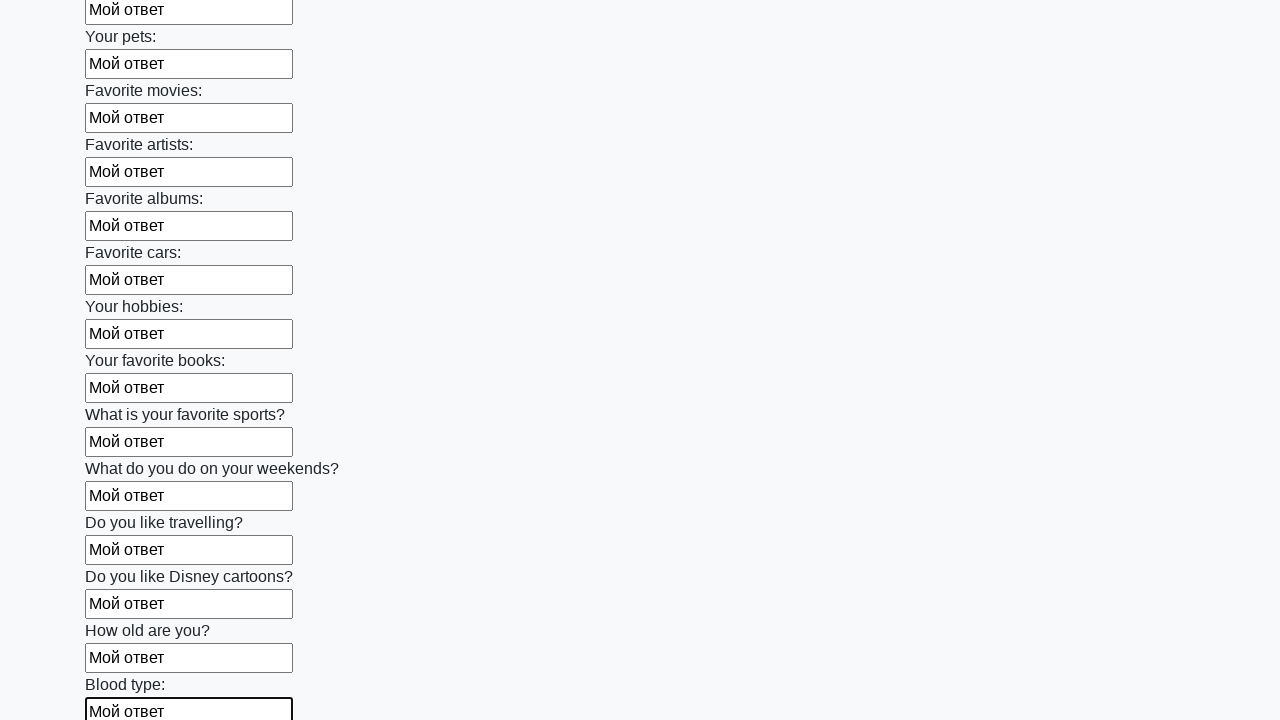

Filled a text input field with 'Мой ответ' on [type="text"] >> nth=19
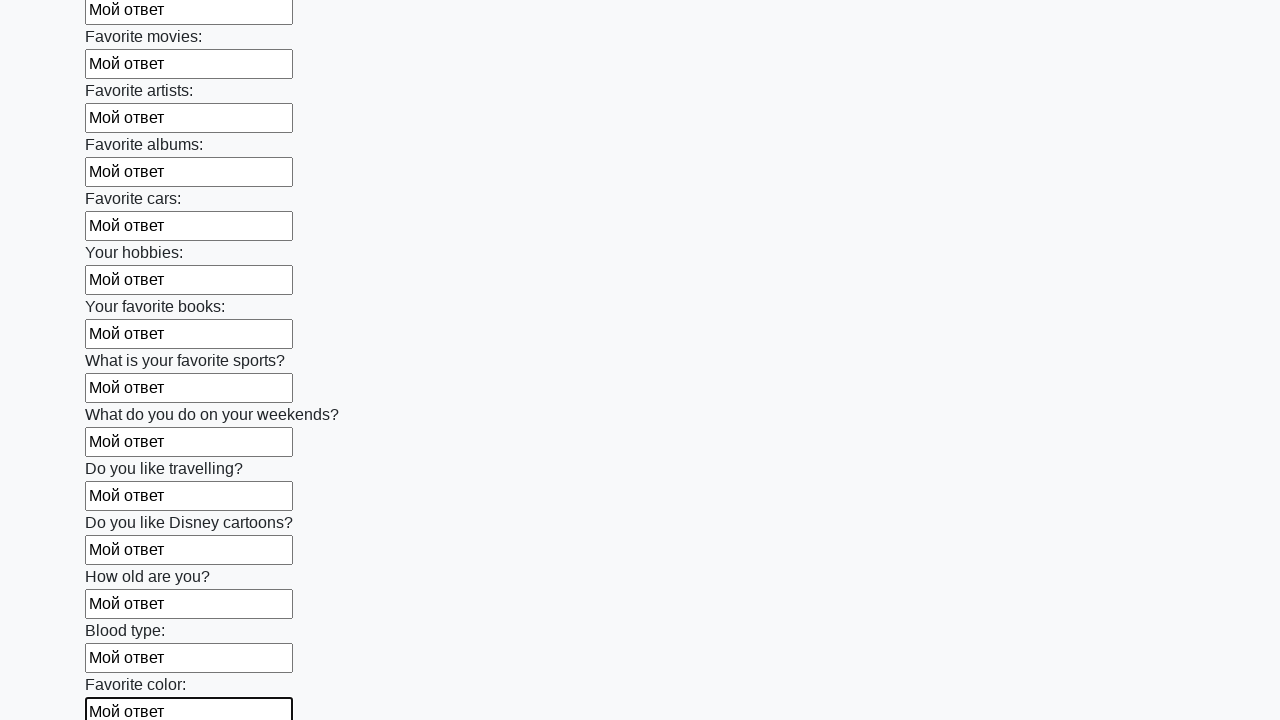

Filled a text input field with 'Мой ответ' on [type="text"] >> nth=20
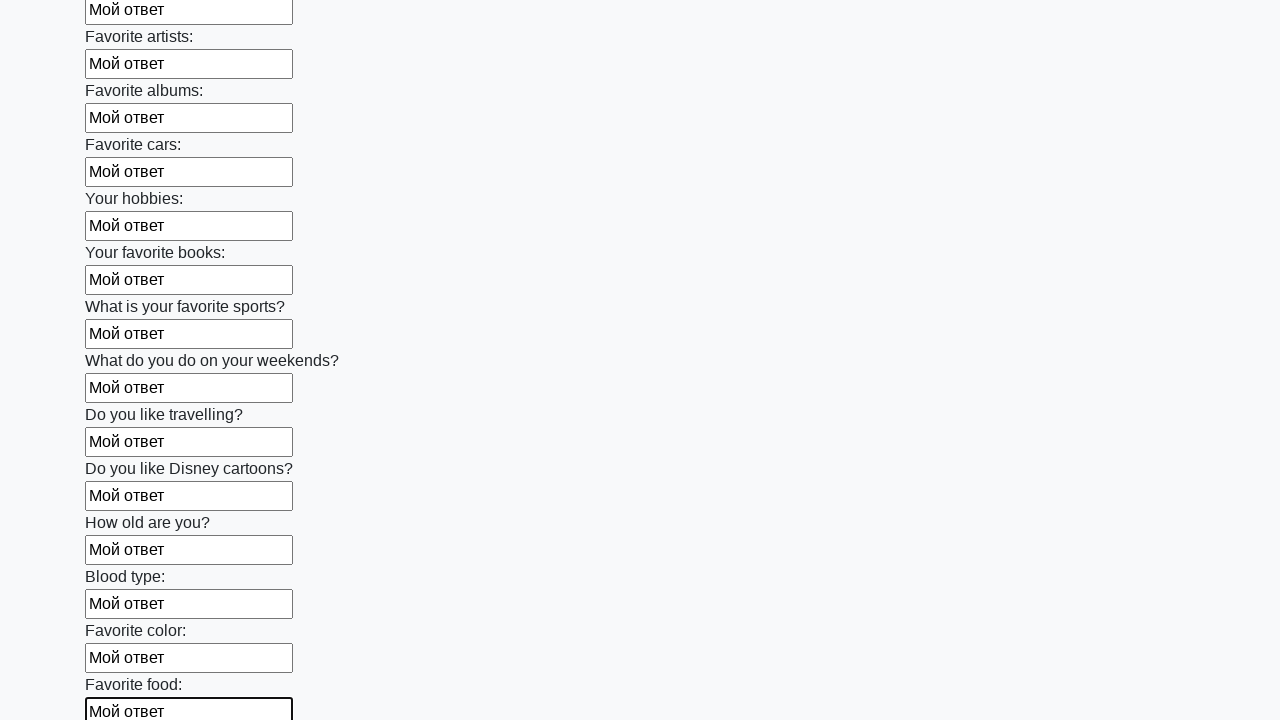

Filled a text input field with 'Мой ответ' on [type="text"] >> nth=21
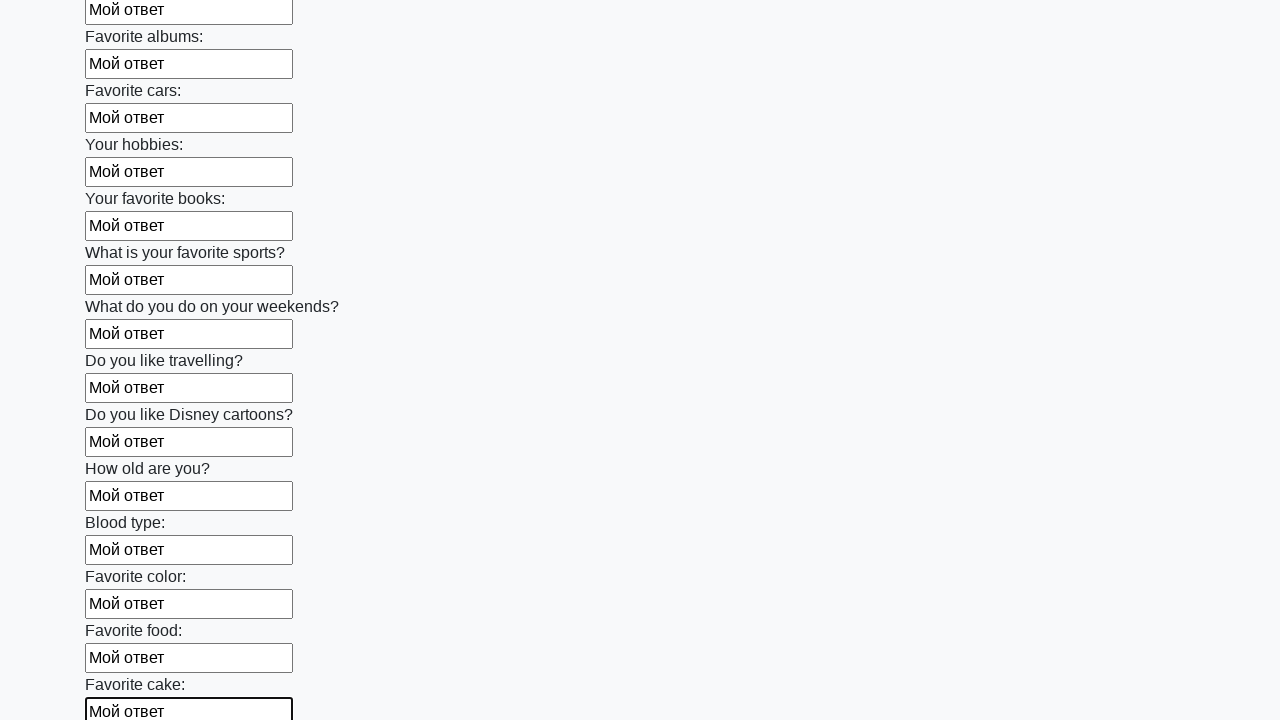

Filled a text input field with 'Мой ответ' on [type="text"] >> nth=22
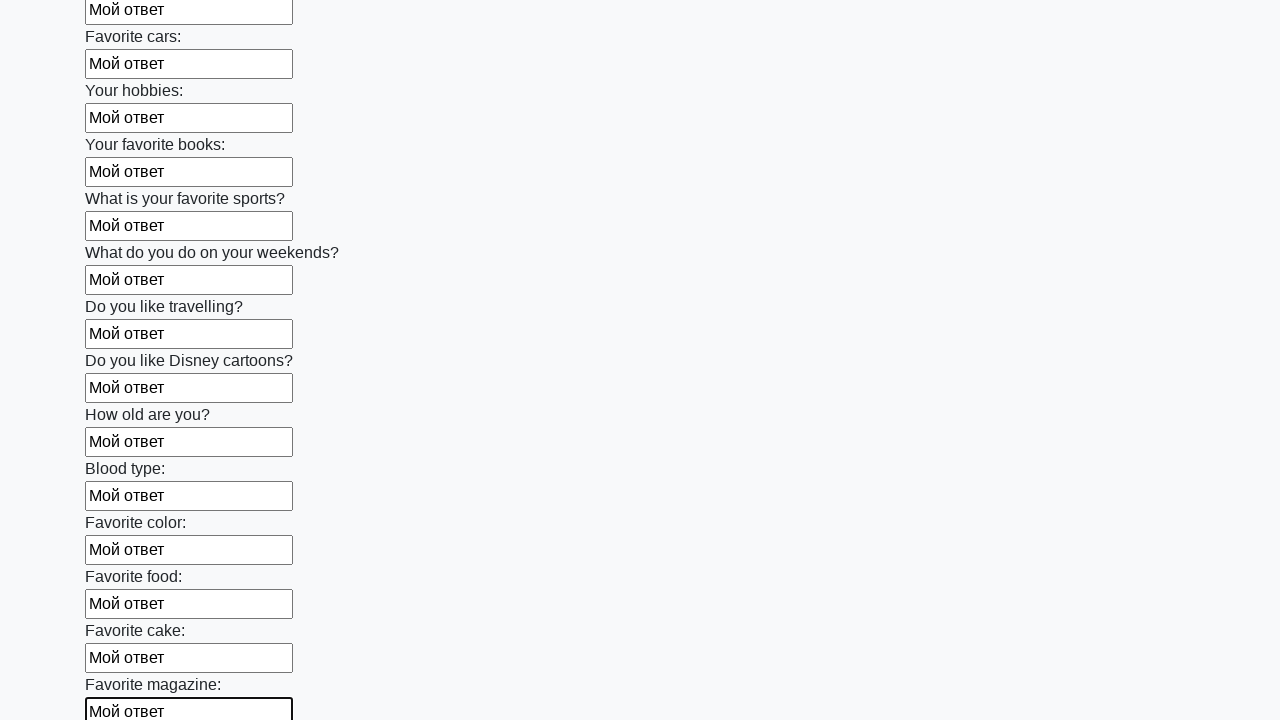

Filled a text input field with 'Мой ответ' on [type="text"] >> nth=23
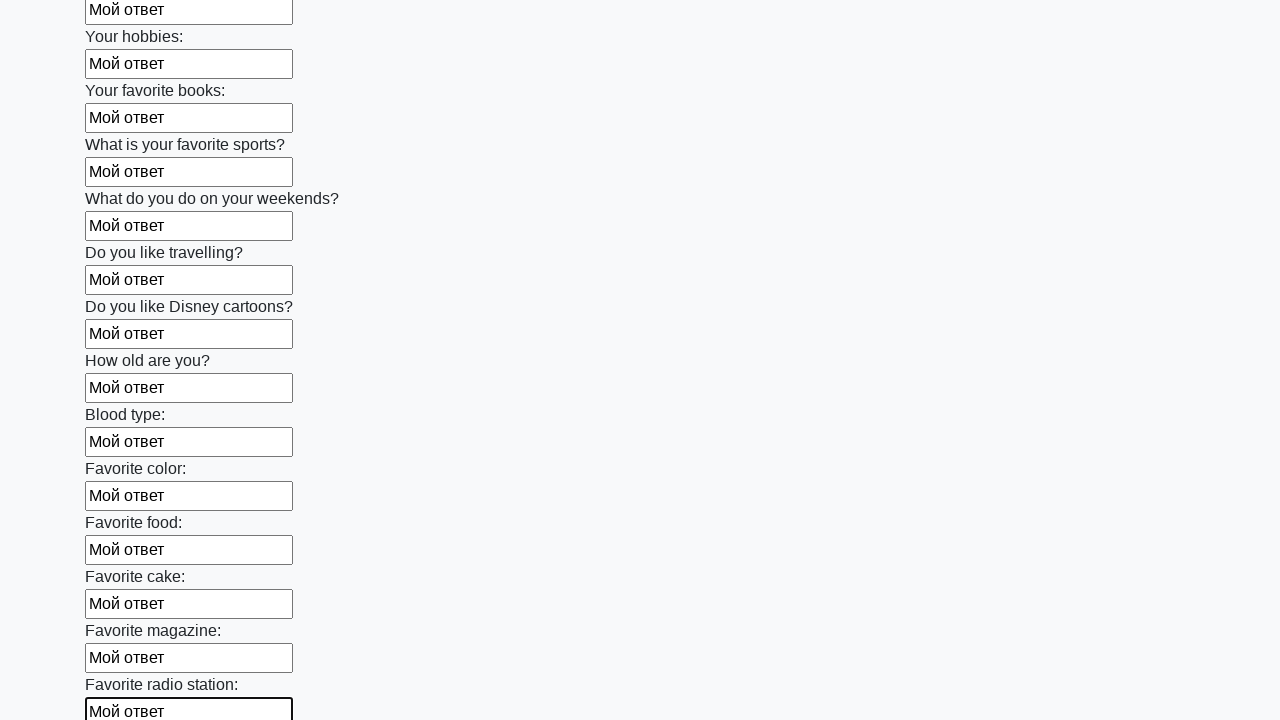

Filled a text input field with 'Мой ответ' on [type="text"] >> nth=24
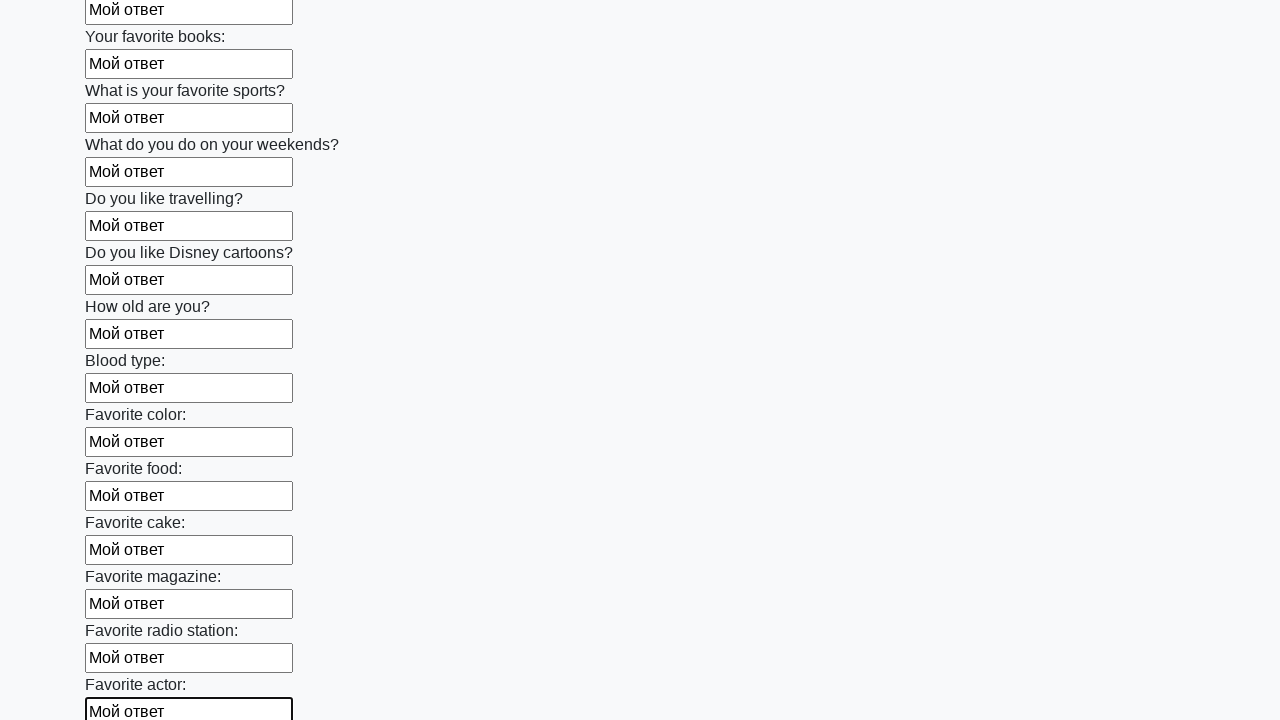

Filled a text input field with 'Мой ответ' on [type="text"] >> nth=25
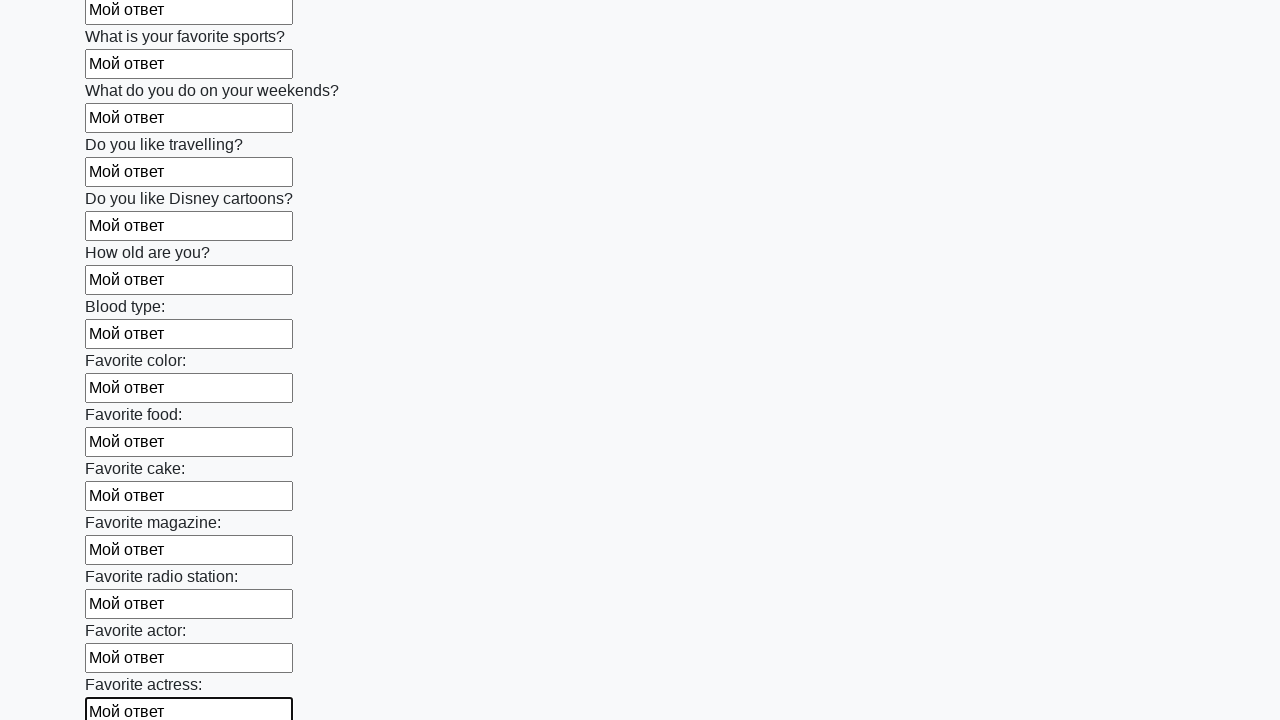

Filled a text input field with 'Мой ответ' on [type="text"] >> nth=26
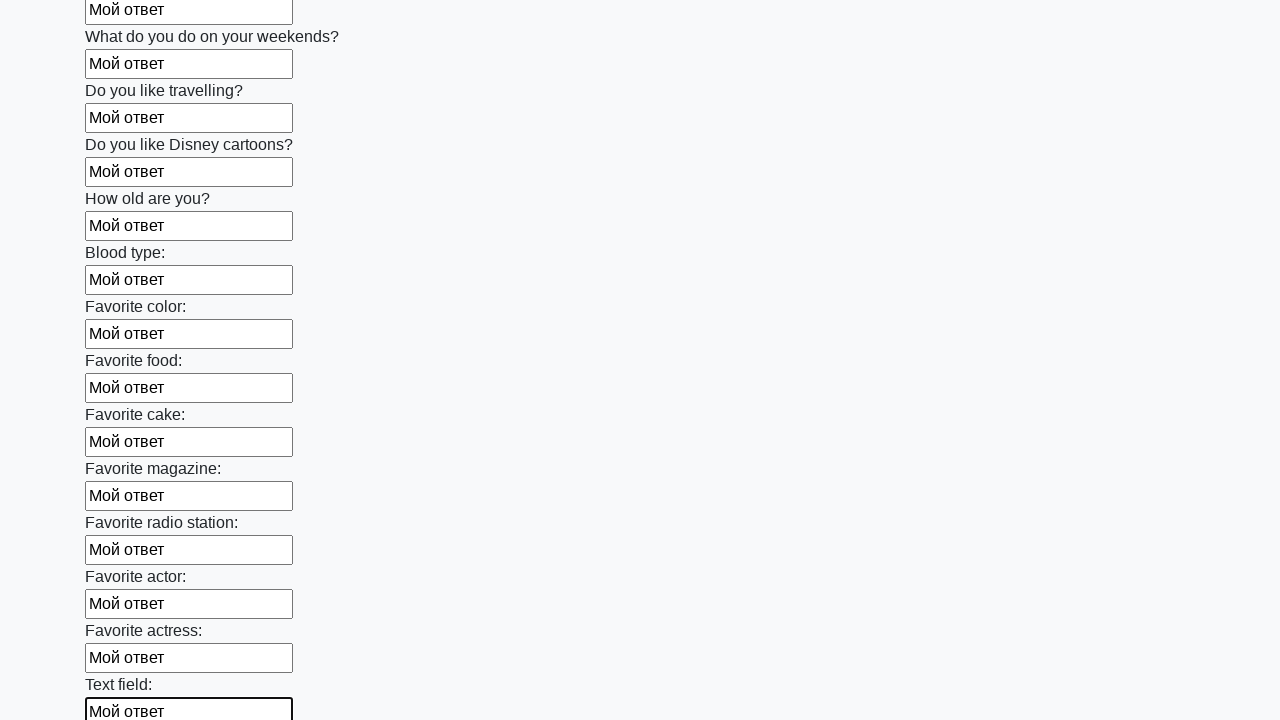

Filled a text input field with 'Мой ответ' on [type="text"] >> nth=27
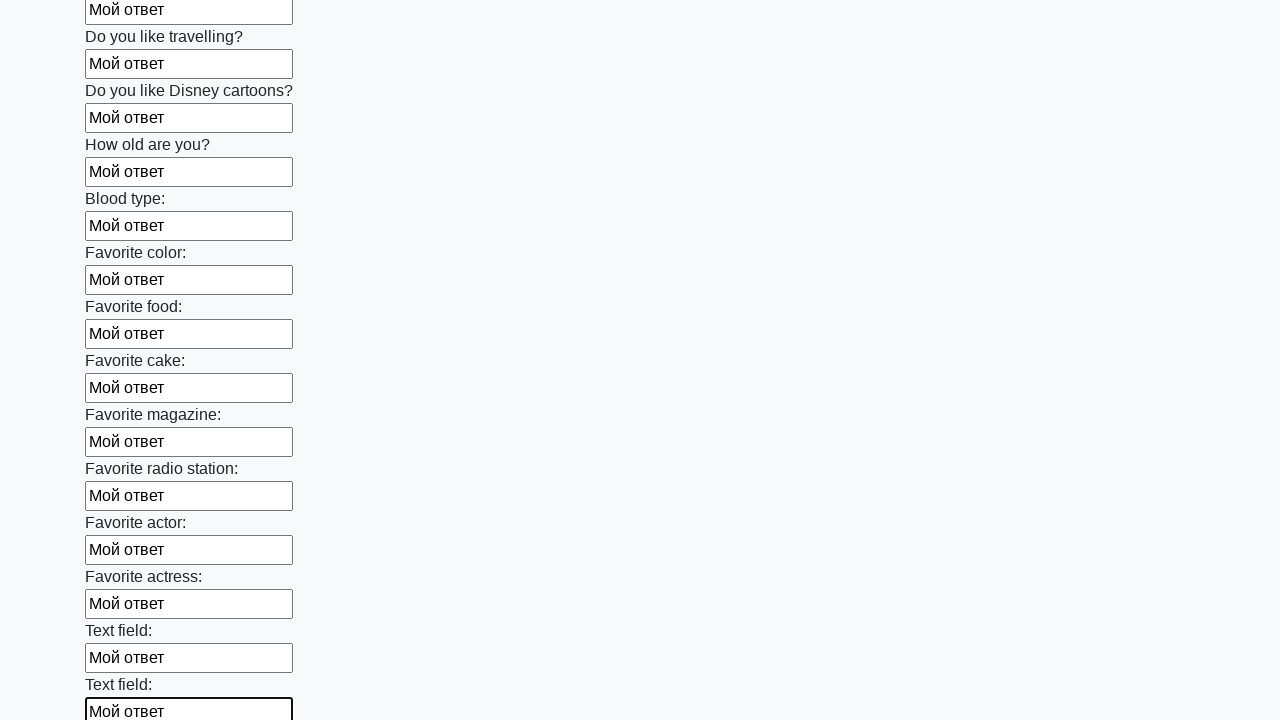

Filled a text input field with 'Мой ответ' on [type="text"] >> nth=28
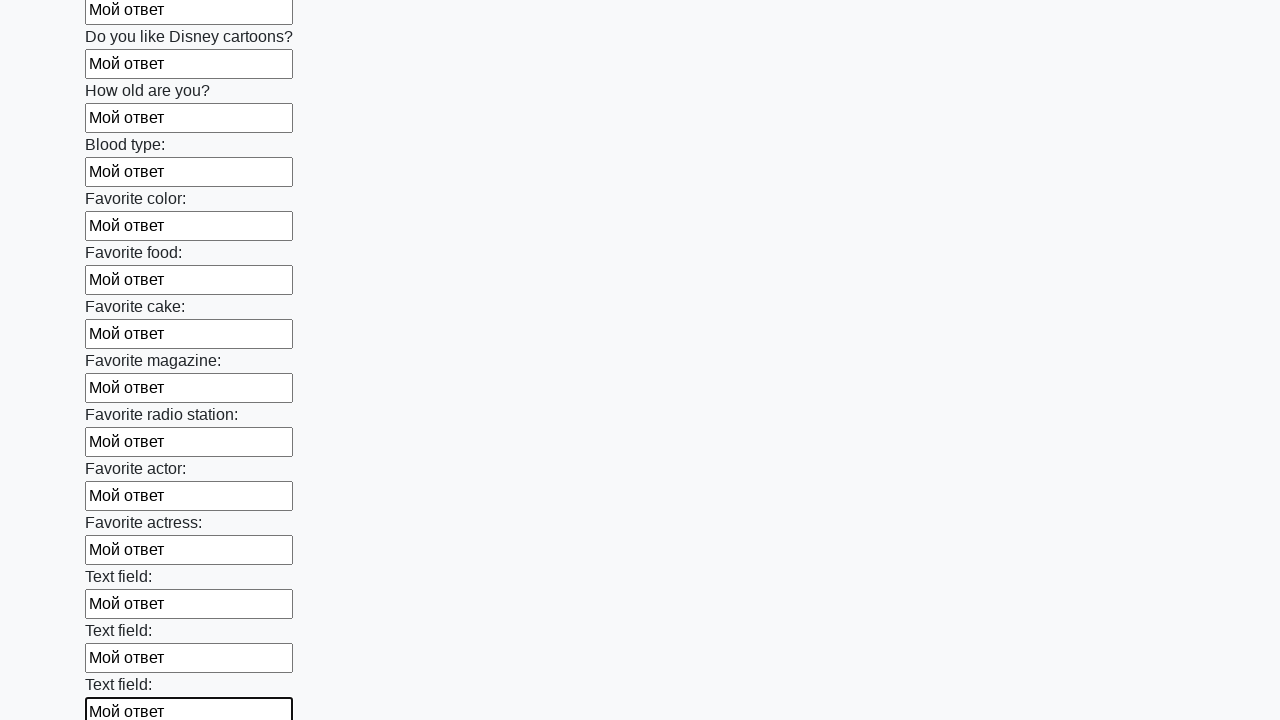

Filled a text input field with 'Мой ответ' on [type="text"] >> nth=29
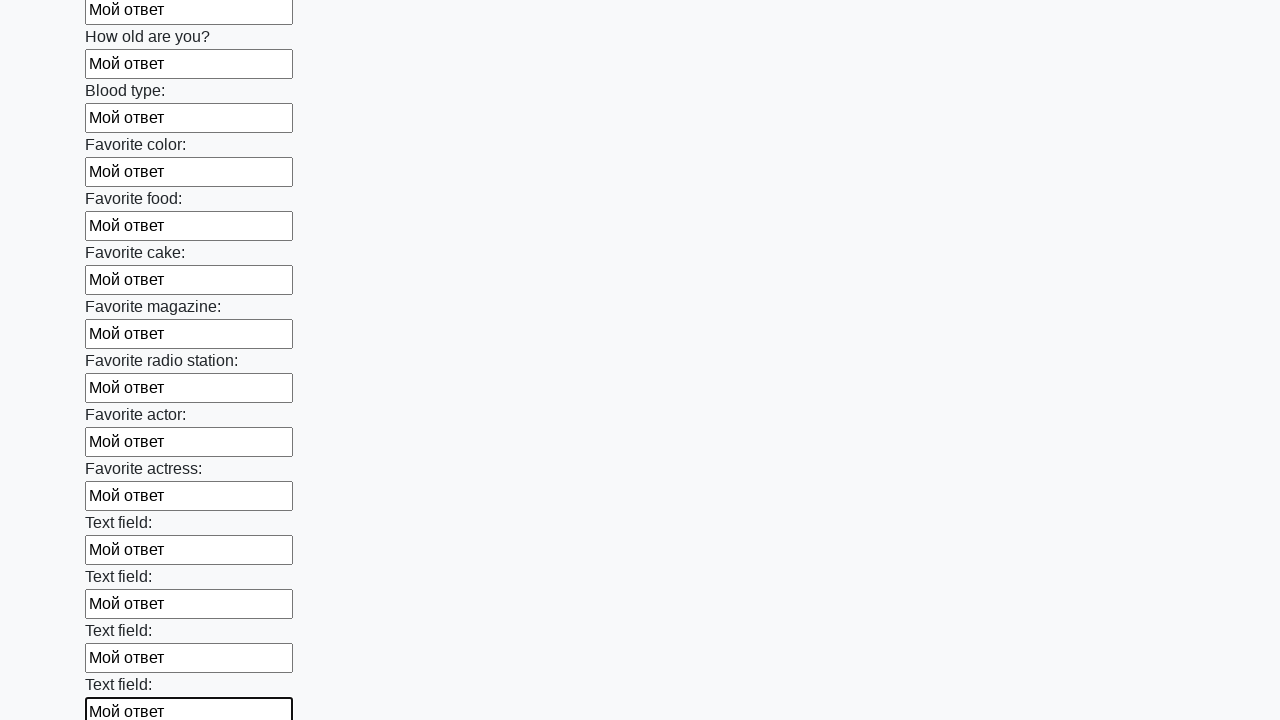

Filled a text input field with 'Мой ответ' on [type="text"] >> nth=30
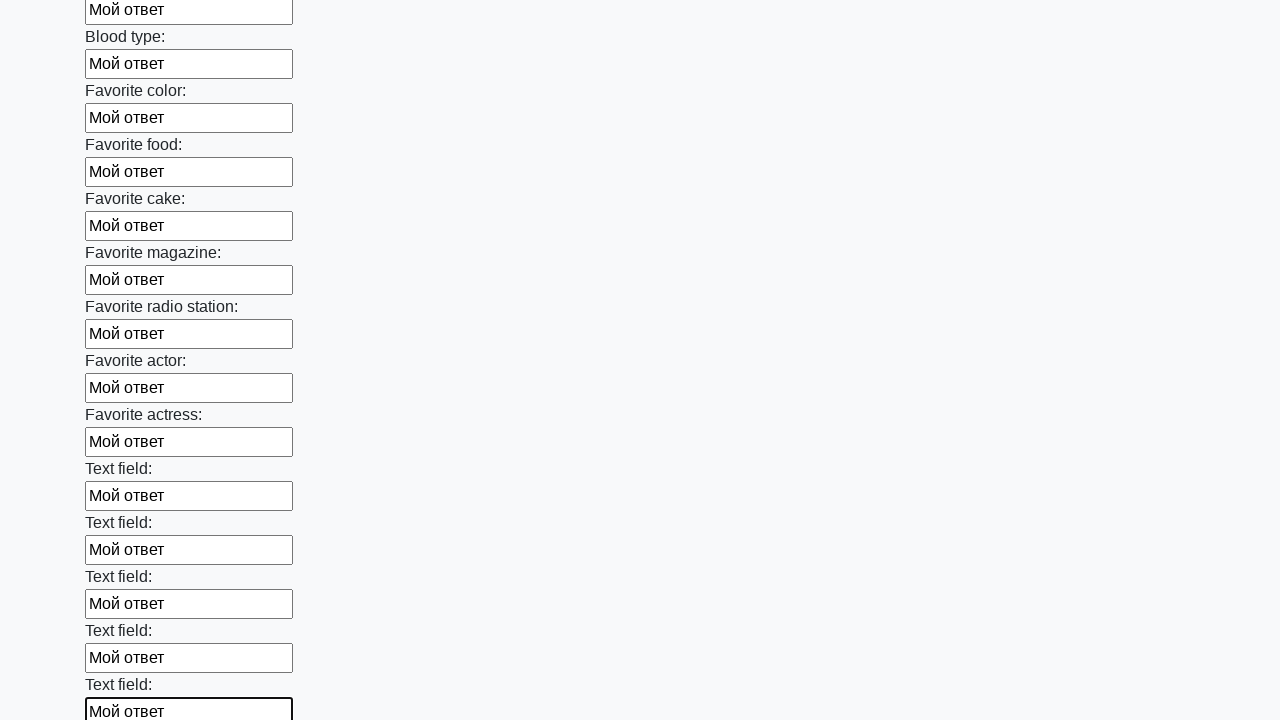

Filled a text input field with 'Мой ответ' on [type="text"] >> nth=31
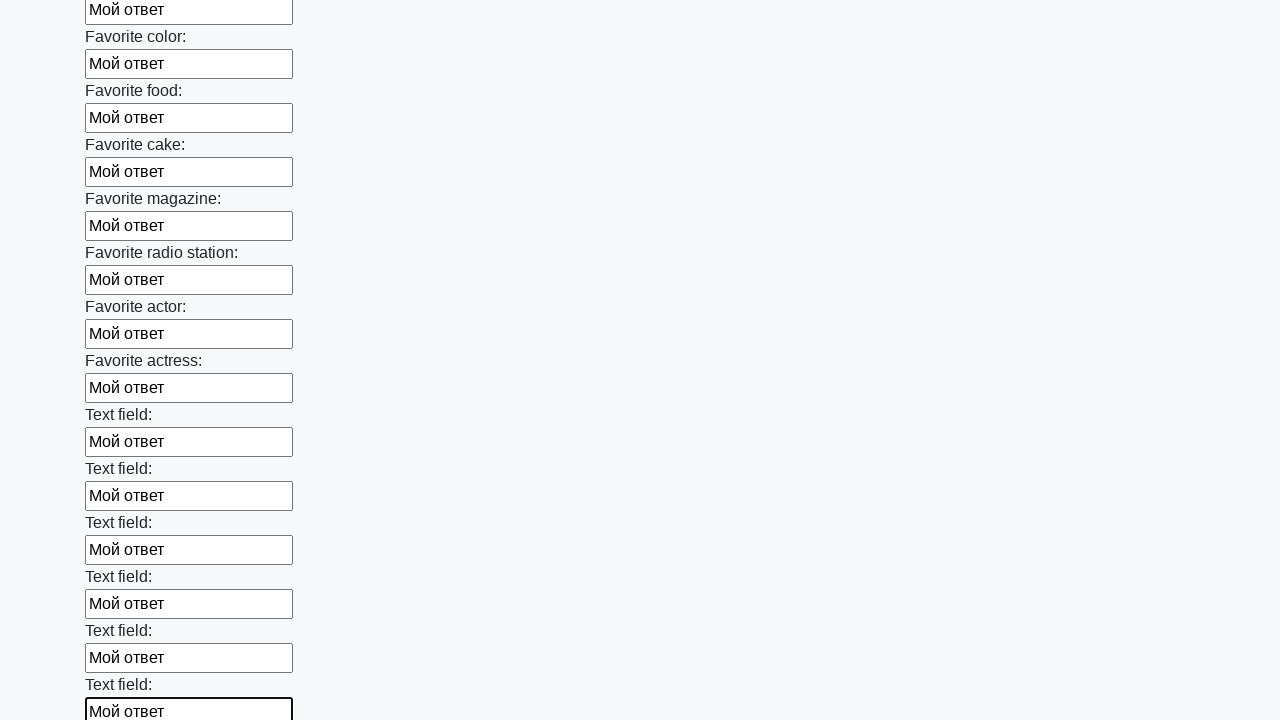

Filled a text input field with 'Мой ответ' on [type="text"] >> nth=32
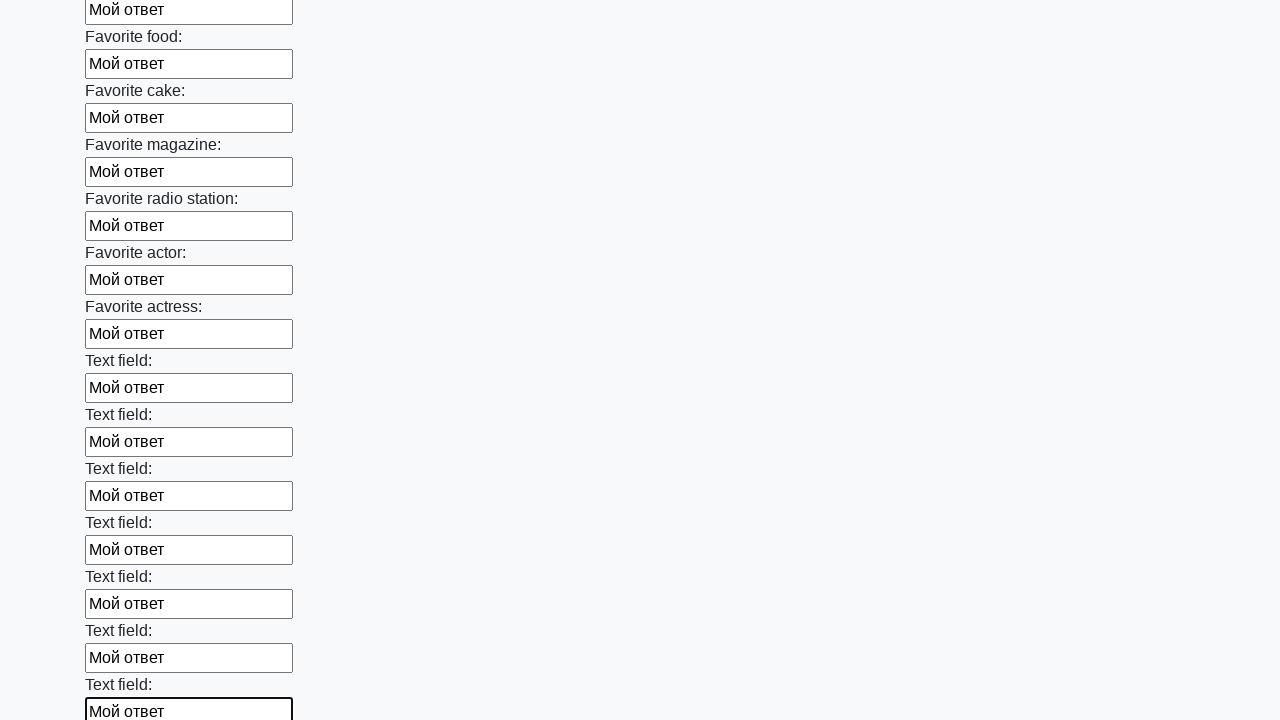

Filled a text input field with 'Мой ответ' on [type="text"] >> nth=33
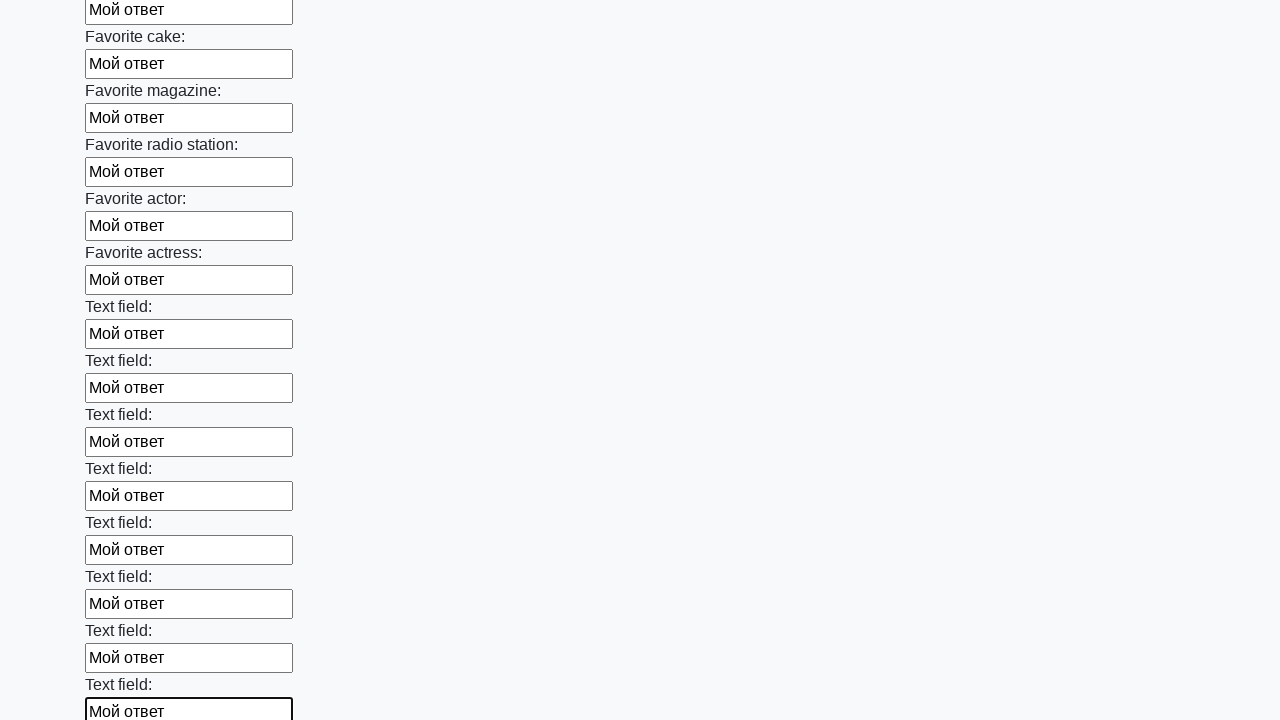

Filled a text input field with 'Мой ответ' on [type="text"] >> nth=34
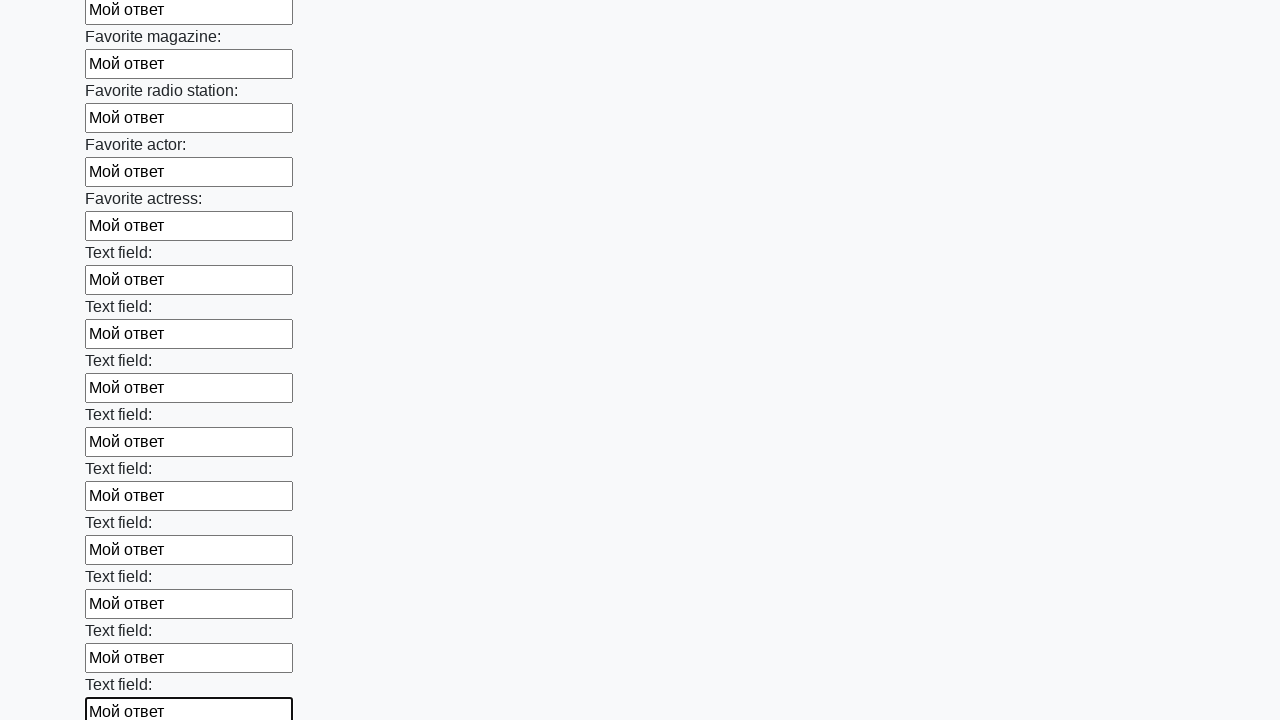

Filled a text input field with 'Мой ответ' on [type="text"] >> nth=35
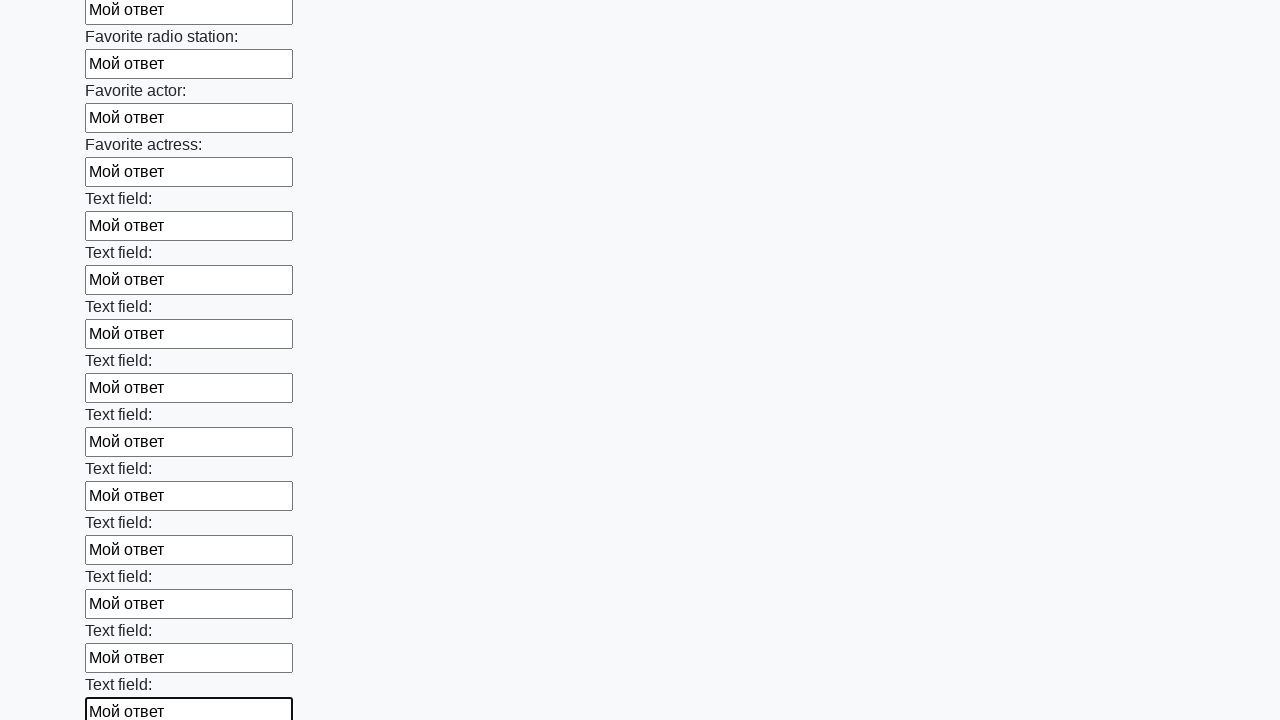

Filled a text input field with 'Мой ответ' on [type="text"] >> nth=36
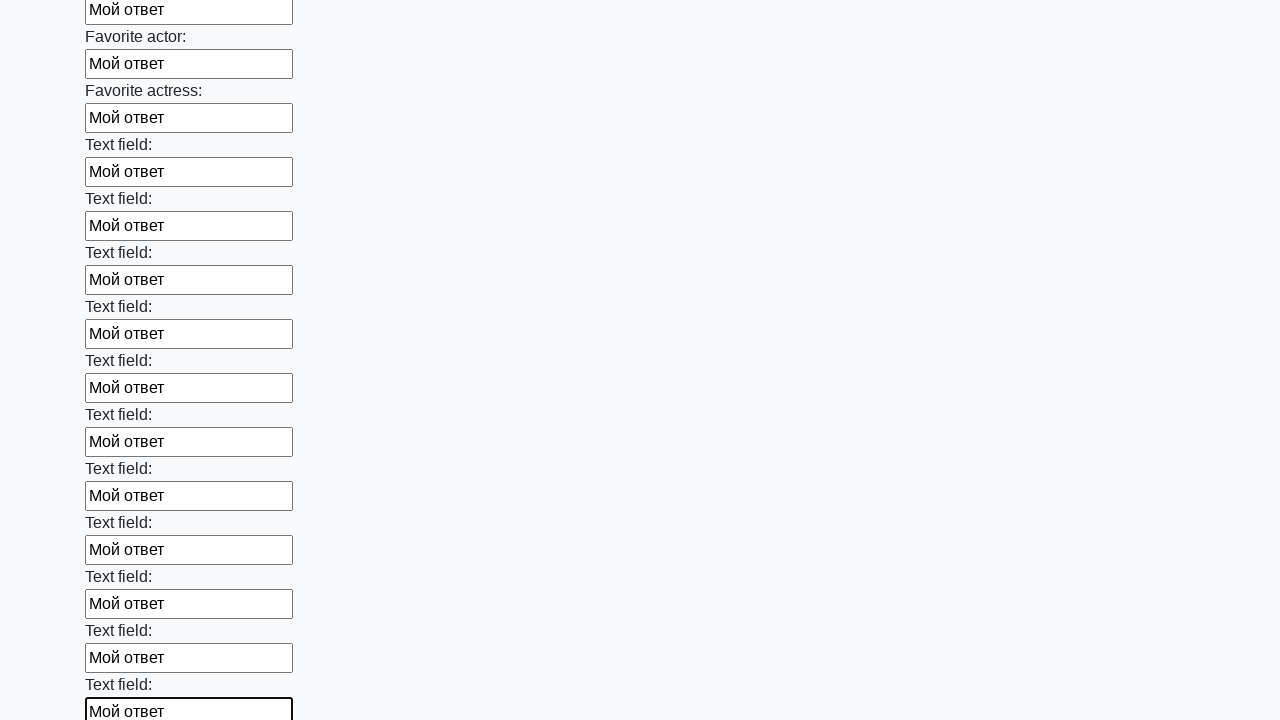

Filled a text input field with 'Мой ответ' on [type="text"] >> nth=37
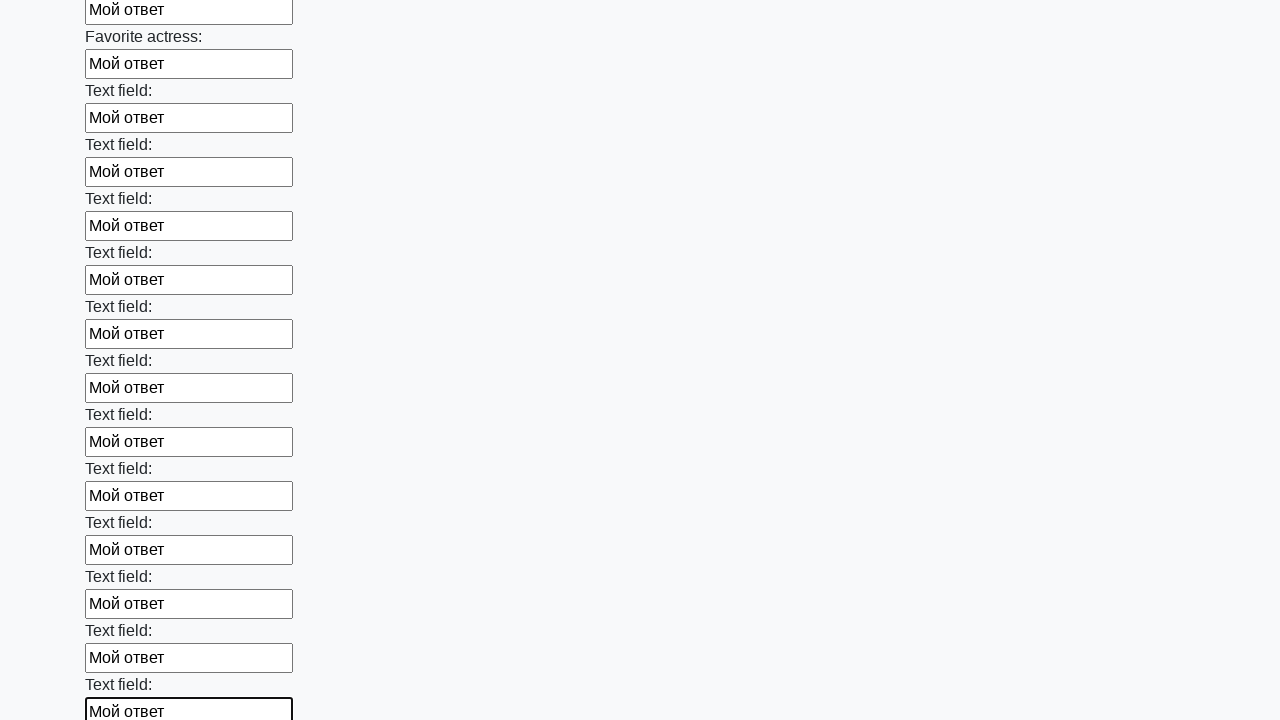

Filled a text input field with 'Мой ответ' on [type="text"] >> nth=38
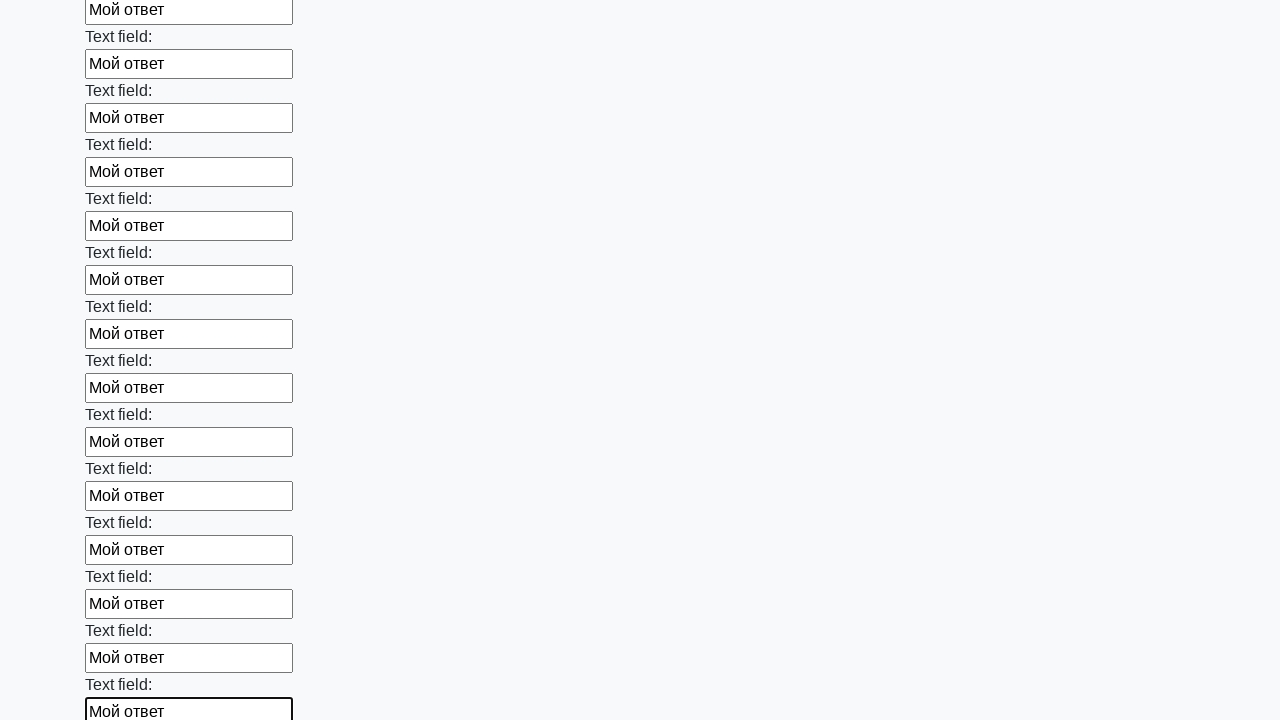

Filled a text input field with 'Мой ответ' on [type="text"] >> nth=39
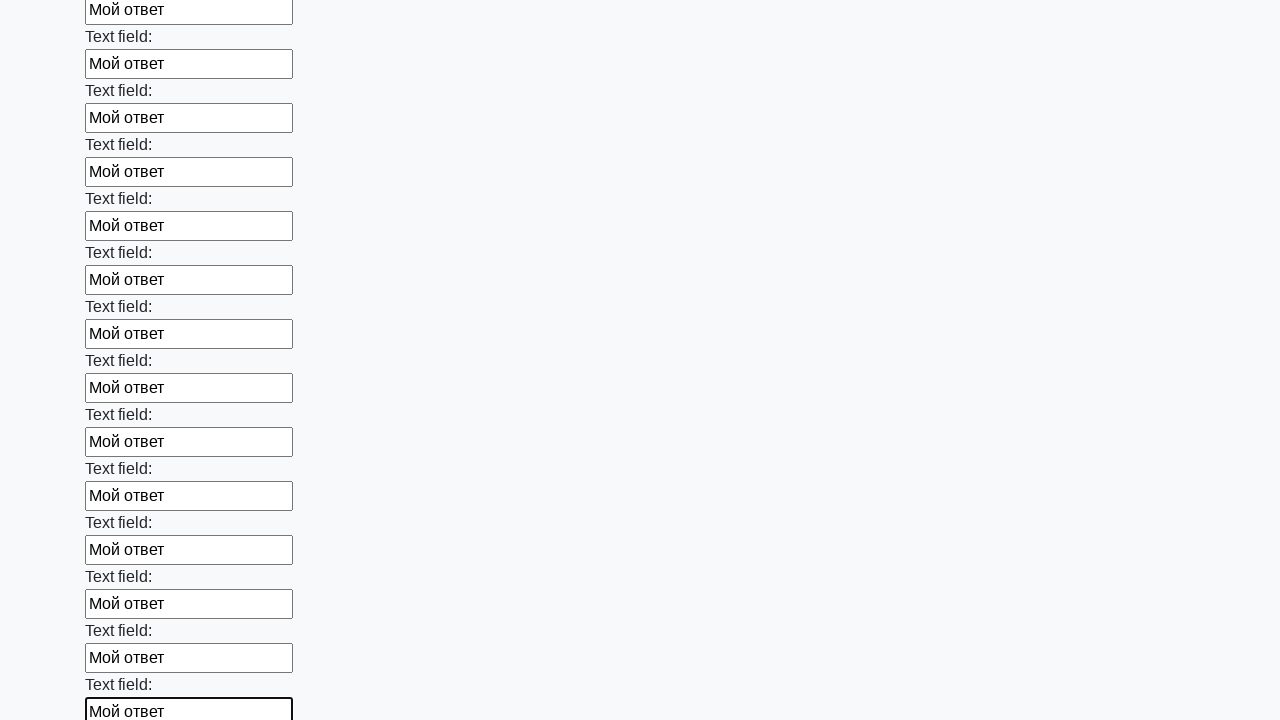

Filled a text input field with 'Мой ответ' on [type="text"] >> nth=40
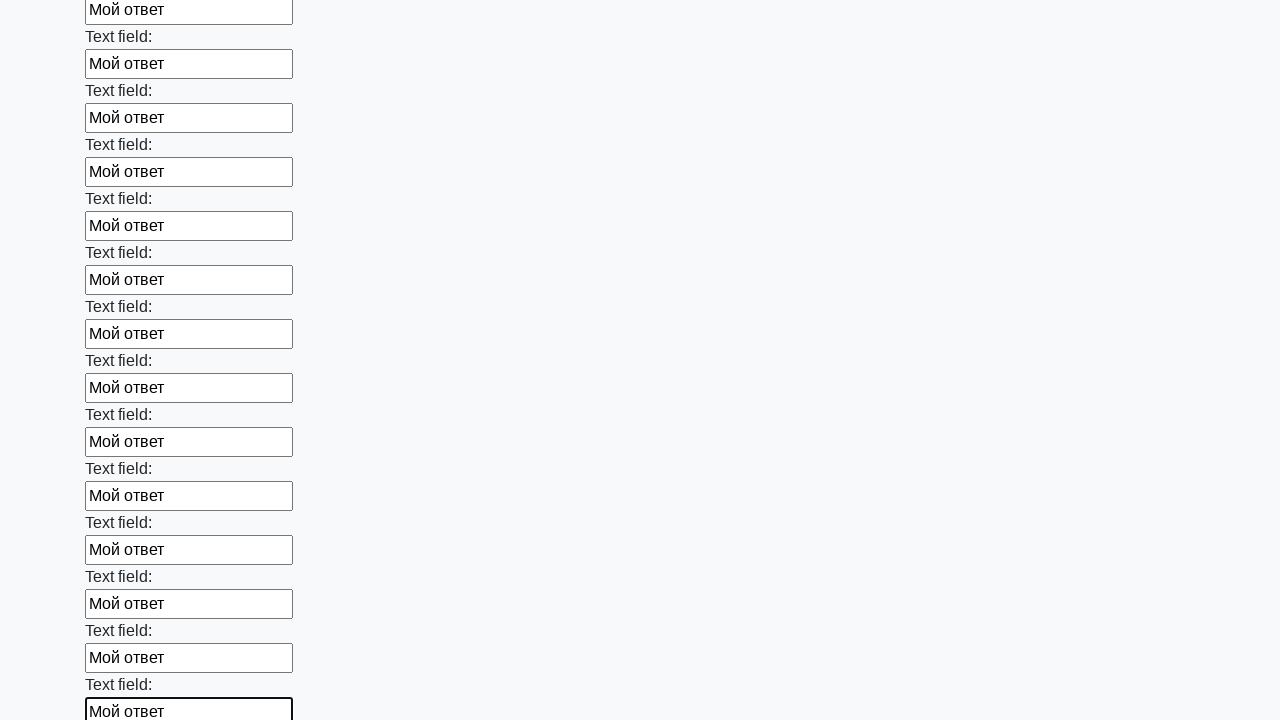

Filled a text input field with 'Мой ответ' on [type="text"] >> nth=41
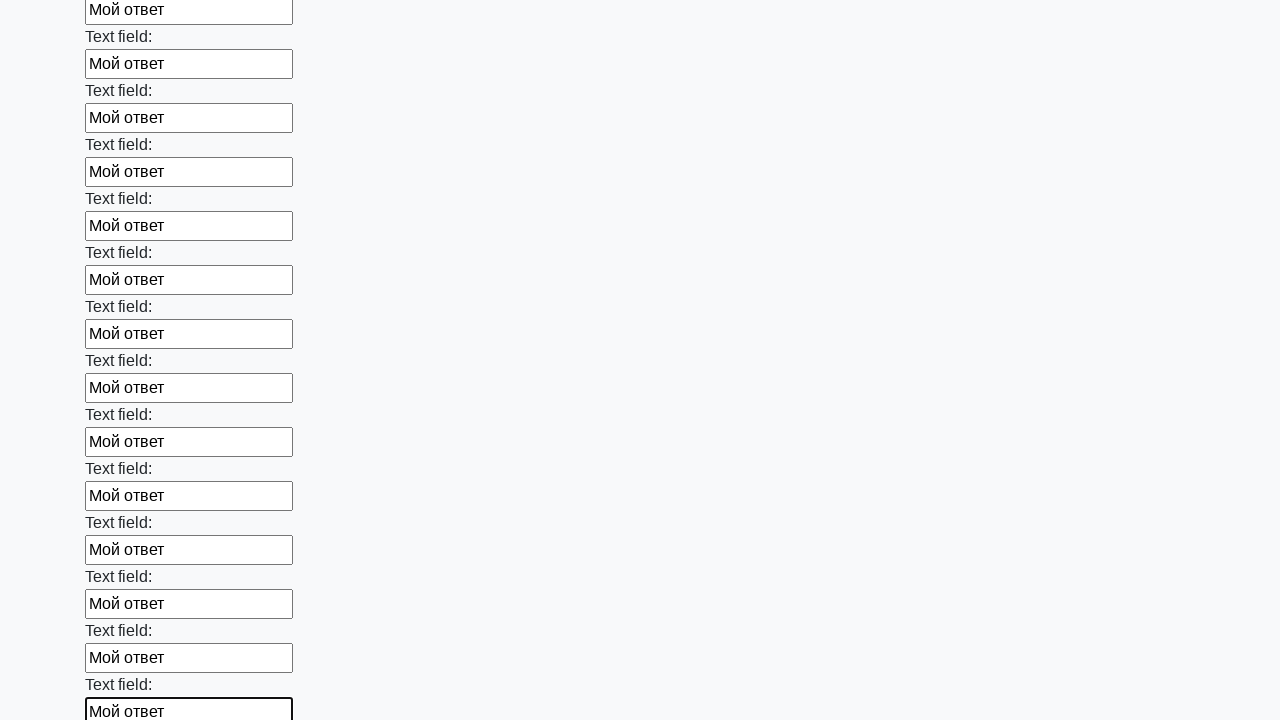

Filled a text input field with 'Мой ответ' on [type="text"] >> nth=42
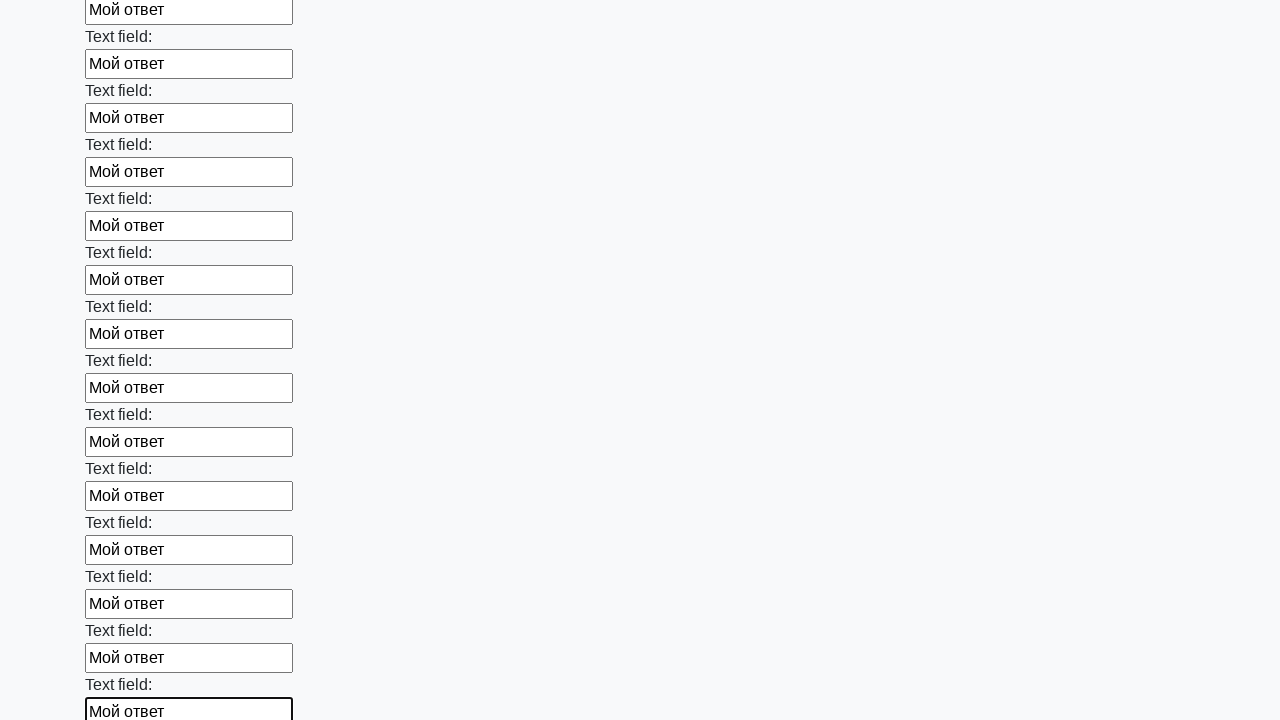

Filled a text input field with 'Мой ответ' on [type="text"] >> nth=43
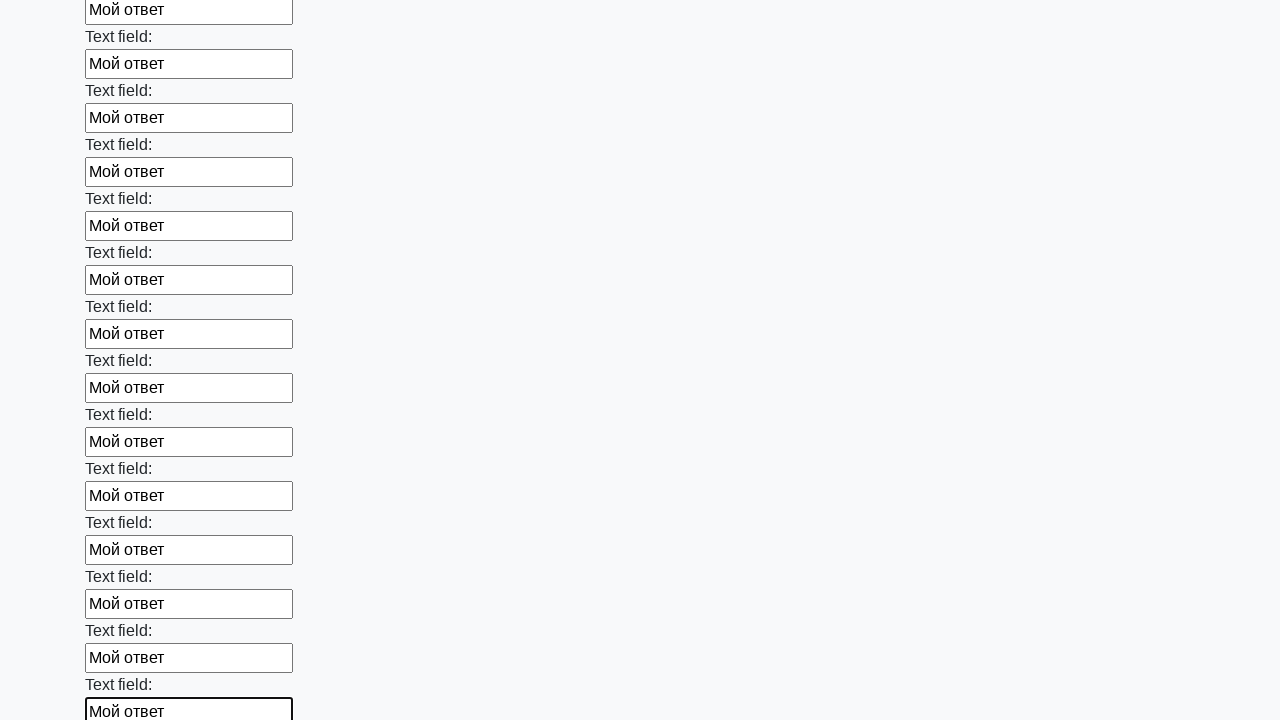

Filled a text input field with 'Мой ответ' on [type="text"] >> nth=44
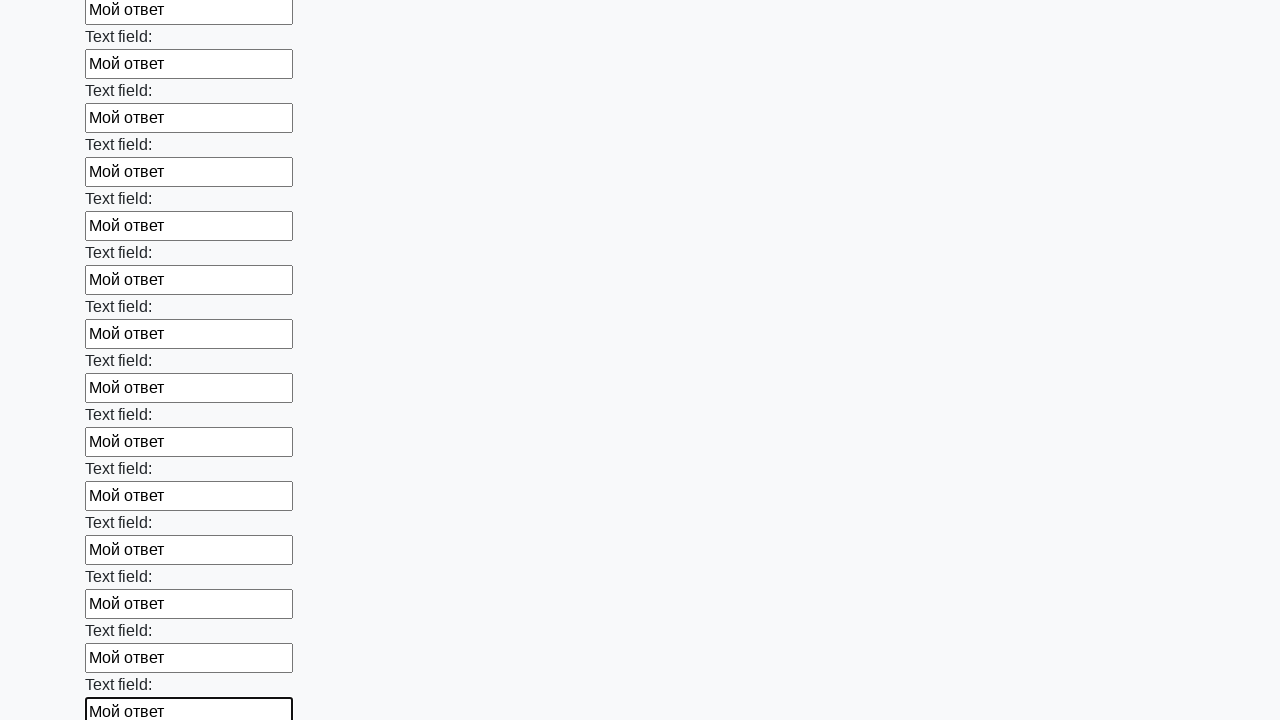

Filled a text input field with 'Мой ответ' on [type="text"] >> nth=45
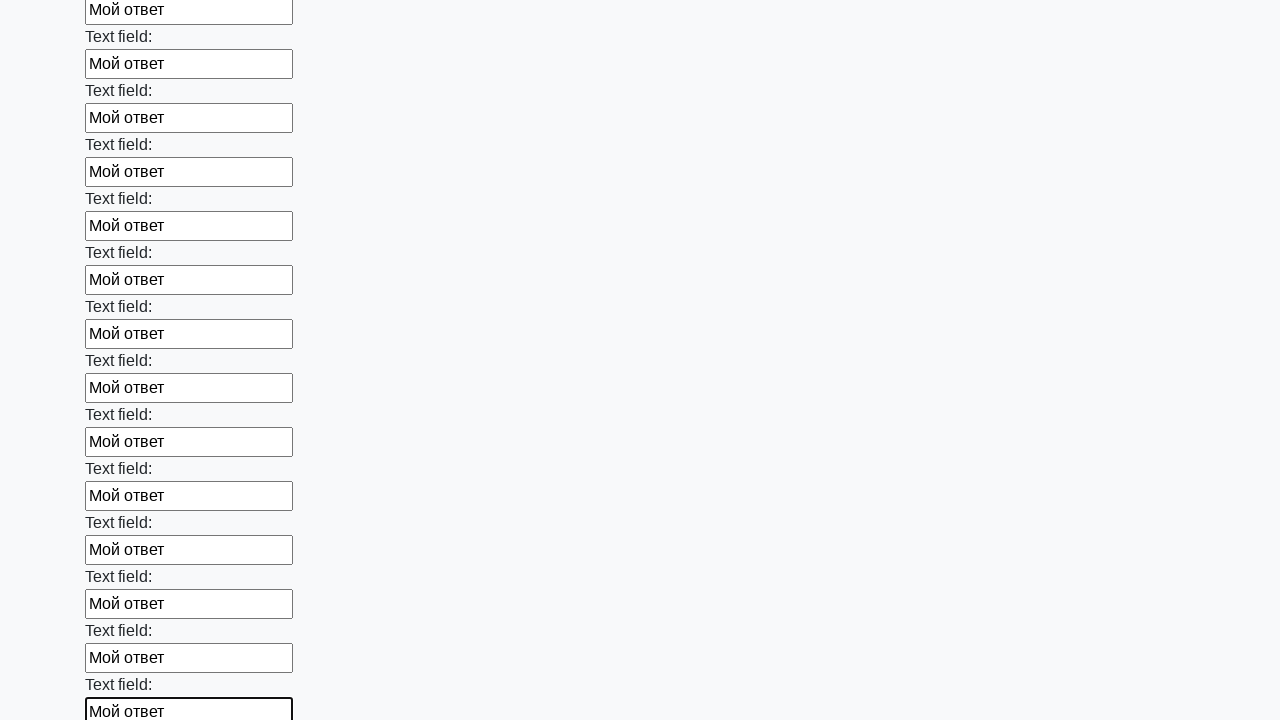

Filled a text input field with 'Мой ответ' on [type="text"] >> nth=46
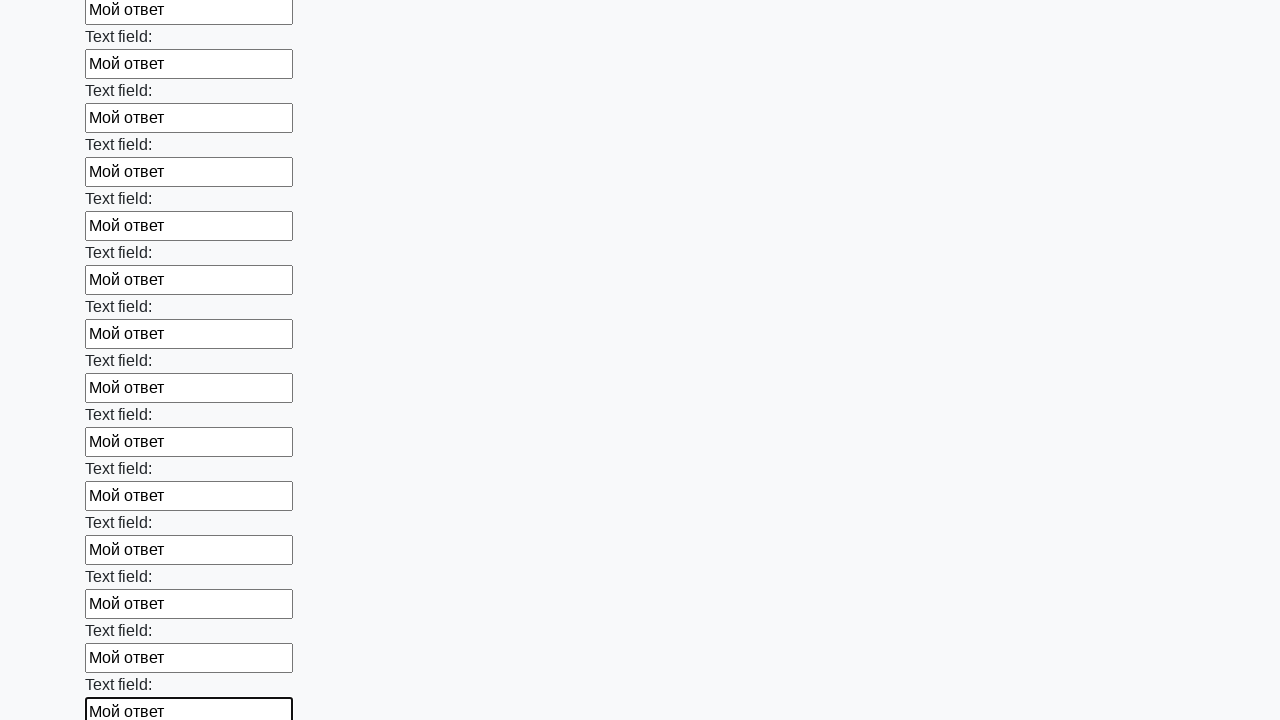

Filled a text input field with 'Мой ответ' on [type="text"] >> nth=47
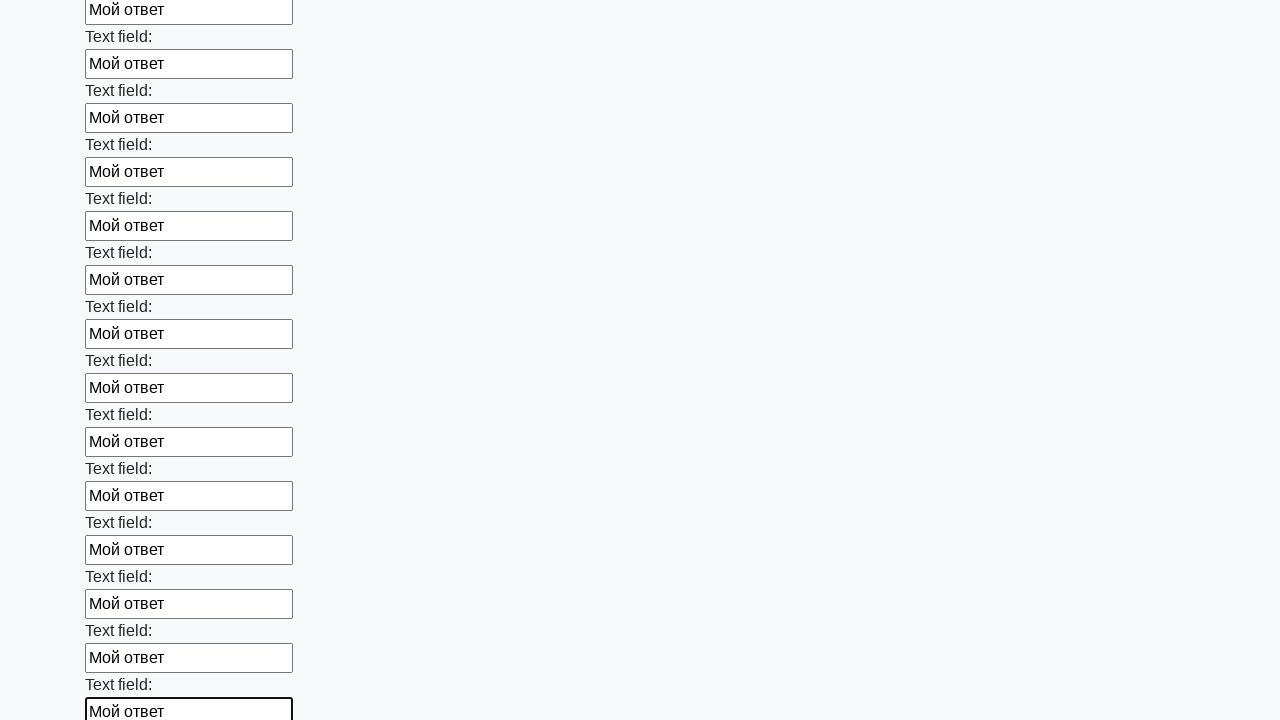

Filled a text input field with 'Мой ответ' on [type="text"] >> nth=48
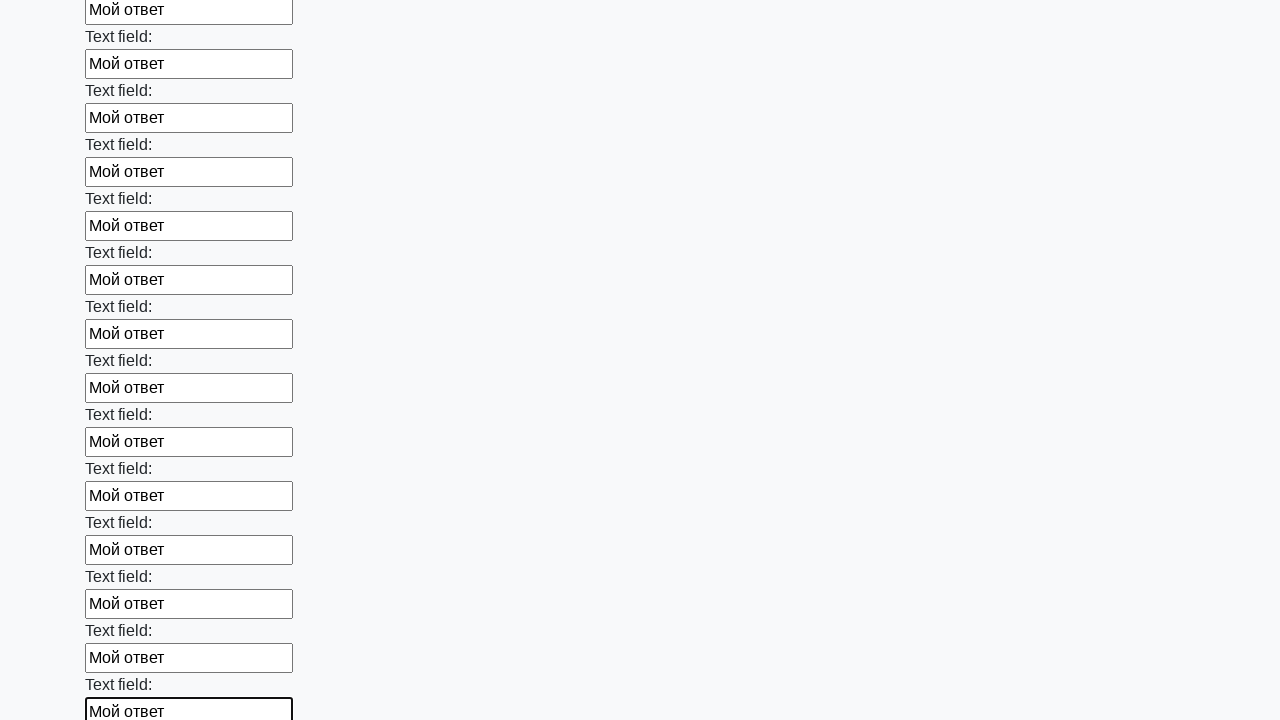

Filled a text input field with 'Мой ответ' on [type="text"] >> nth=49
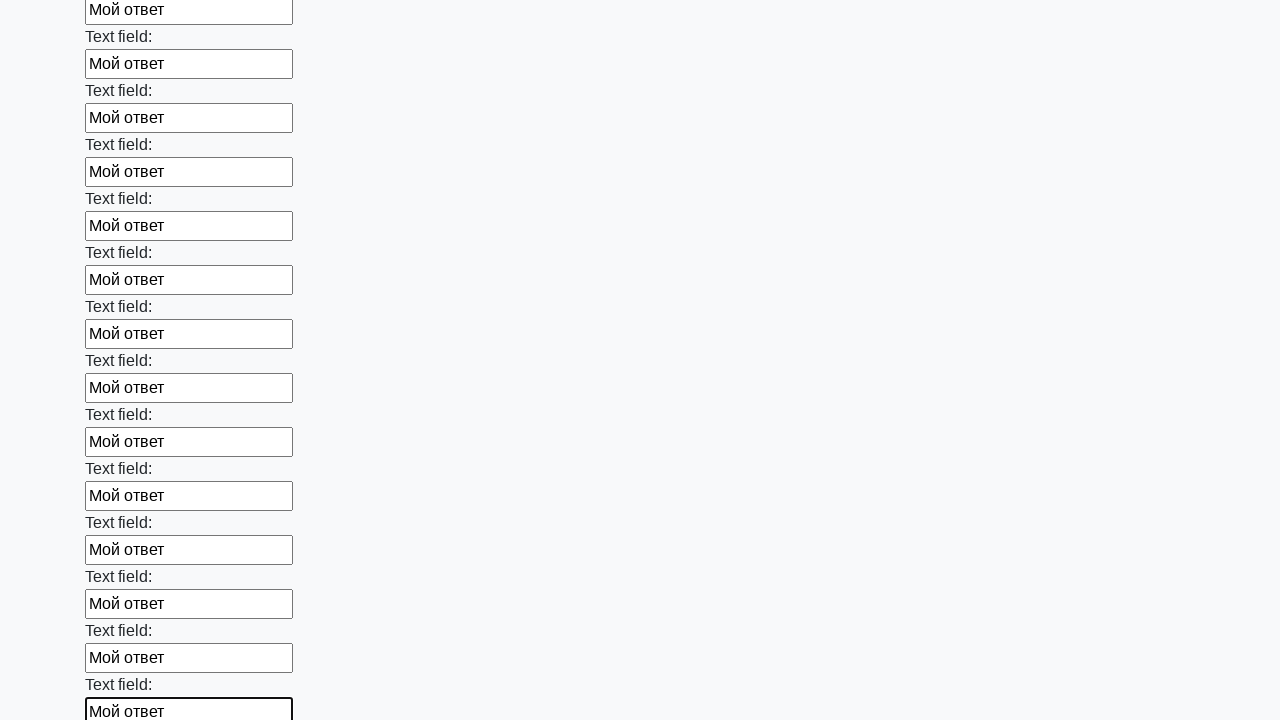

Filled a text input field with 'Мой ответ' on [type="text"] >> nth=50
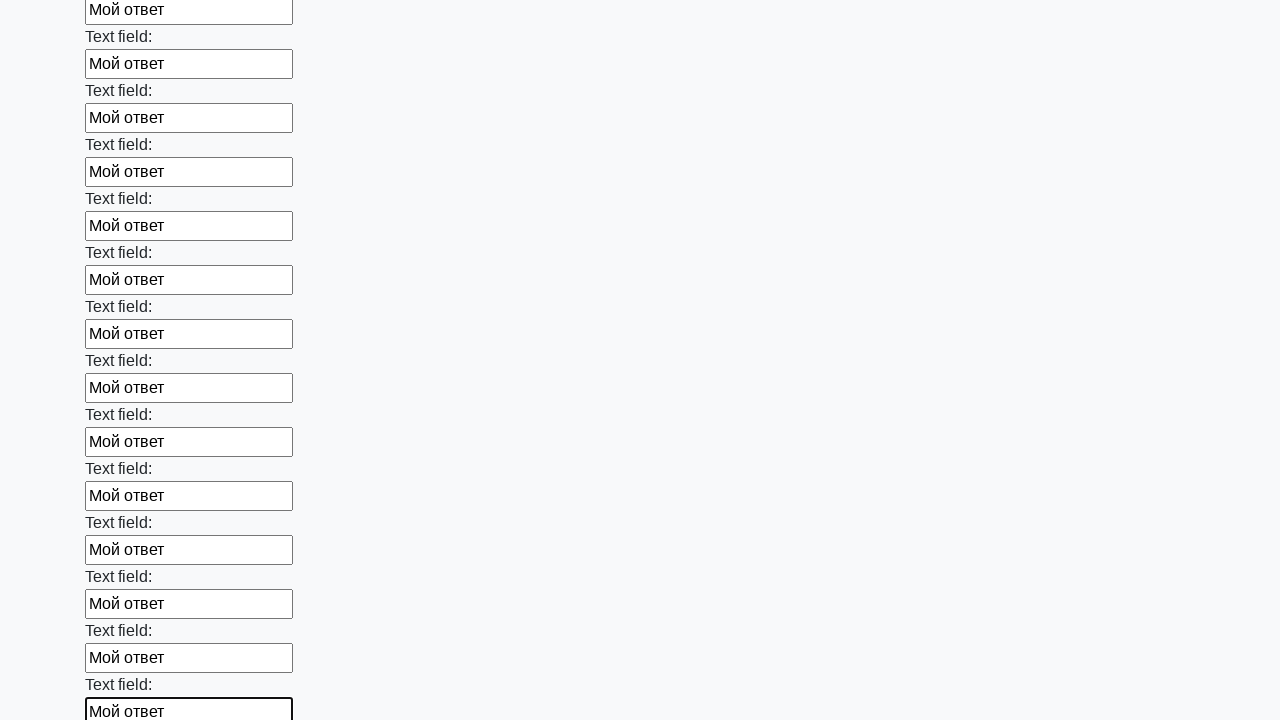

Filled a text input field with 'Мой ответ' on [type="text"] >> nth=51
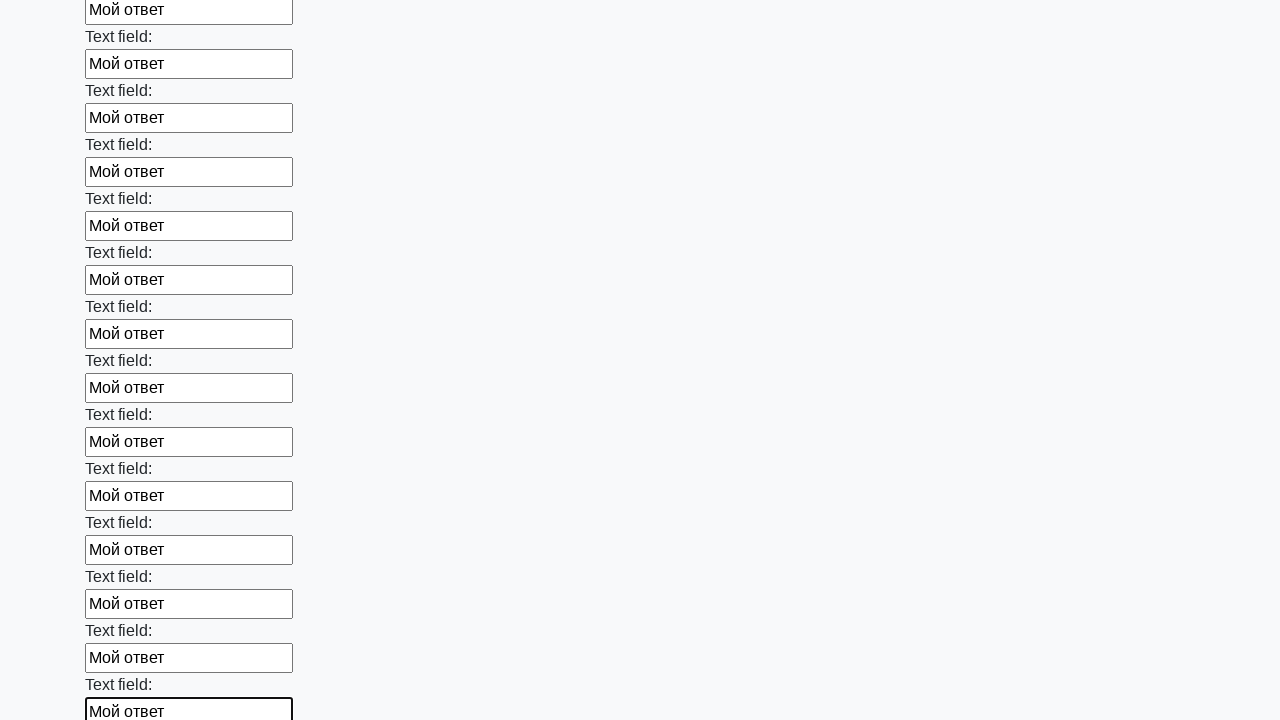

Filled a text input field with 'Мой ответ' on [type="text"] >> nth=52
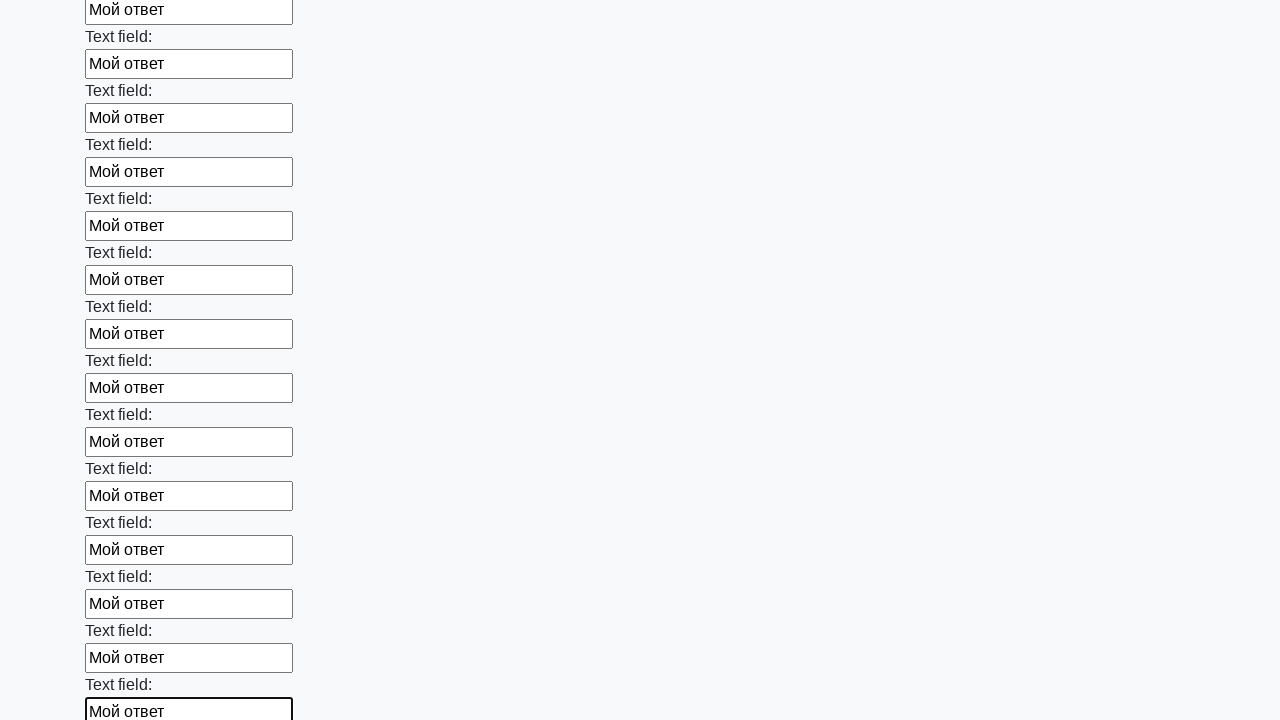

Filled a text input field with 'Мой ответ' on [type="text"] >> nth=53
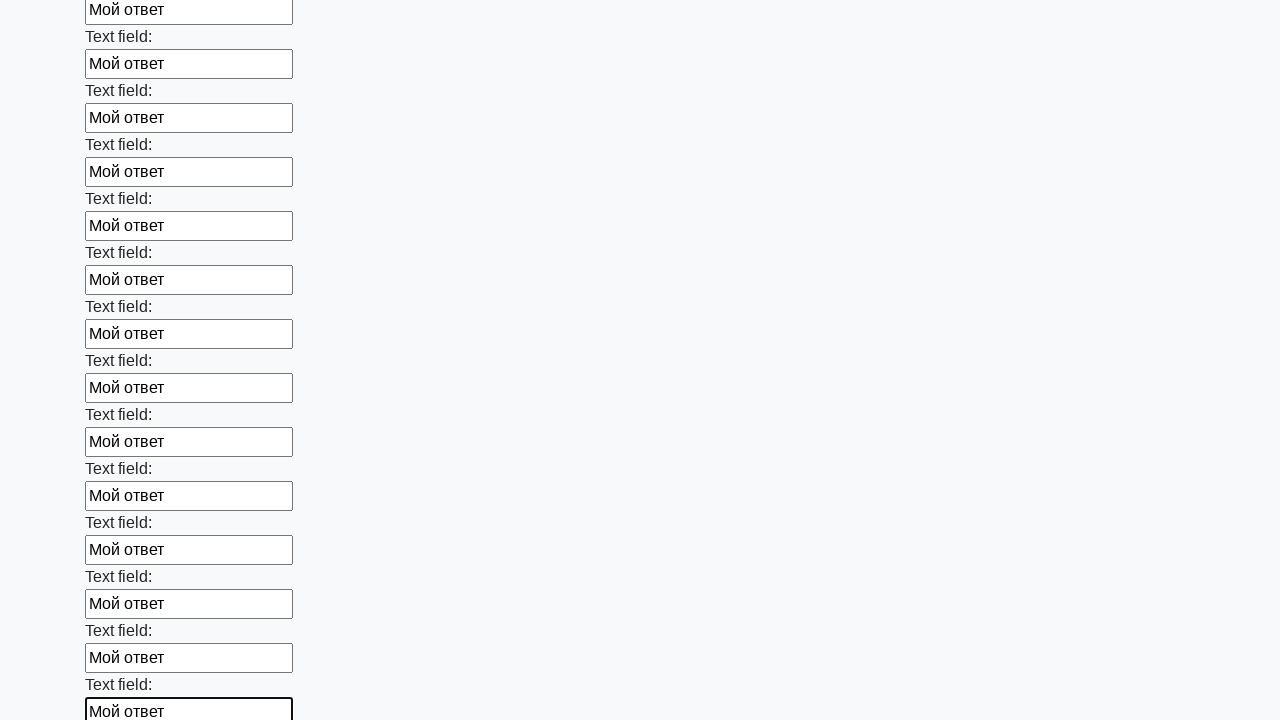

Filled a text input field with 'Мой ответ' on [type="text"] >> nth=54
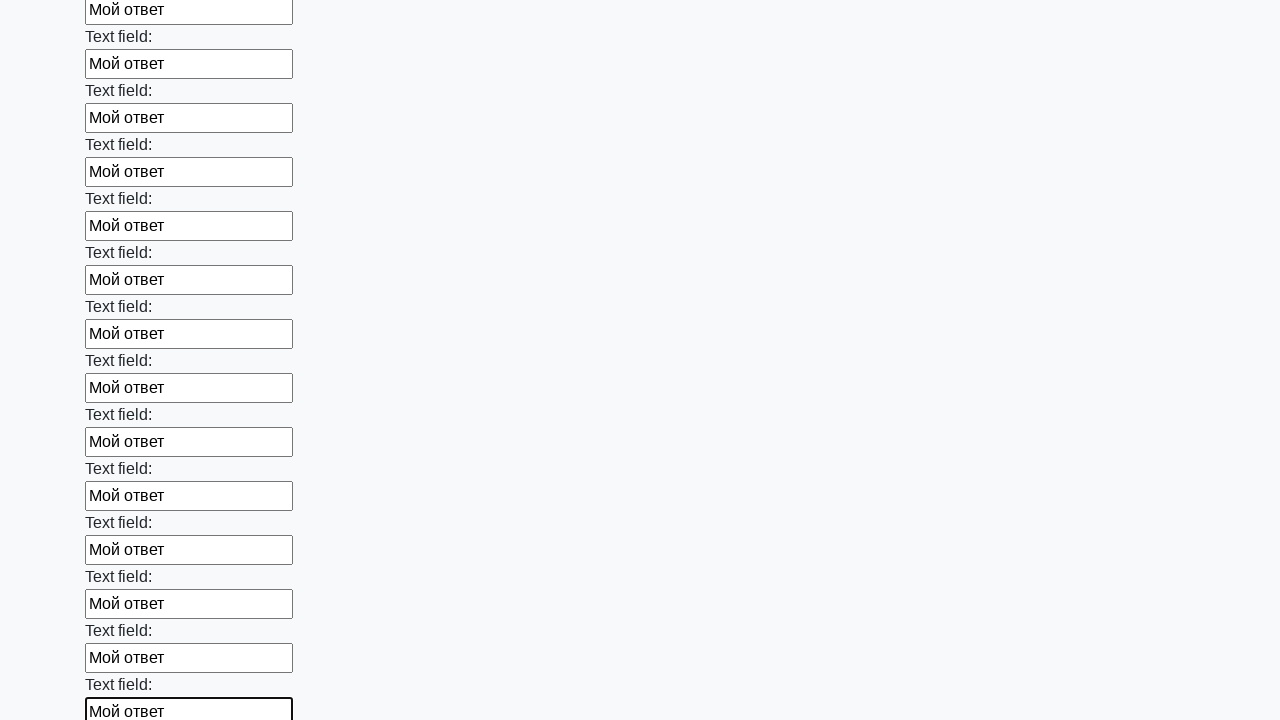

Filled a text input field with 'Мой ответ' on [type="text"] >> nth=55
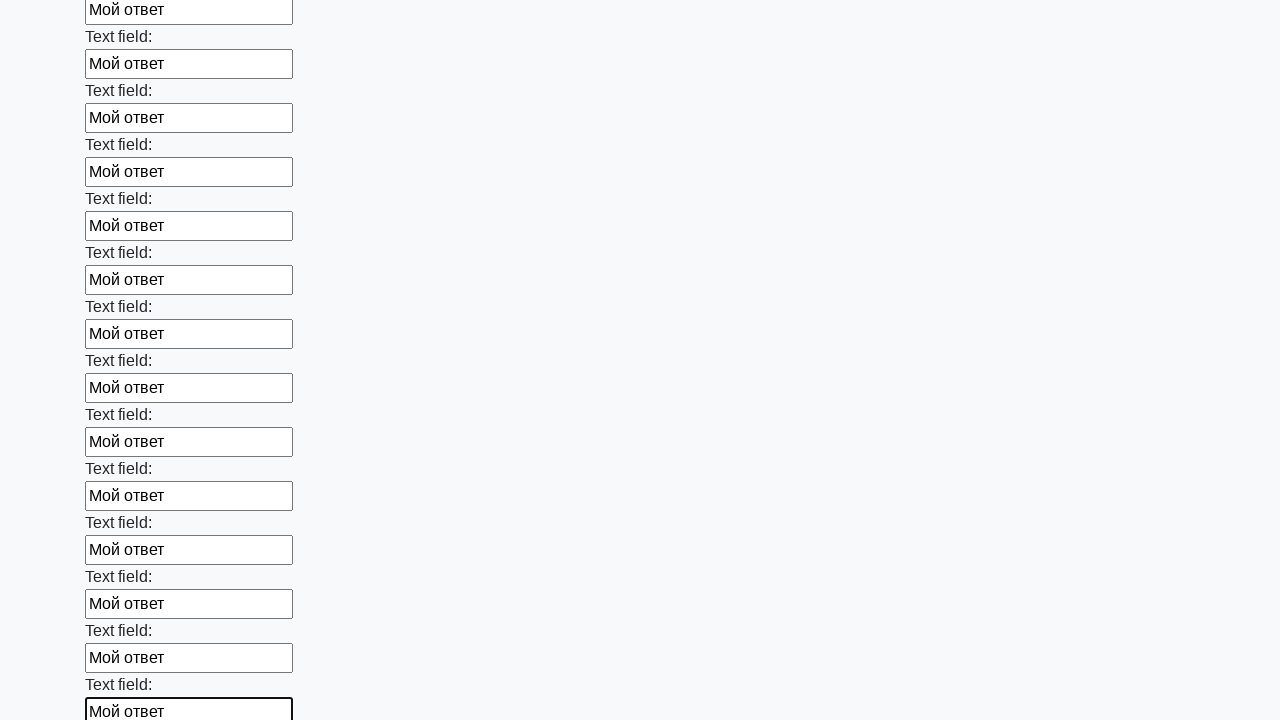

Filled a text input field with 'Мой ответ' on [type="text"] >> nth=56
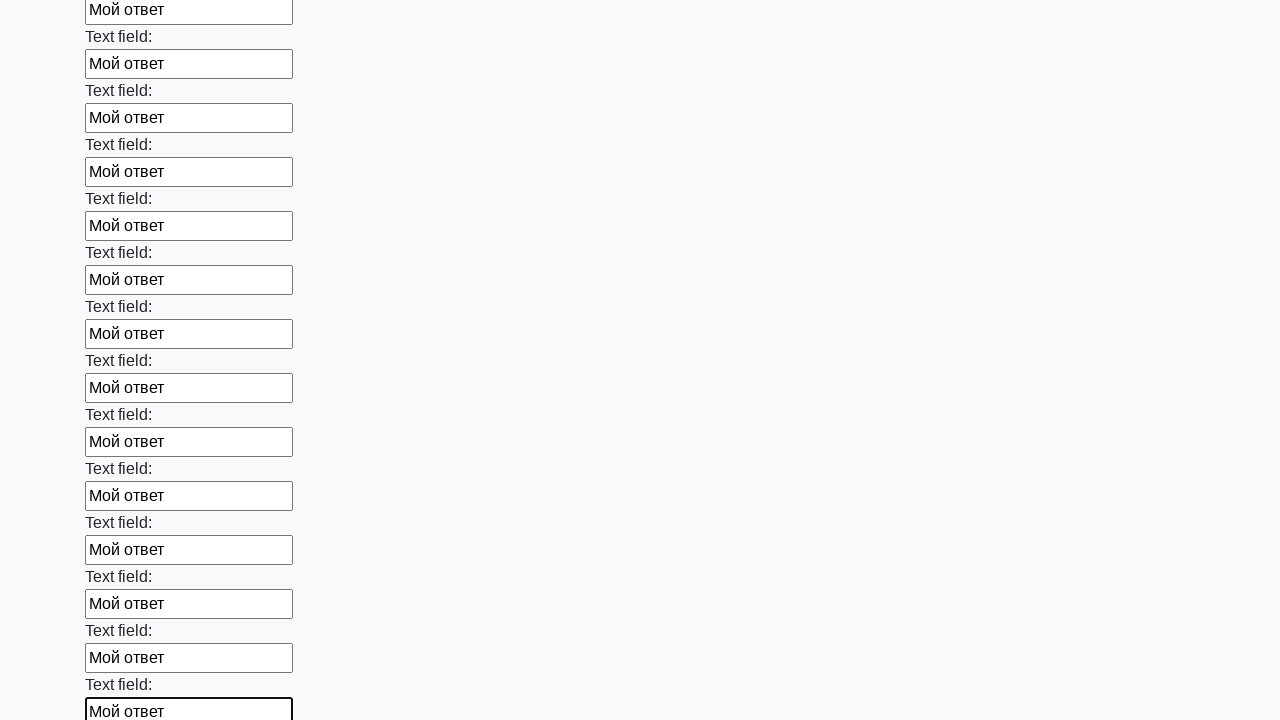

Filled a text input field with 'Мой ответ' on [type="text"] >> nth=57
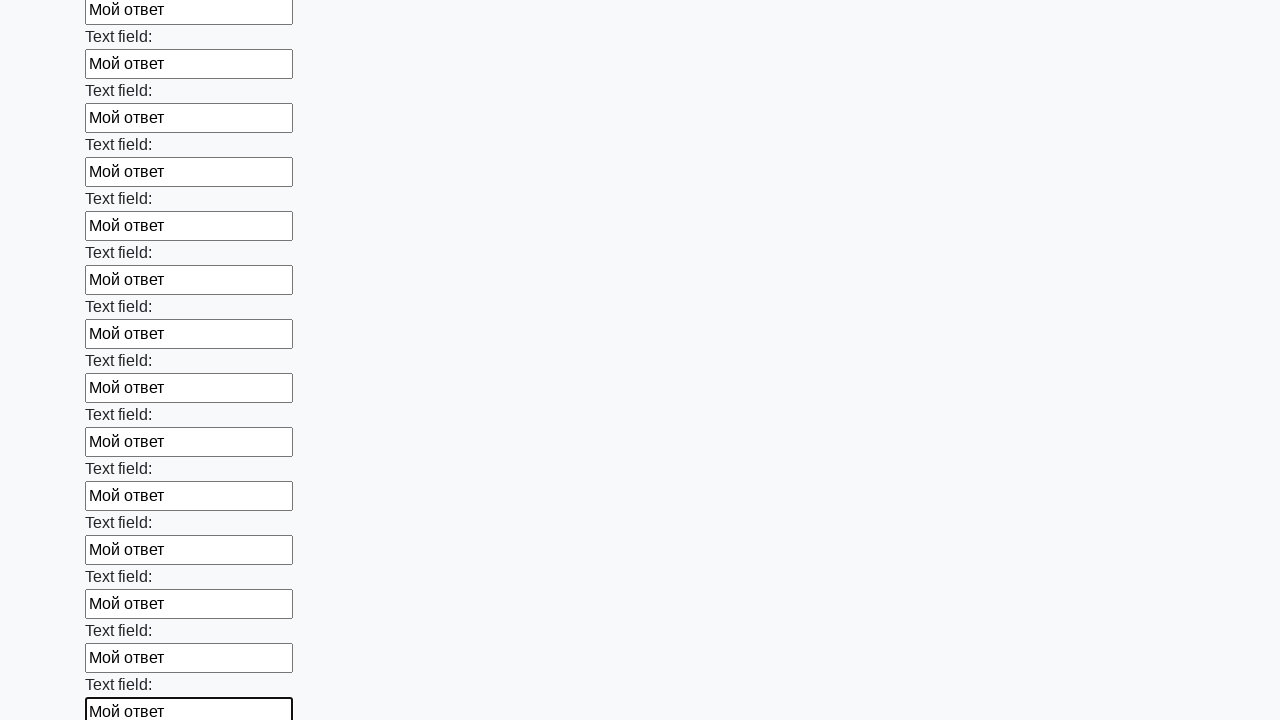

Filled a text input field with 'Мой ответ' on [type="text"] >> nth=58
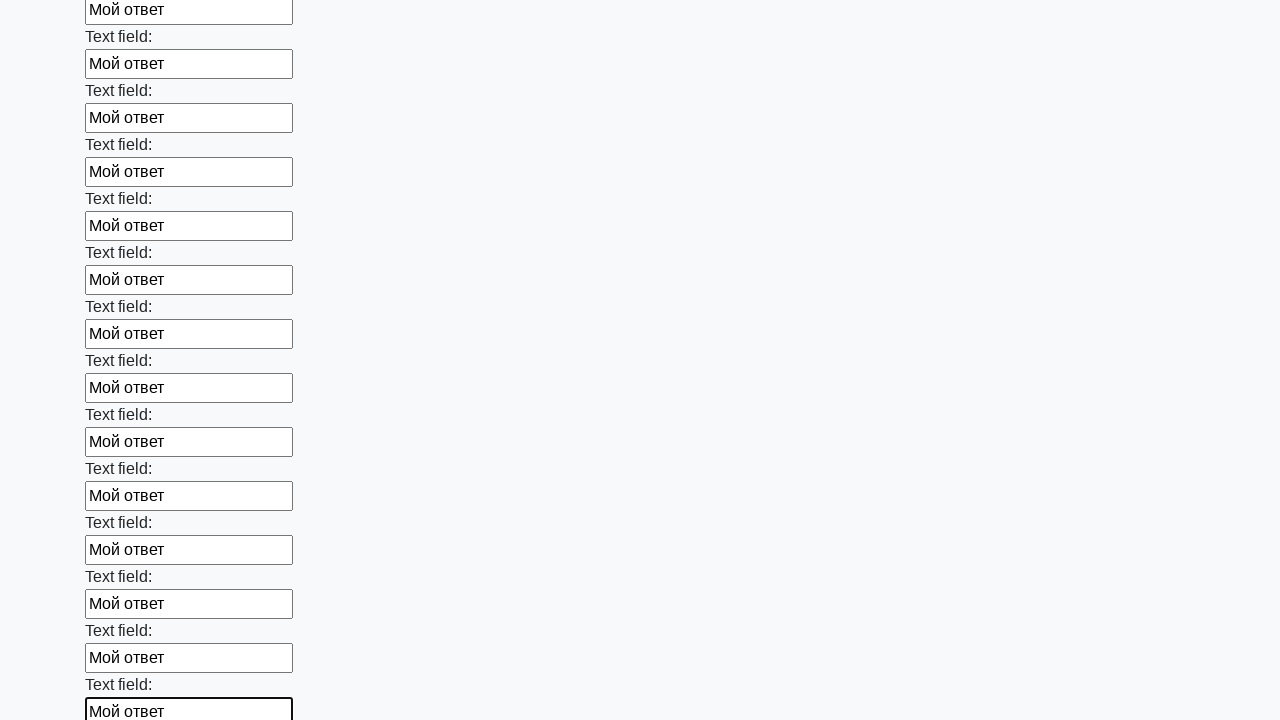

Filled a text input field with 'Мой ответ' on [type="text"] >> nth=59
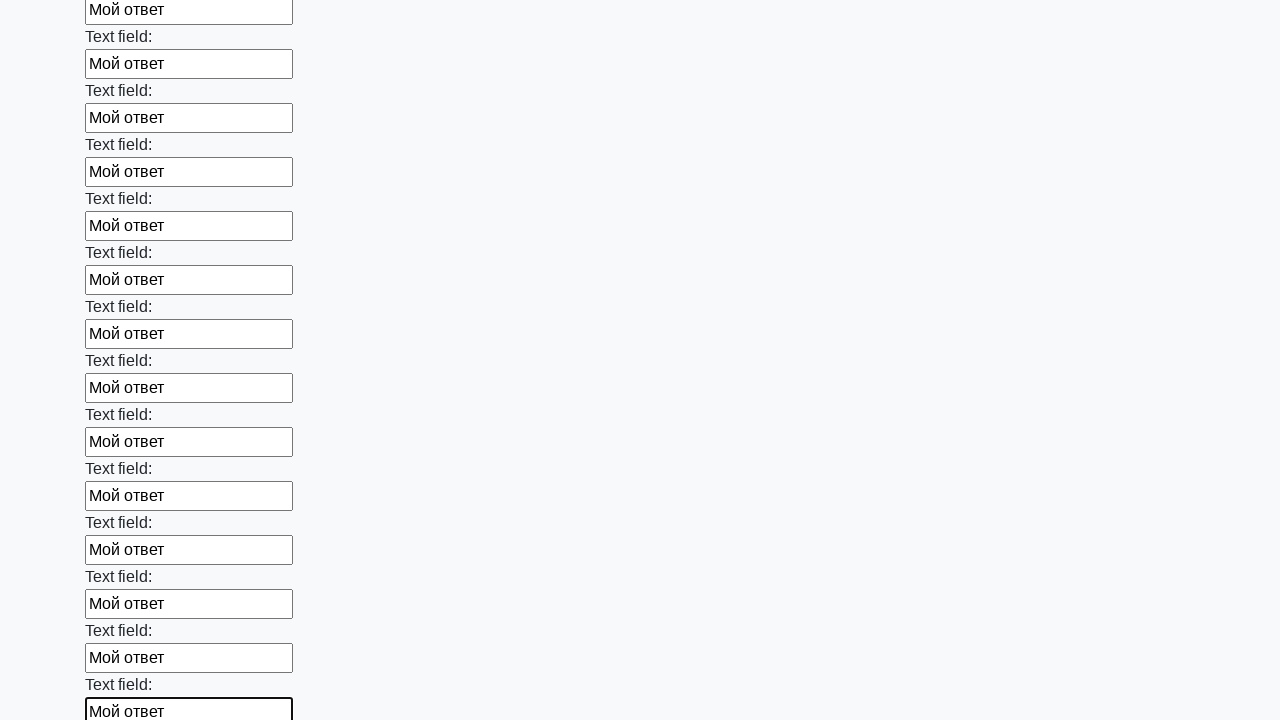

Filled a text input field with 'Мой ответ' on [type="text"] >> nth=60
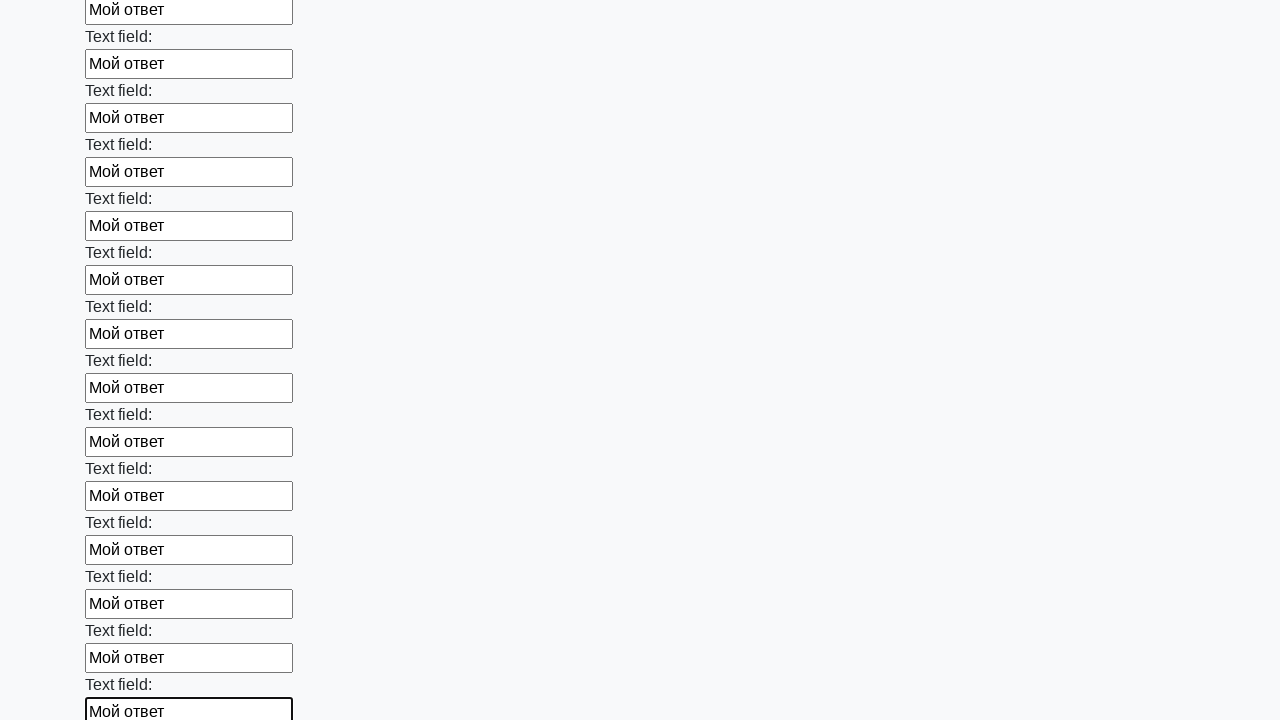

Filled a text input field with 'Мой ответ' on [type="text"] >> nth=61
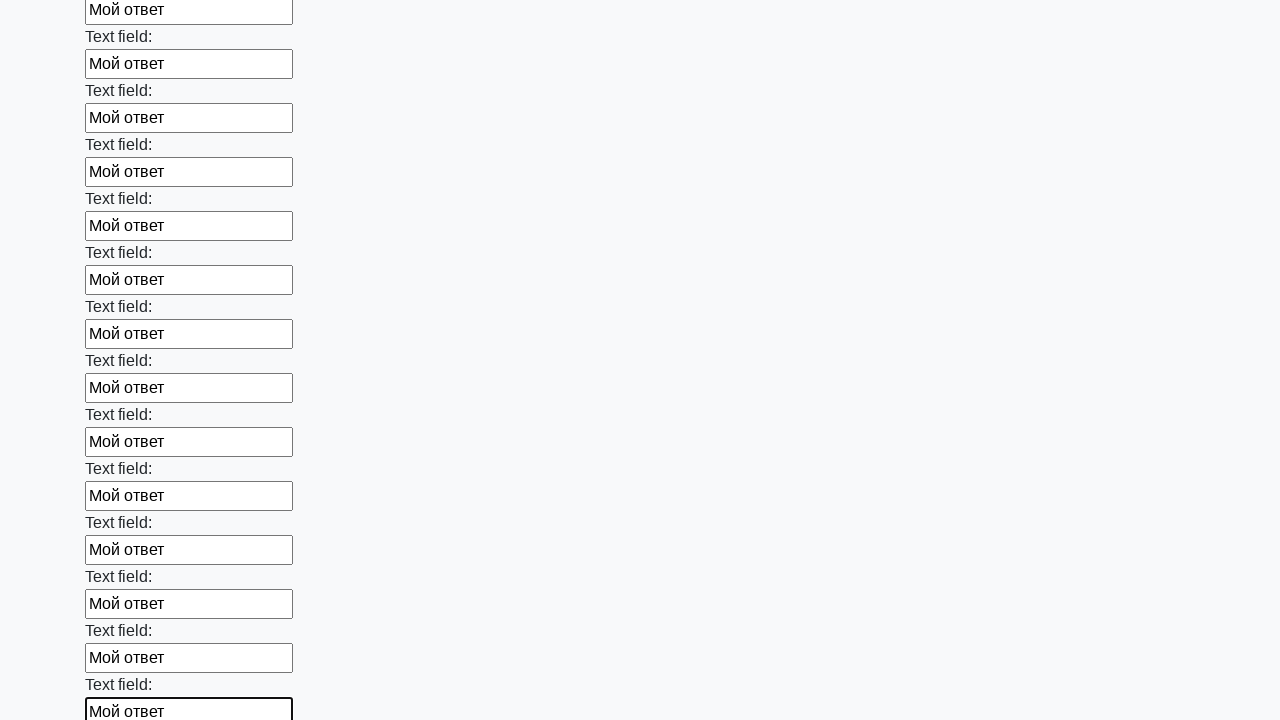

Filled a text input field with 'Мой ответ' on [type="text"] >> nth=62
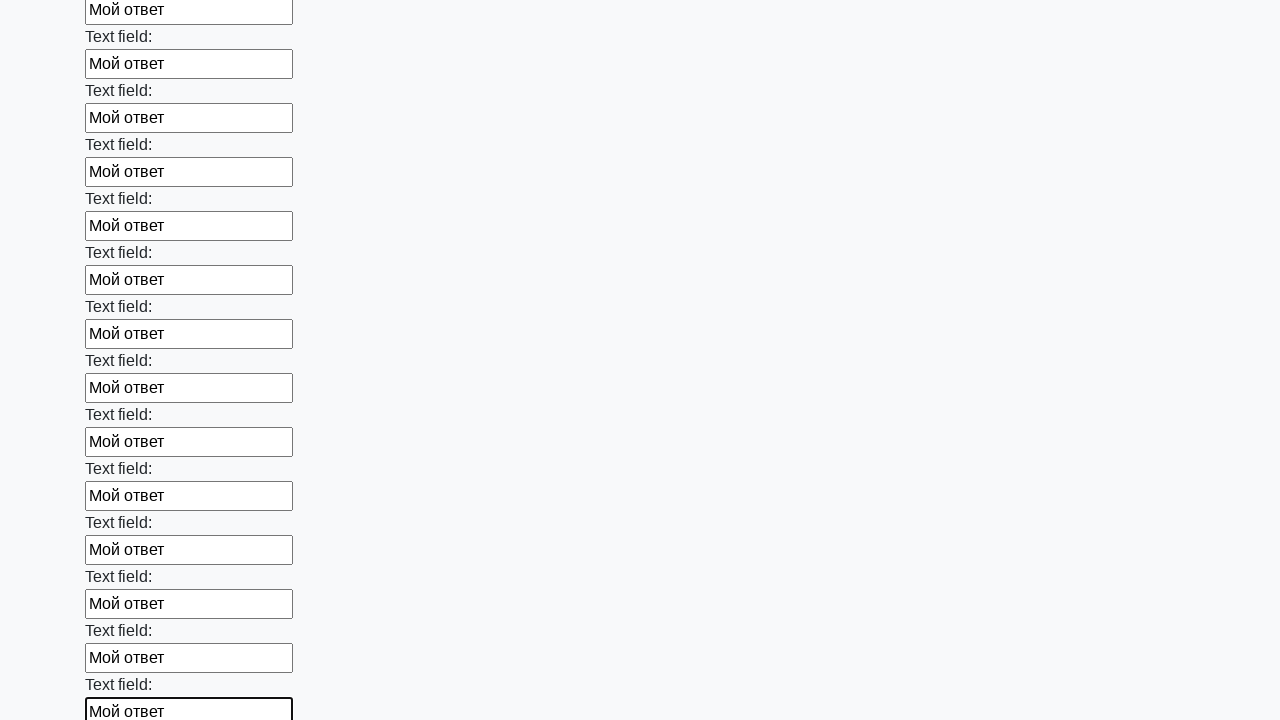

Filled a text input field with 'Мой ответ' on [type="text"] >> nth=63
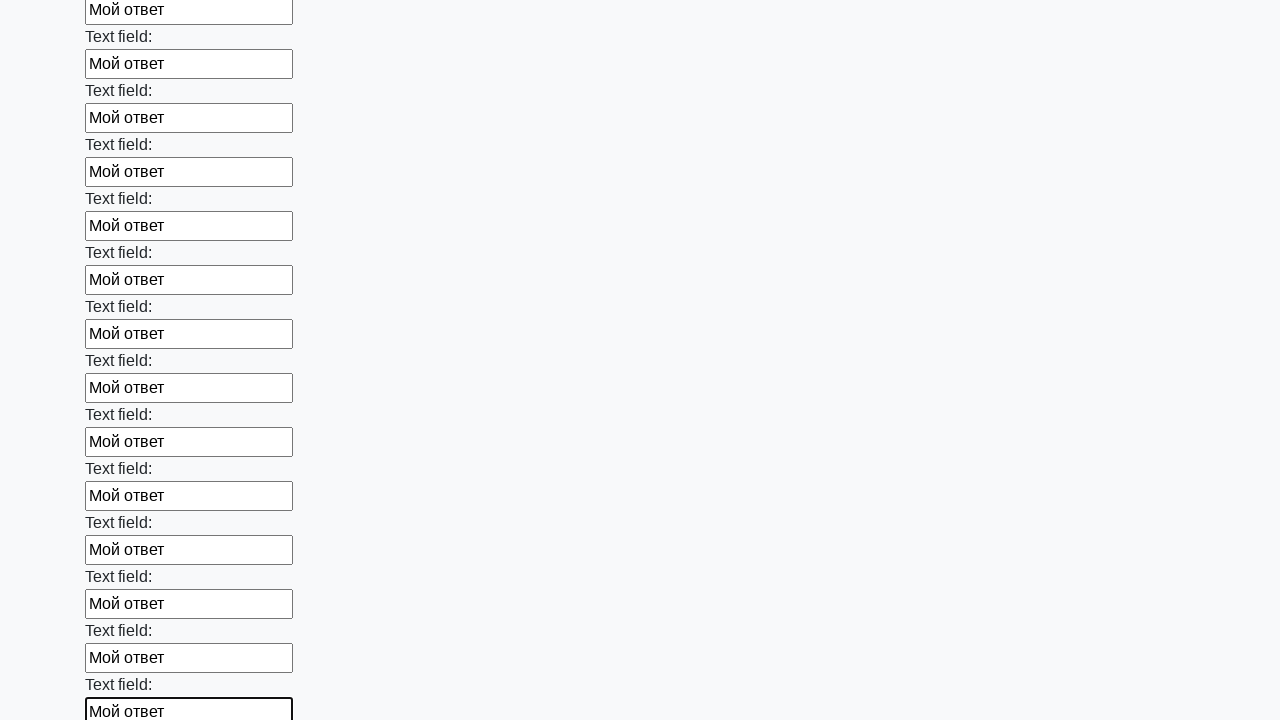

Filled a text input field with 'Мой ответ' on [type="text"] >> nth=64
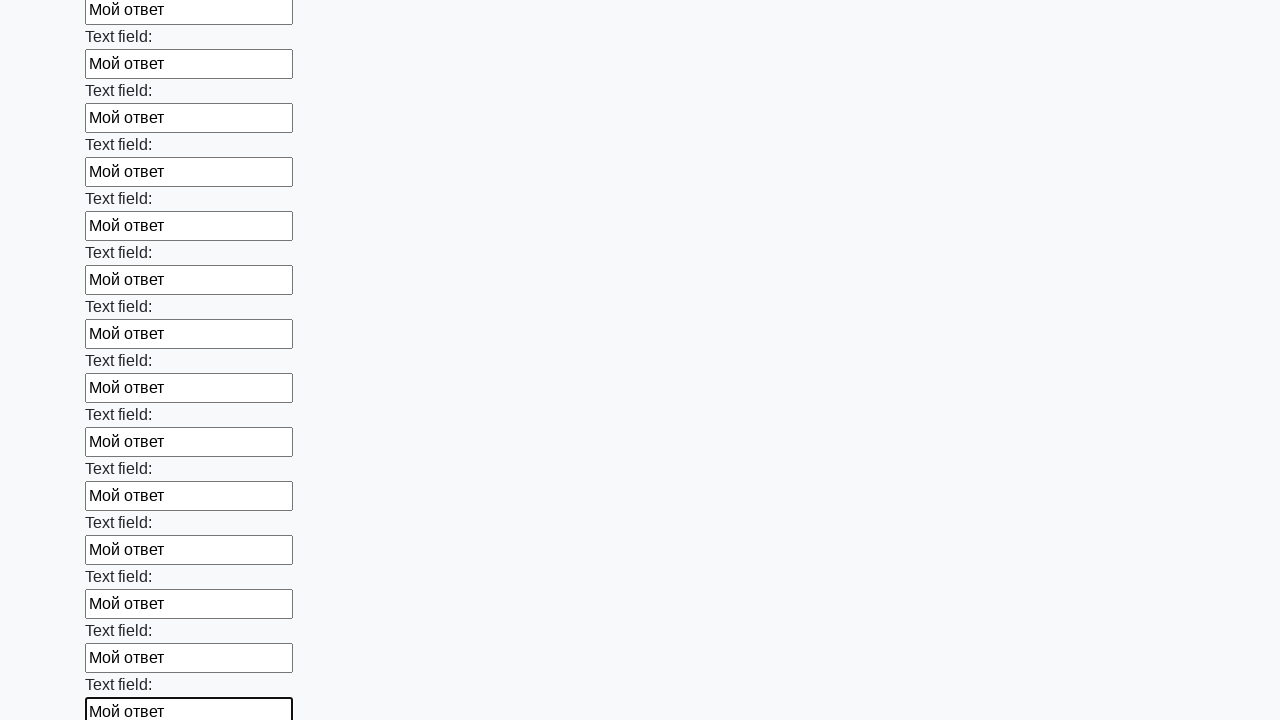

Filled a text input field with 'Мой ответ' on [type="text"] >> nth=65
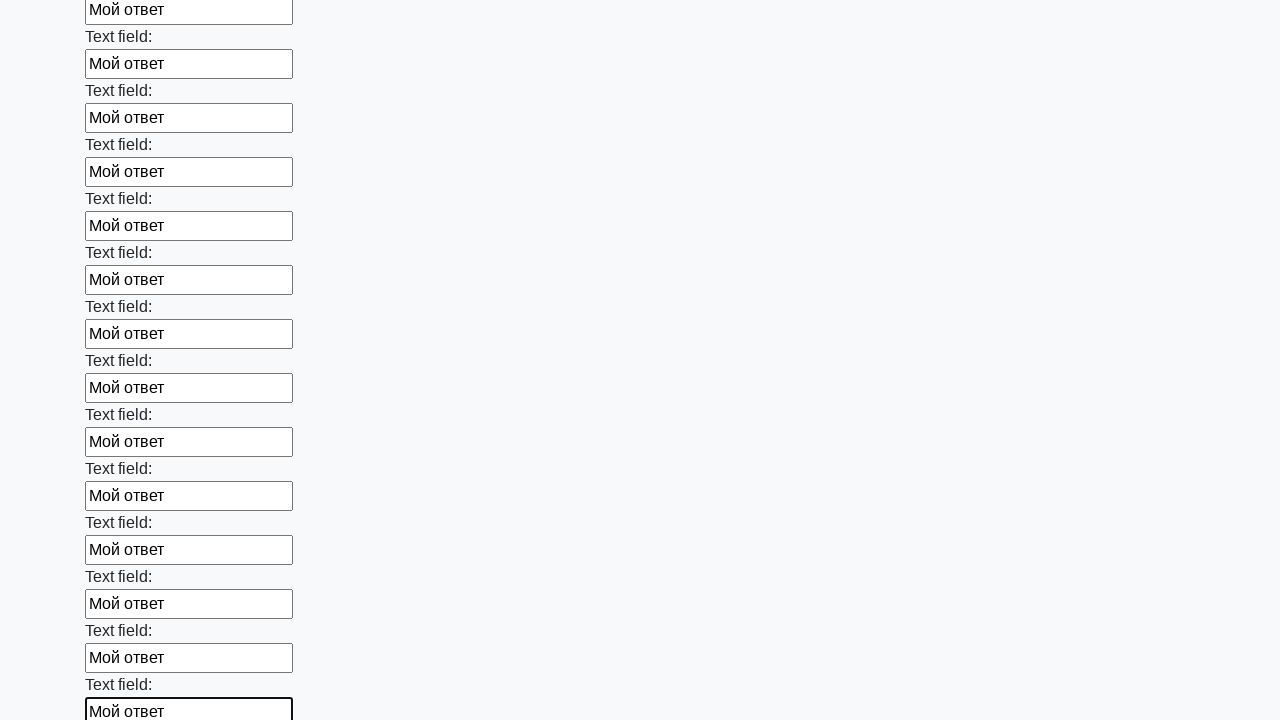

Filled a text input field with 'Мой ответ' on [type="text"] >> nth=66
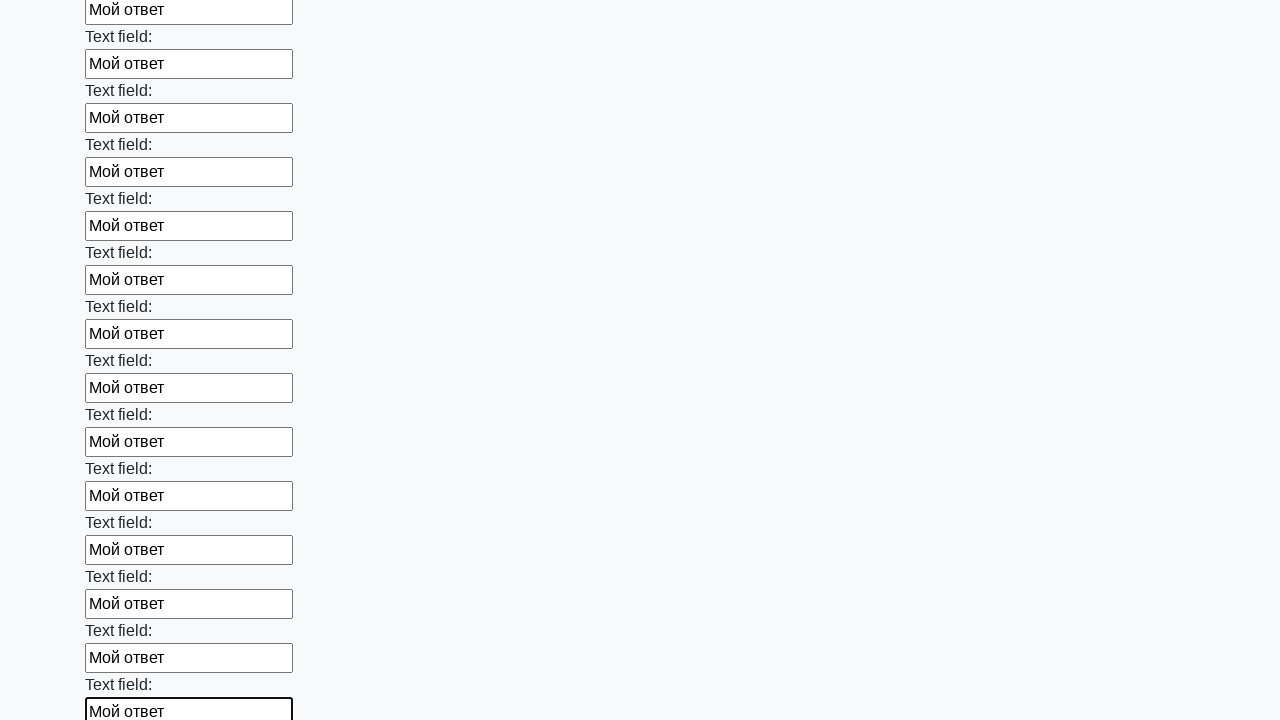

Filled a text input field with 'Мой ответ' on [type="text"] >> nth=67
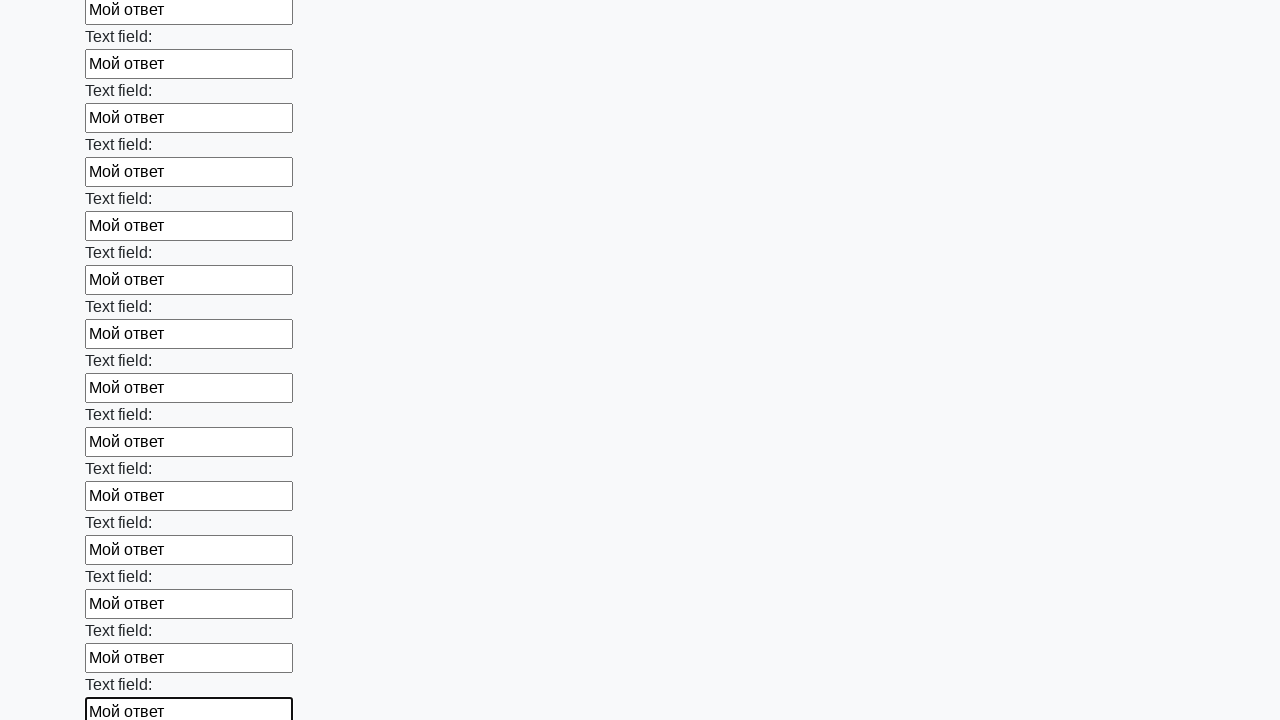

Filled a text input field with 'Мой ответ' on [type="text"] >> nth=68
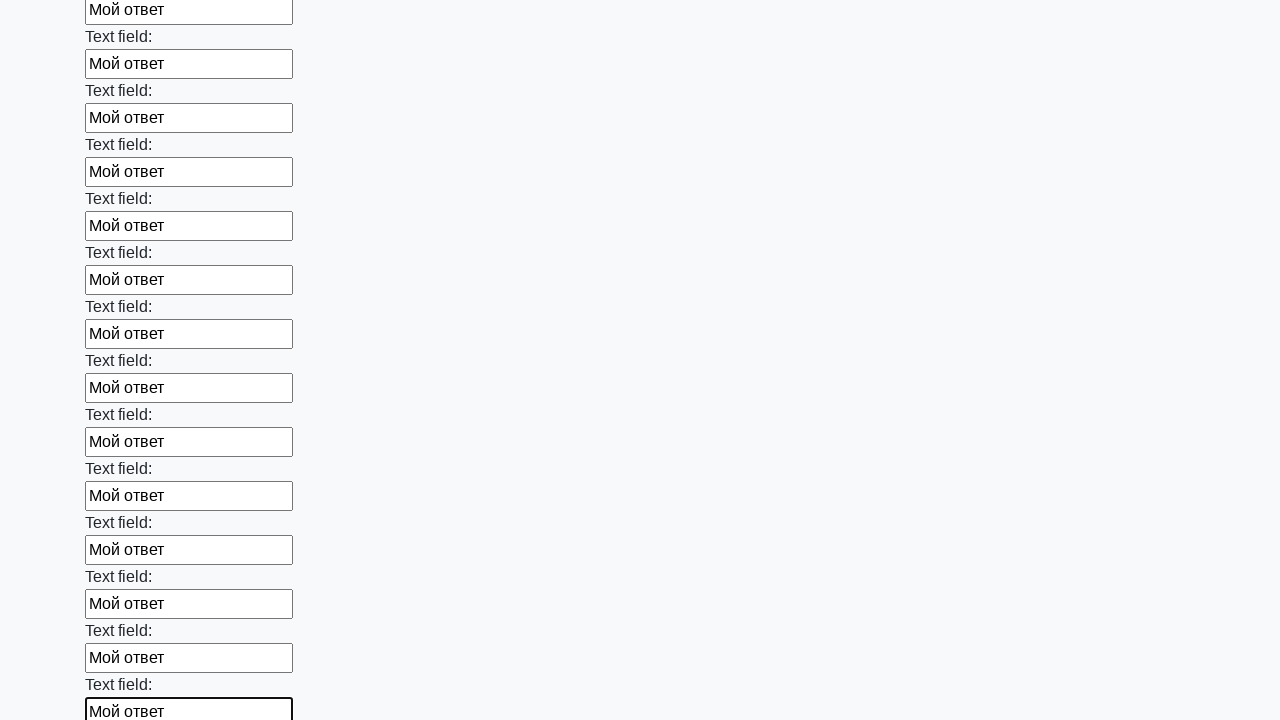

Filled a text input field with 'Мой ответ' on [type="text"] >> nth=69
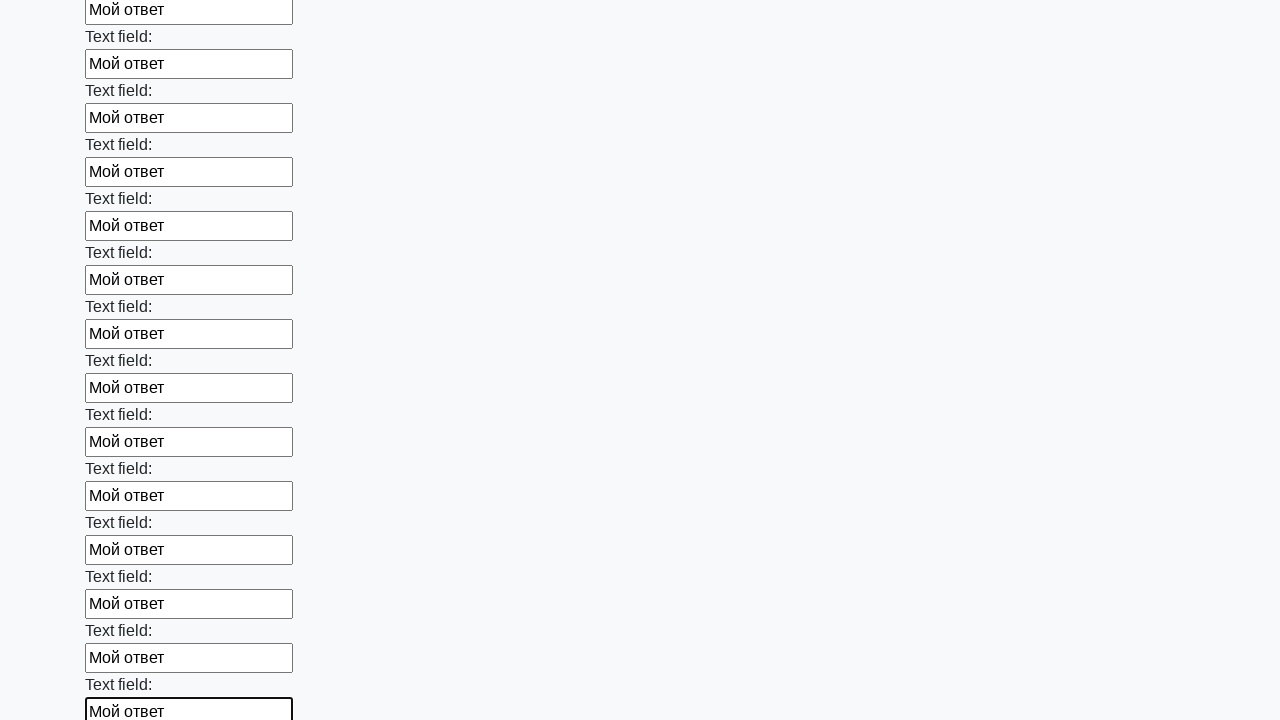

Filled a text input field with 'Мой ответ' on [type="text"] >> nth=70
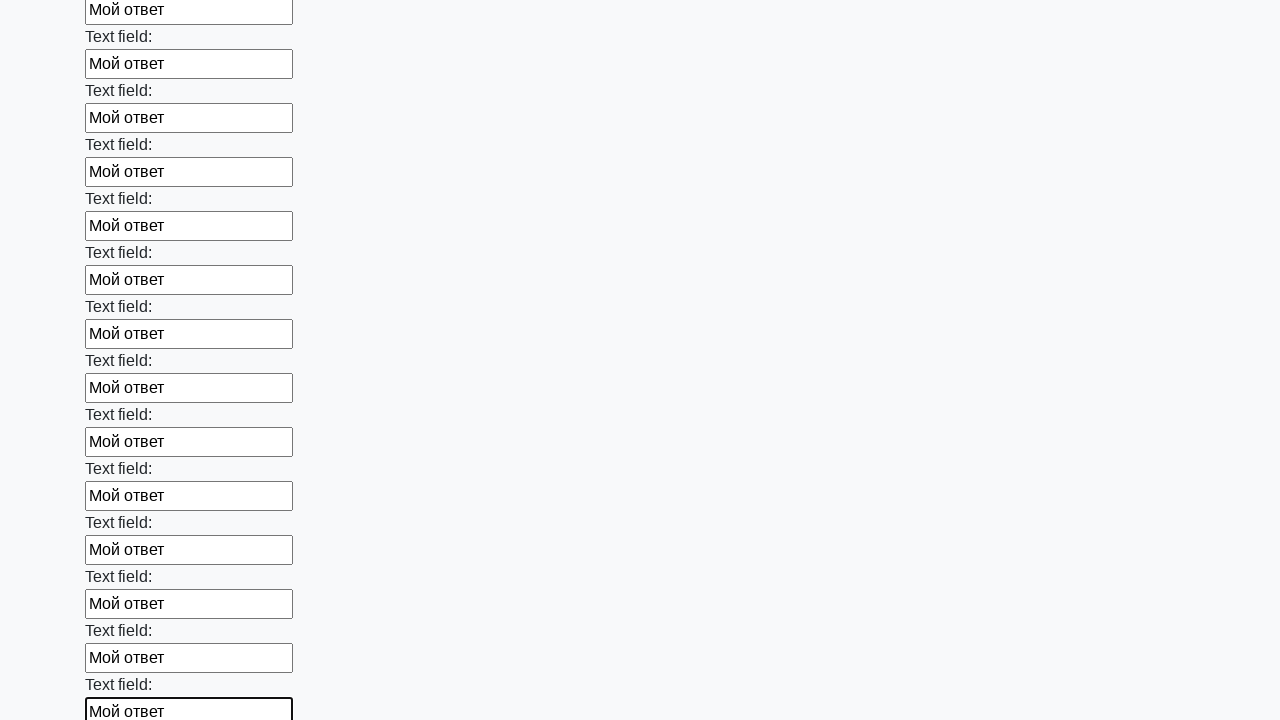

Filled a text input field with 'Мой ответ' on [type="text"] >> nth=71
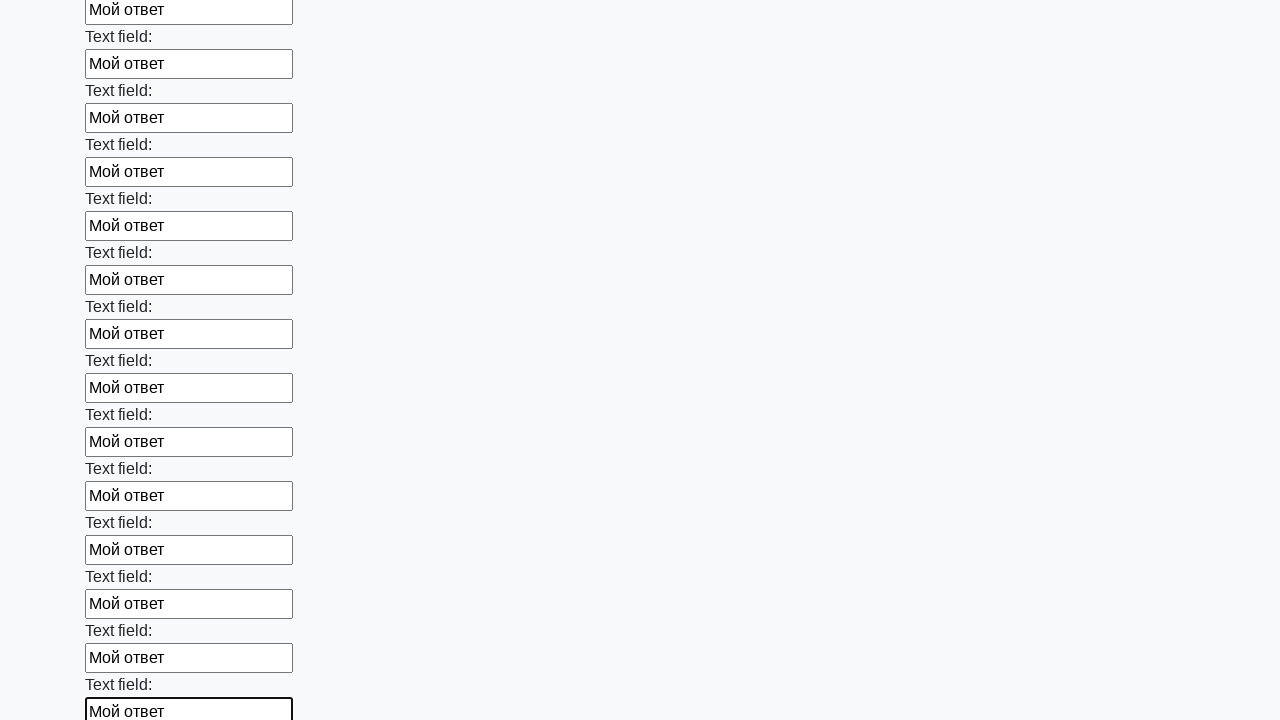

Filled a text input field with 'Мой ответ' on [type="text"] >> nth=72
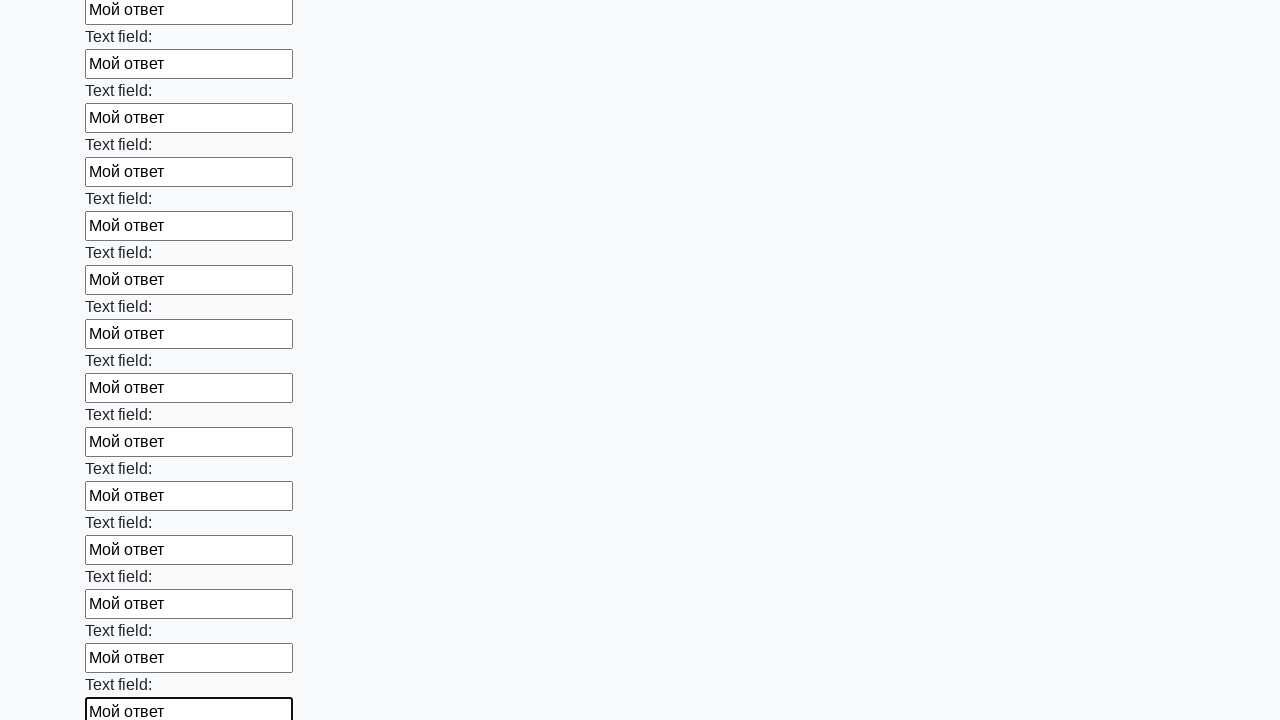

Filled a text input field with 'Мой ответ' on [type="text"] >> nth=73
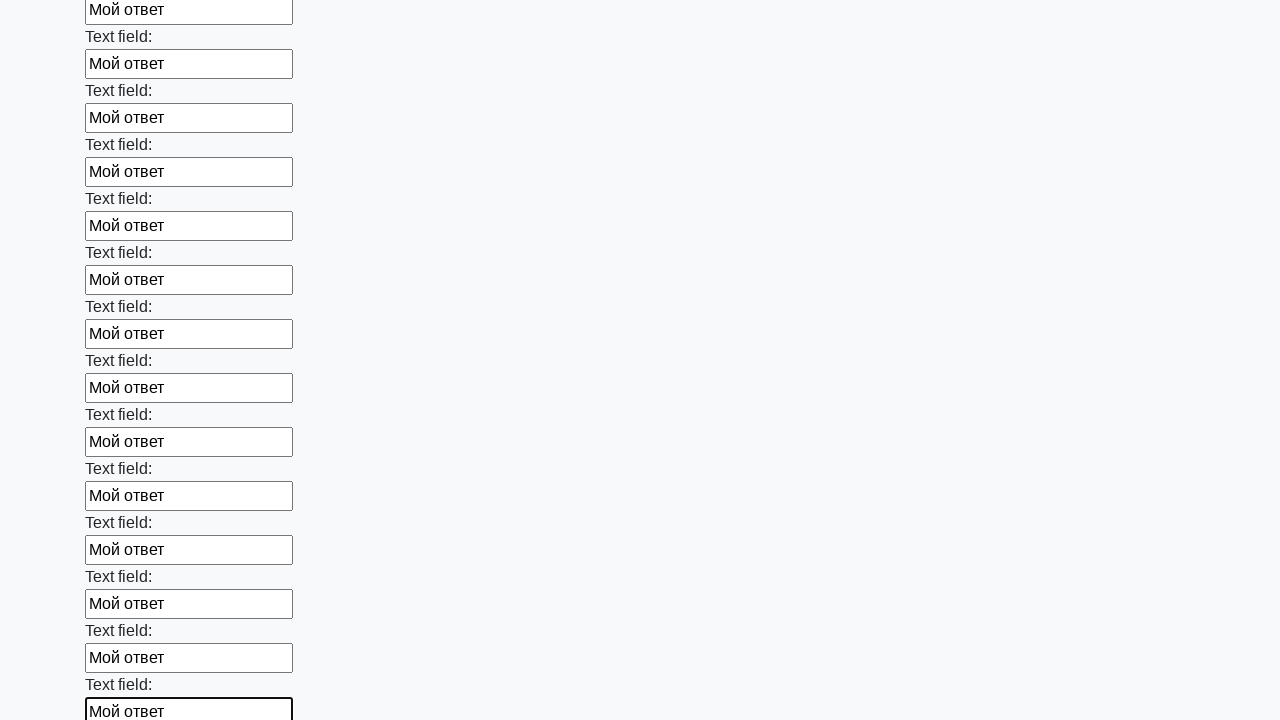

Filled a text input field with 'Мой ответ' on [type="text"] >> nth=74
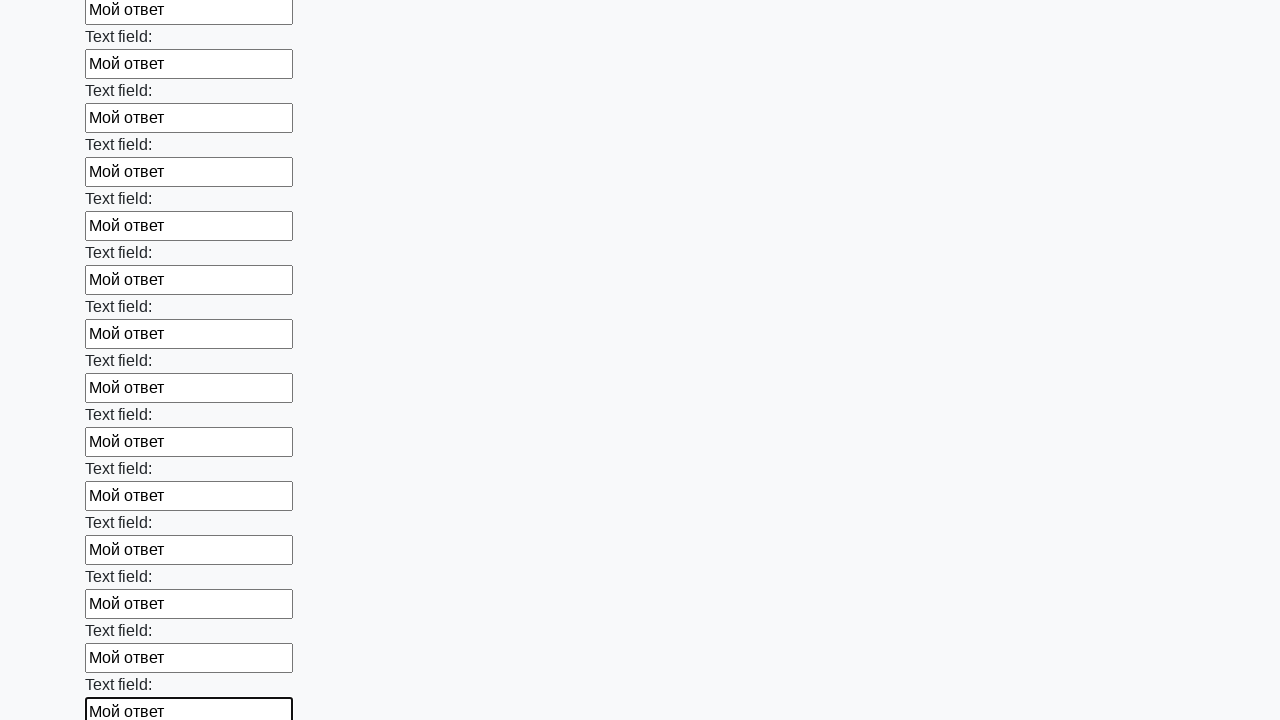

Filled a text input field with 'Мой ответ' on [type="text"] >> nth=75
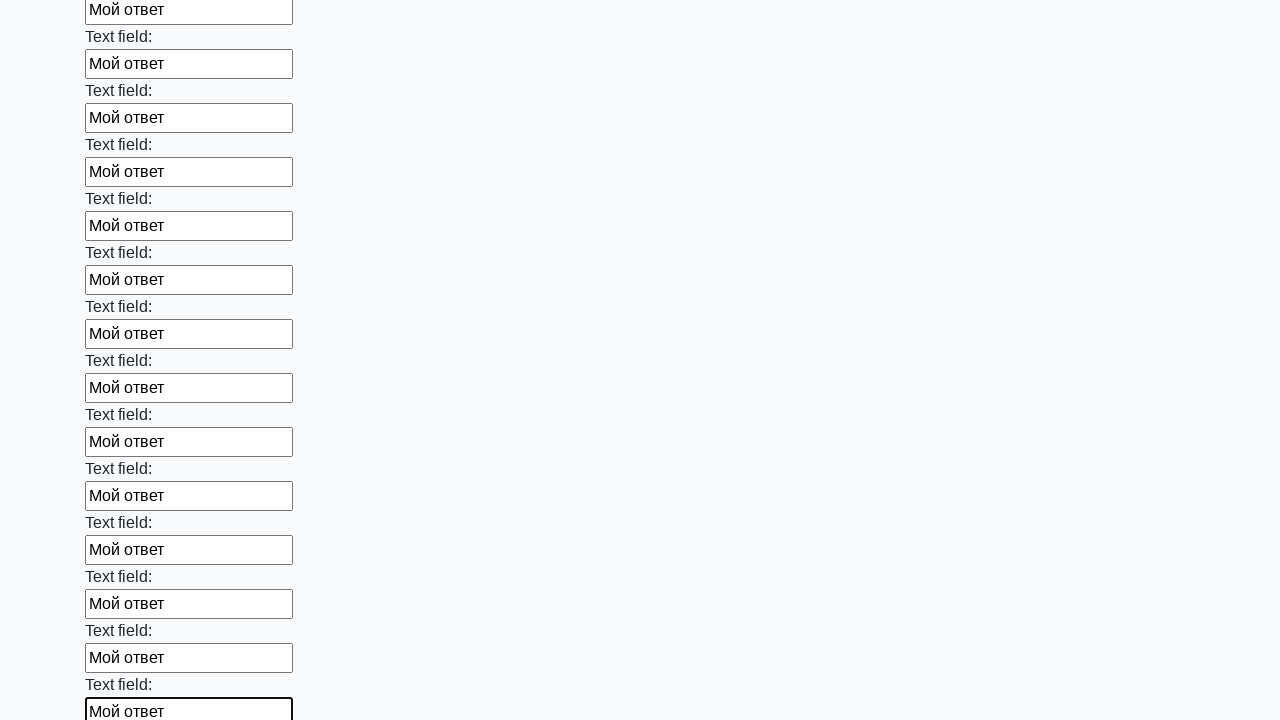

Filled a text input field with 'Мой ответ' on [type="text"] >> nth=76
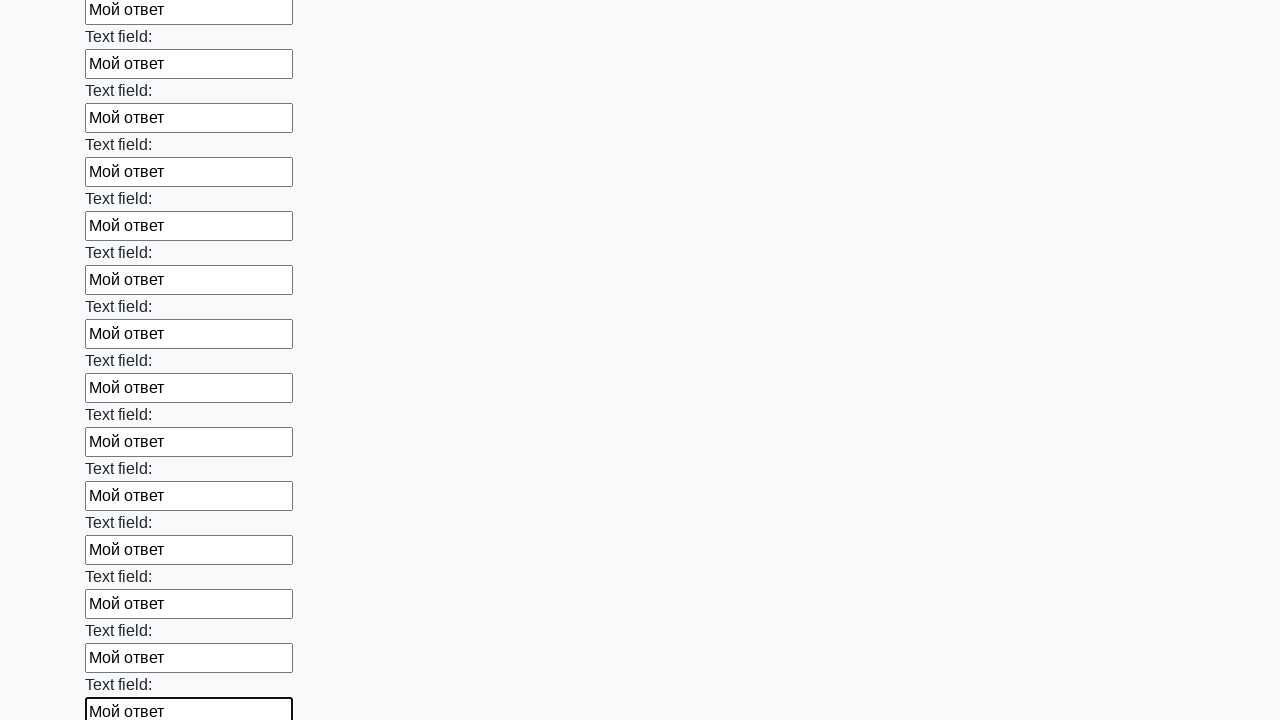

Filled a text input field with 'Мой ответ' on [type="text"] >> nth=77
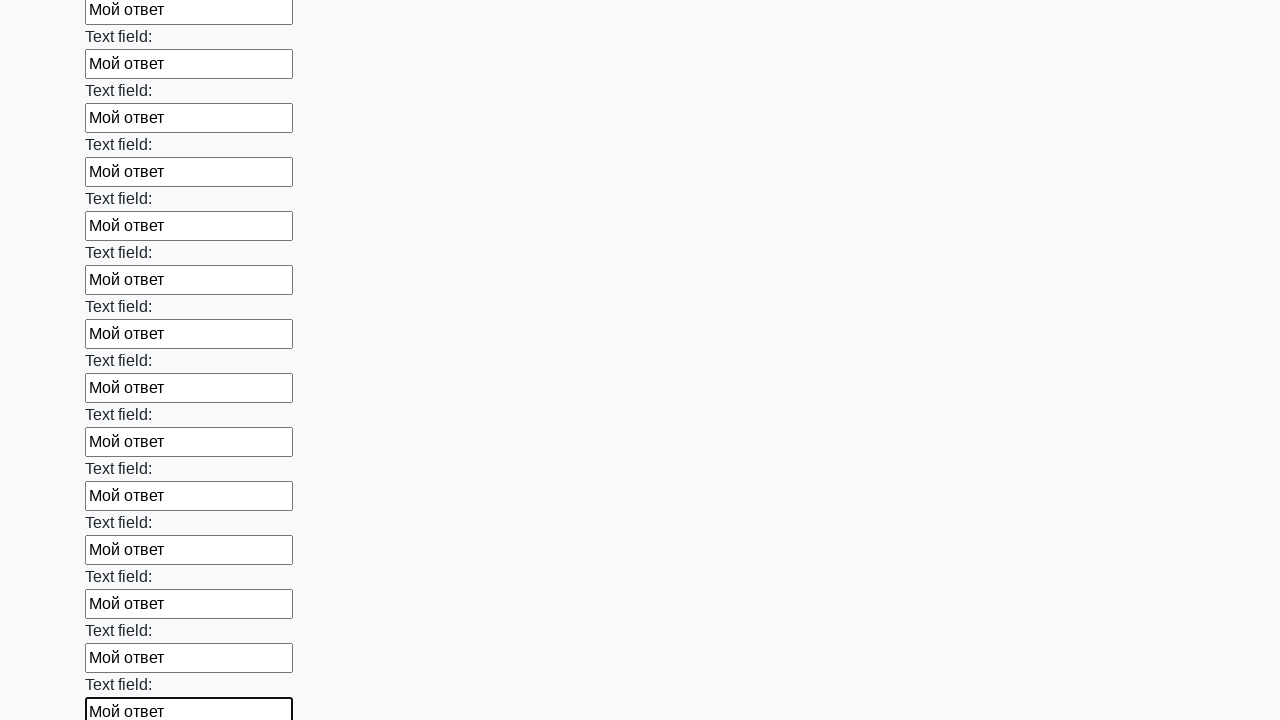

Filled a text input field with 'Мой ответ' on [type="text"] >> nth=78
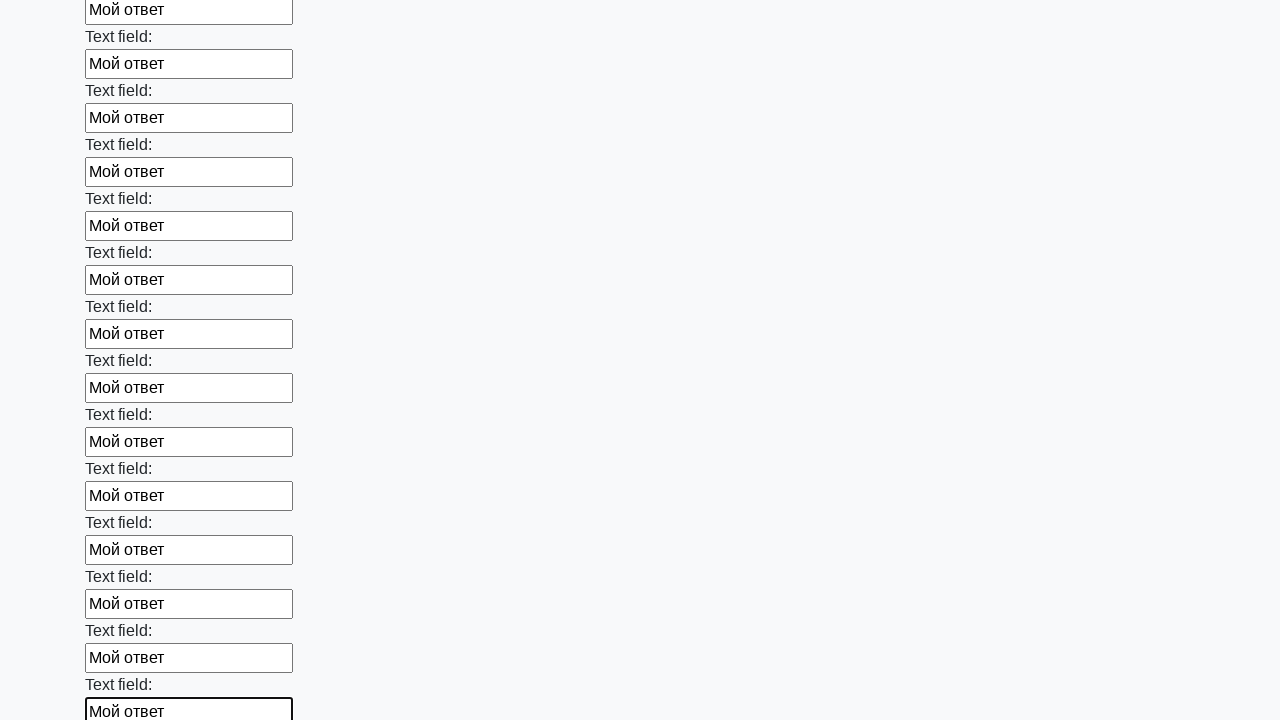

Filled a text input field with 'Мой ответ' on [type="text"] >> nth=79
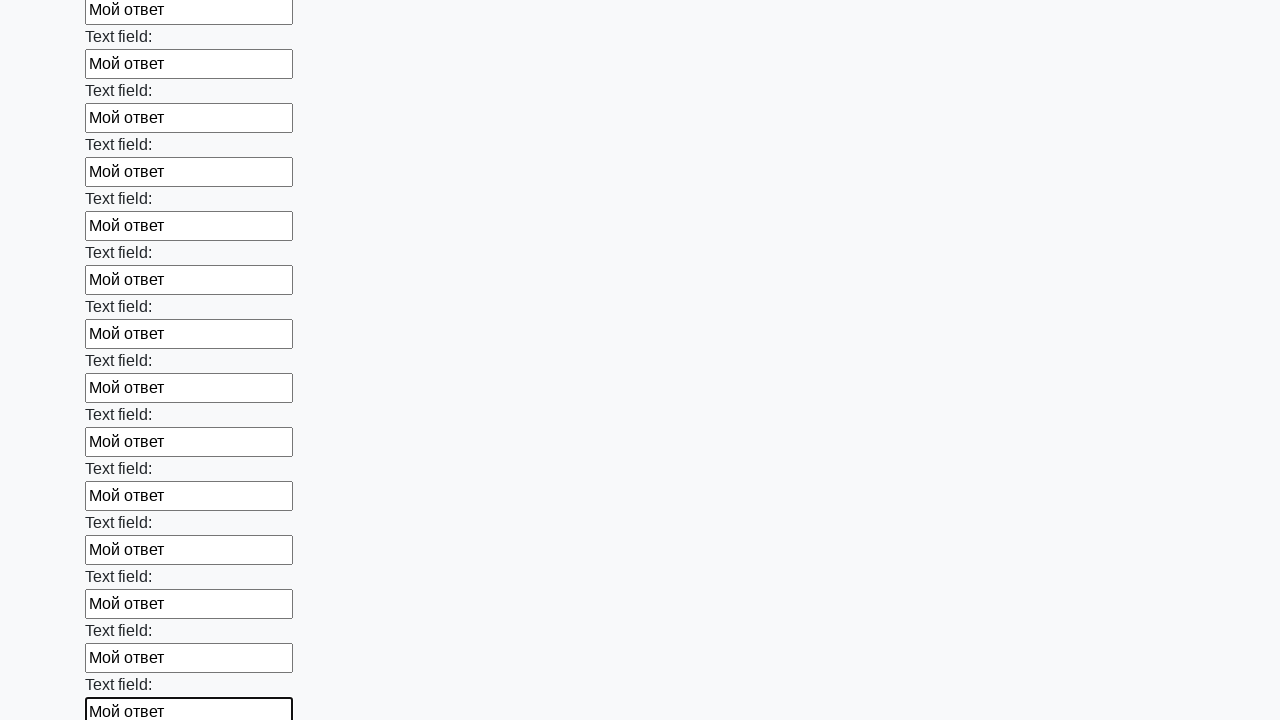

Filled a text input field with 'Мой ответ' on [type="text"] >> nth=80
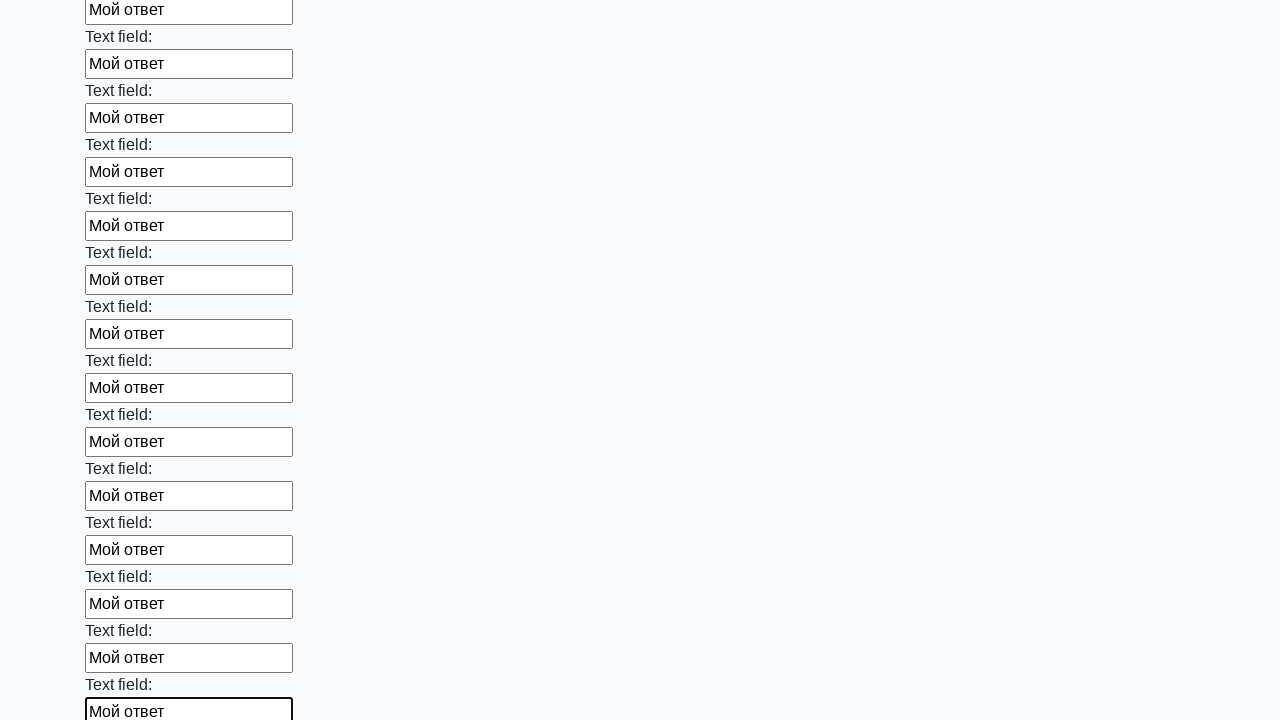

Filled a text input field with 'Мой ответ' on [type="text"] >> nth=81
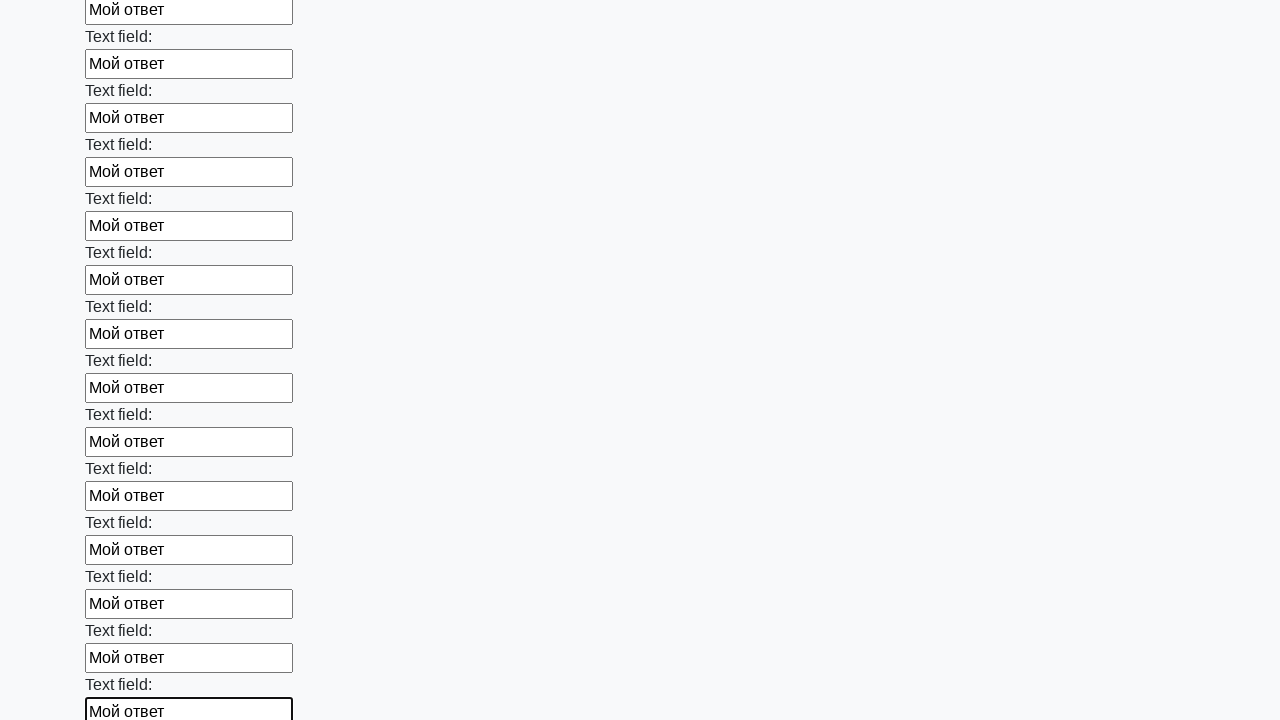

Filled a text input field with 'Мой ответ' on [type="text"] >> nth=82
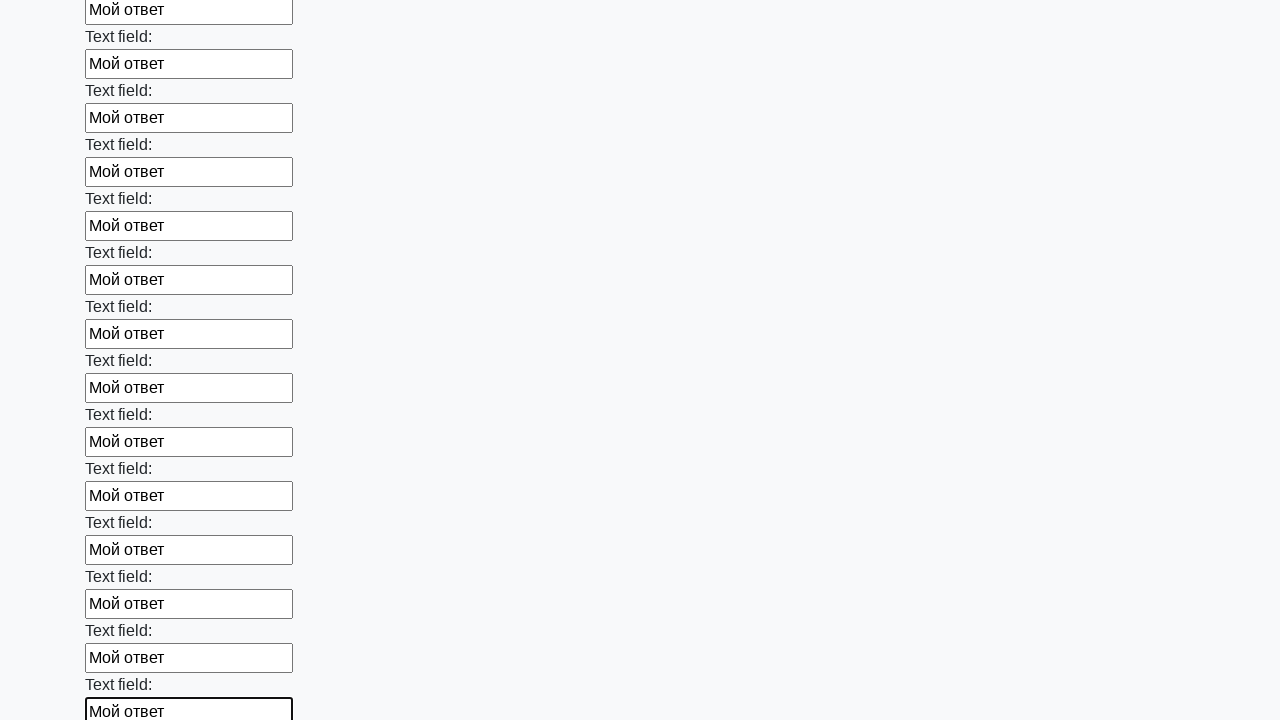

Filled a text input field with 'Мой ответ' on [type="text"] >> nth=83
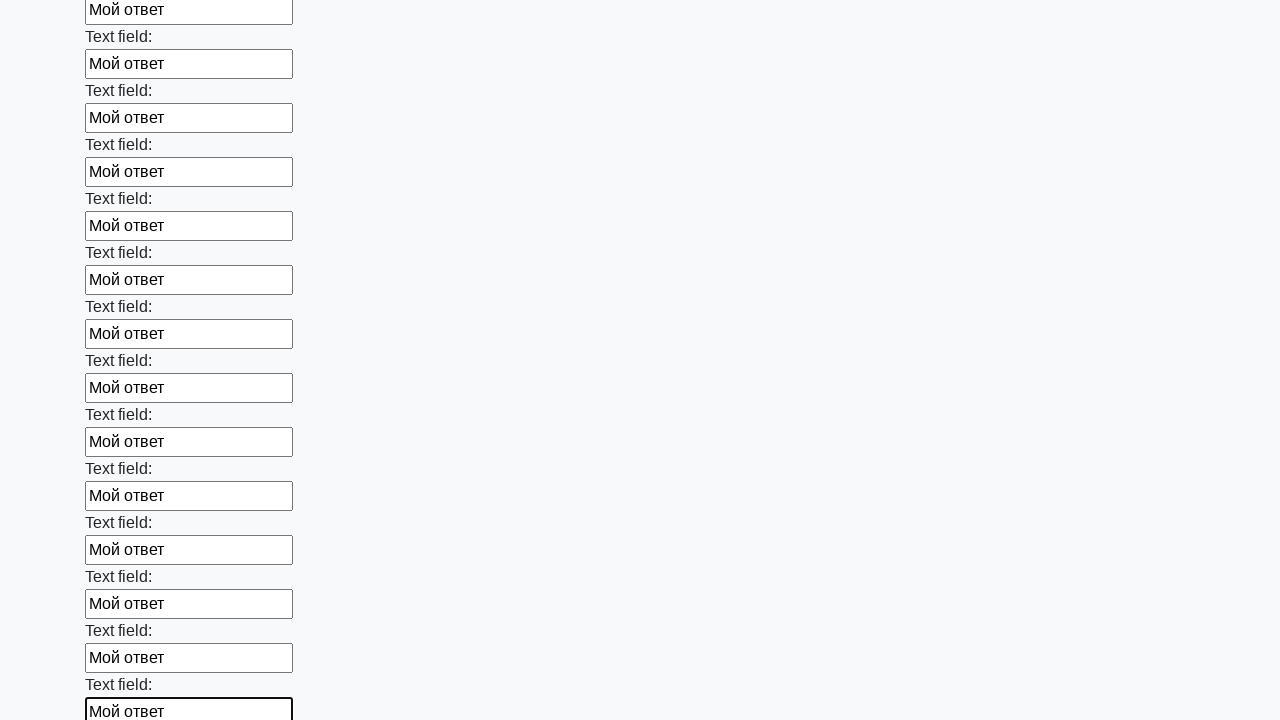

Filled a text input field with 'Мой ответ' on [type="text"] >> nth=84
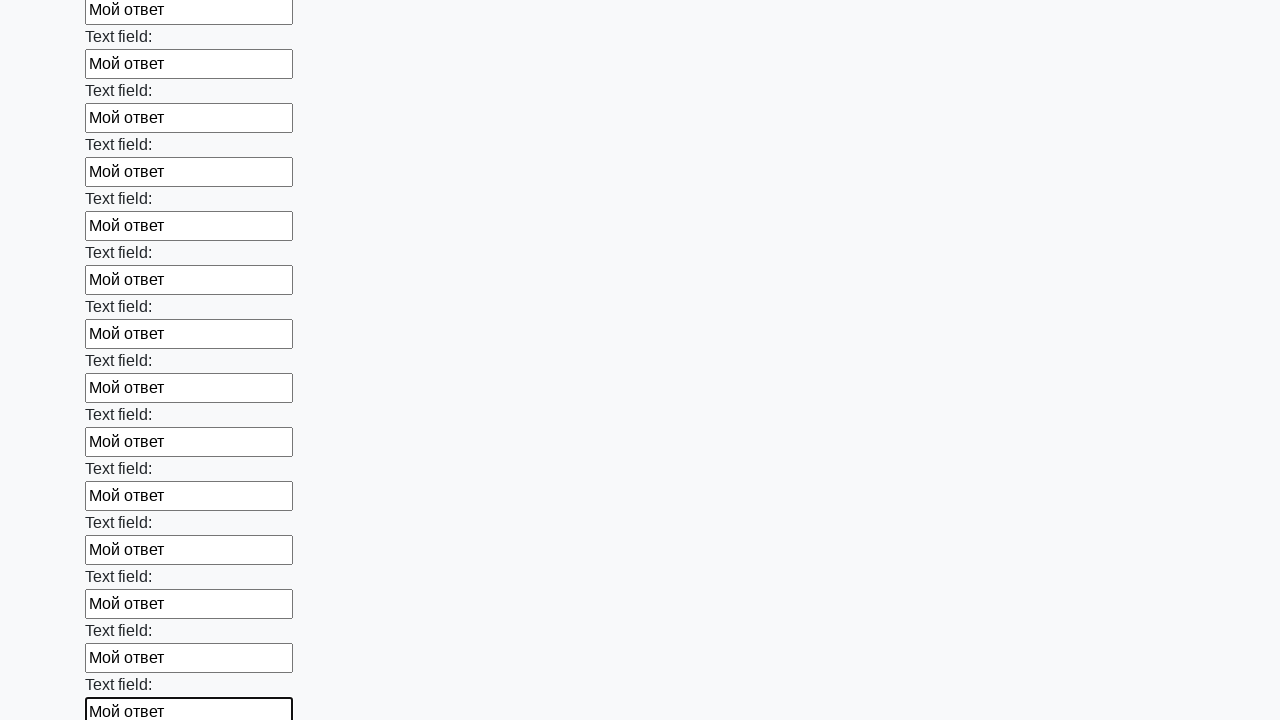

Filled a text input field with 'Мой ответ' on [type="text"] >> nth=85
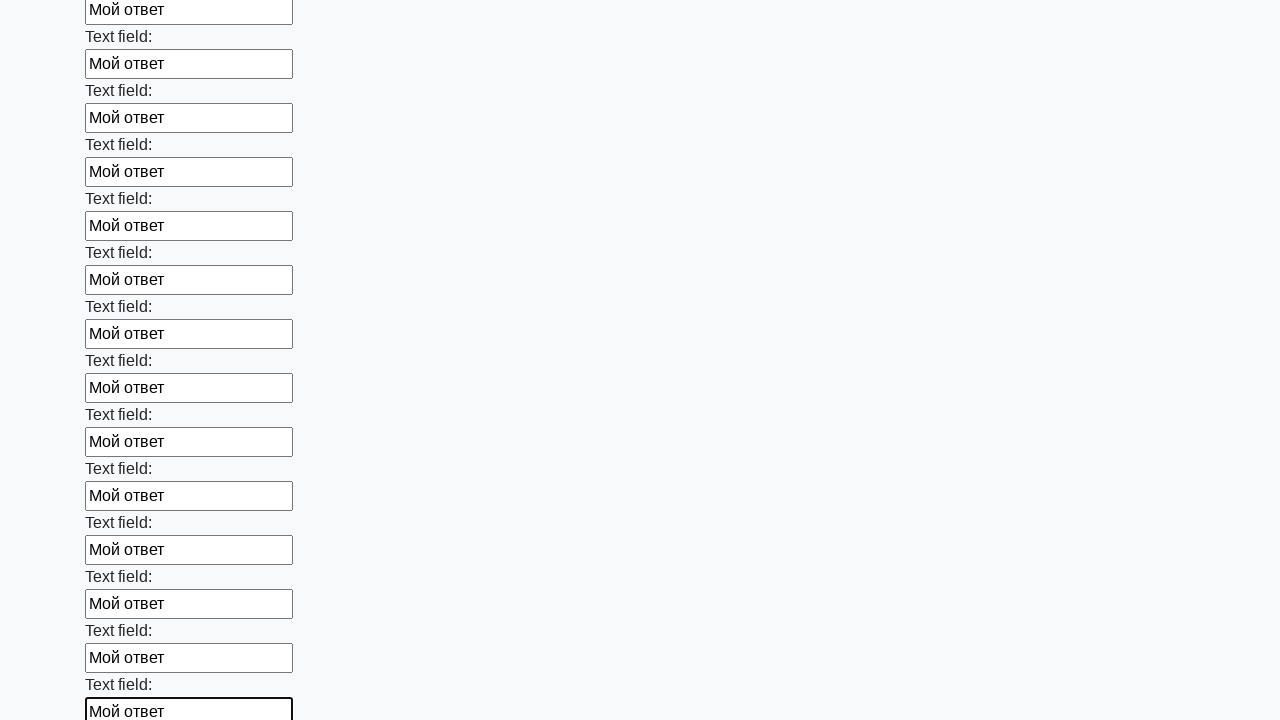

Filled a text input field with 'Мой ответ' on [type="text"] >> nth=86
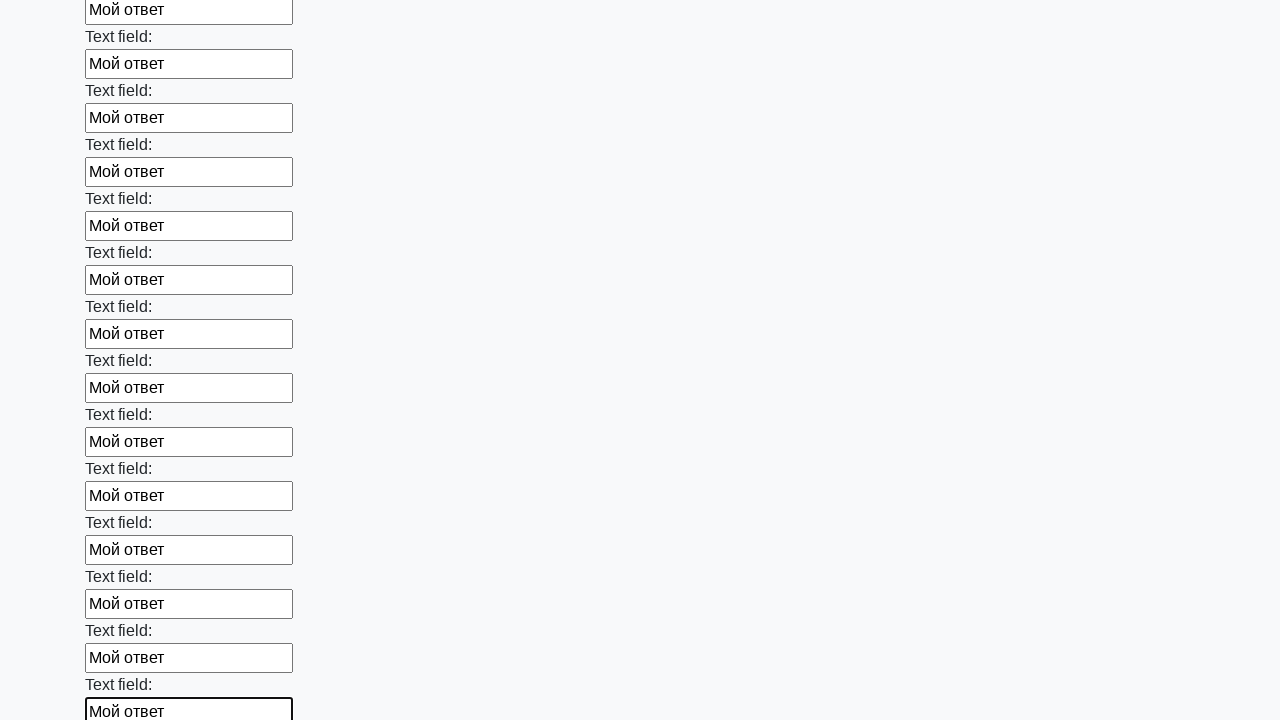

Filled a text input field with 'Мой ответ' on [type="text"] >> nth=87
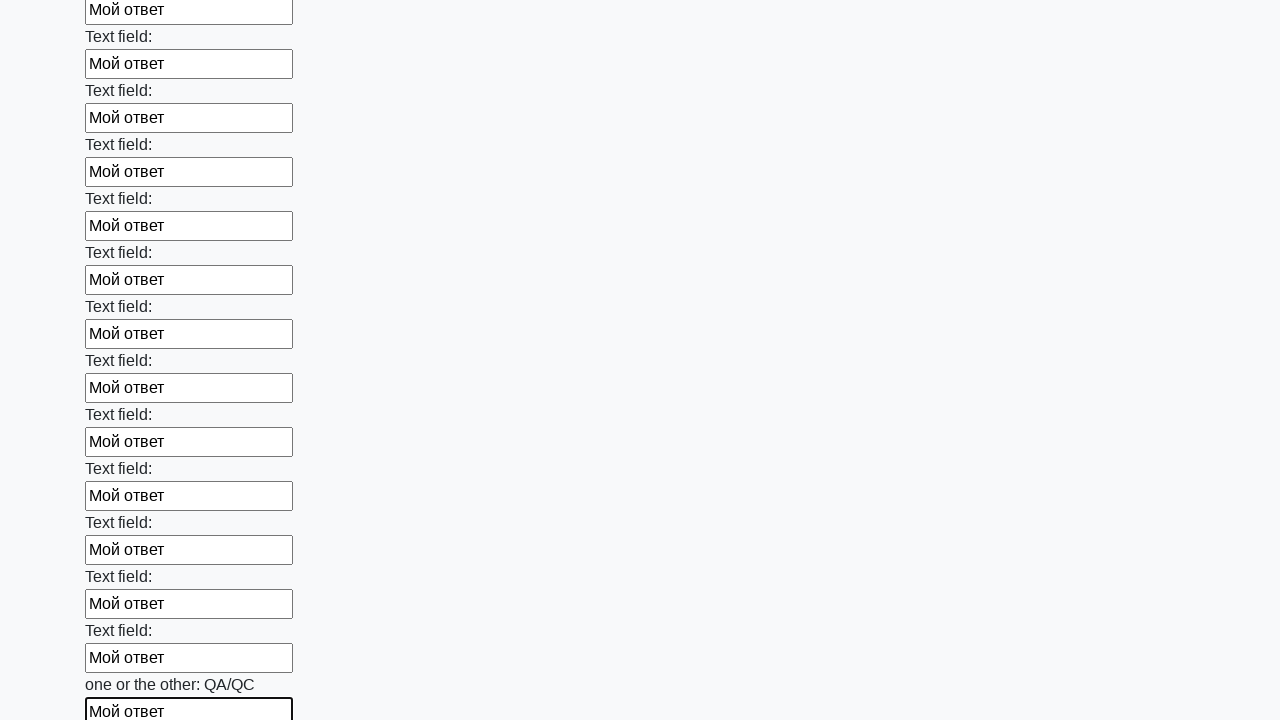

Filled a text input field with 'Мой ответ' on [type="text"] >> nth=88
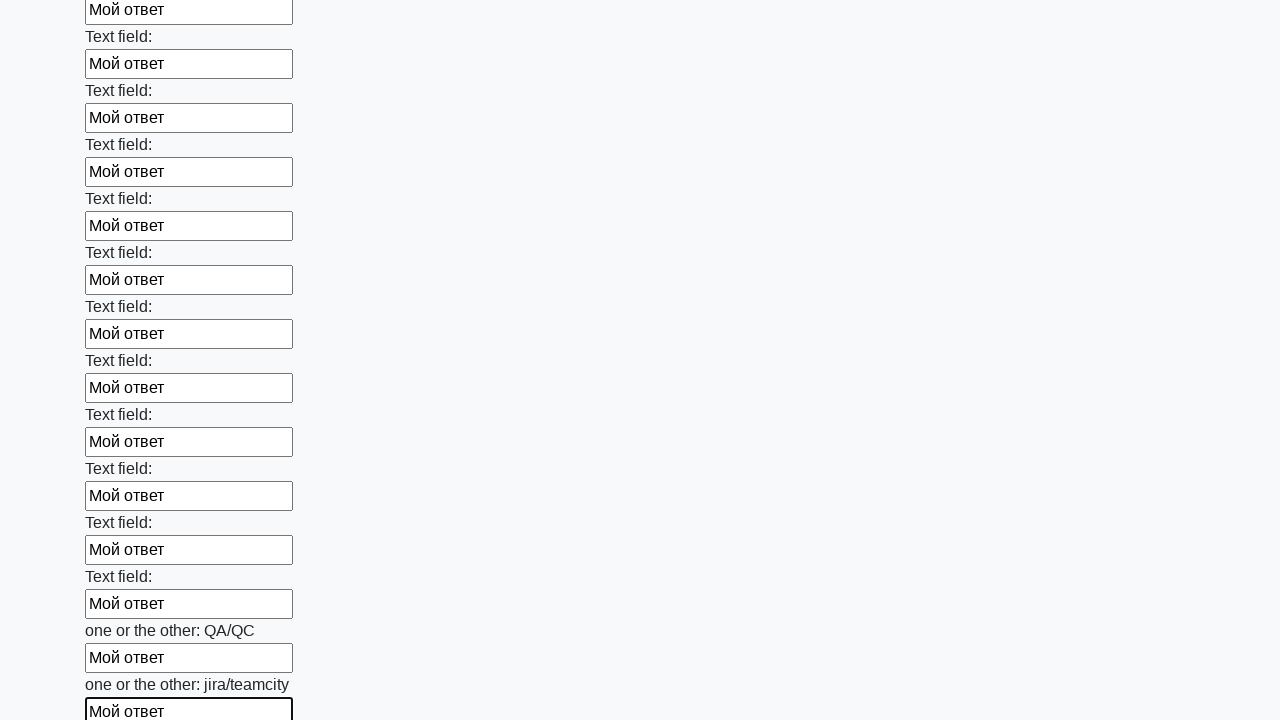

Filled a text input field with 'Мой ответ' on [type="text"] >> nth=89
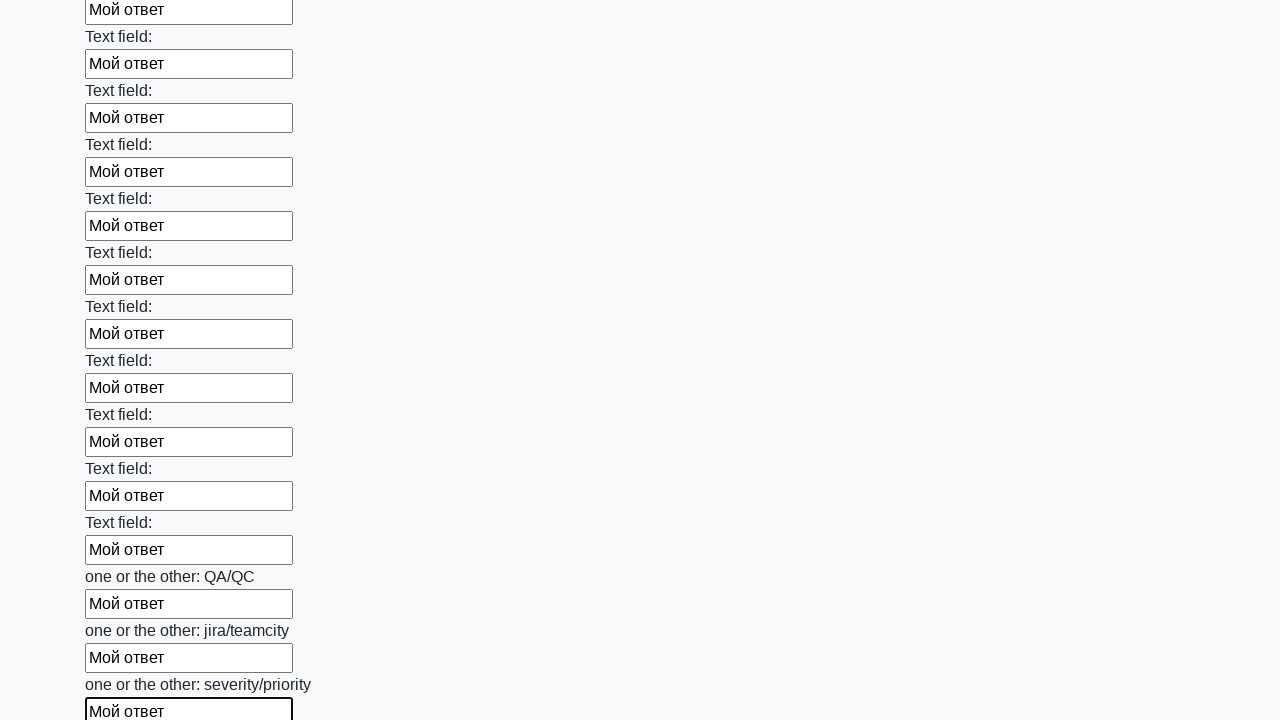

Filled a text input field with 'Мой ответ' on [type="text"] >> nth=90
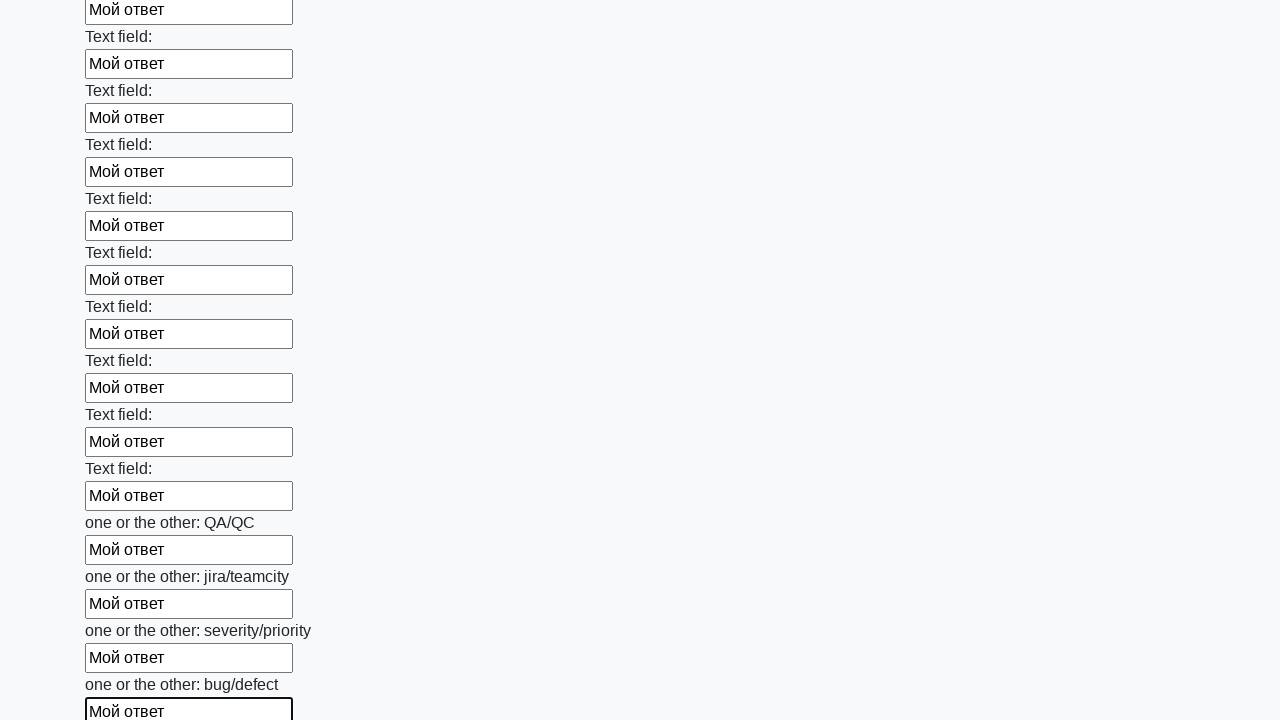

Filled a text input field with 'Мой ответ' on [type="text"] >> nth=91
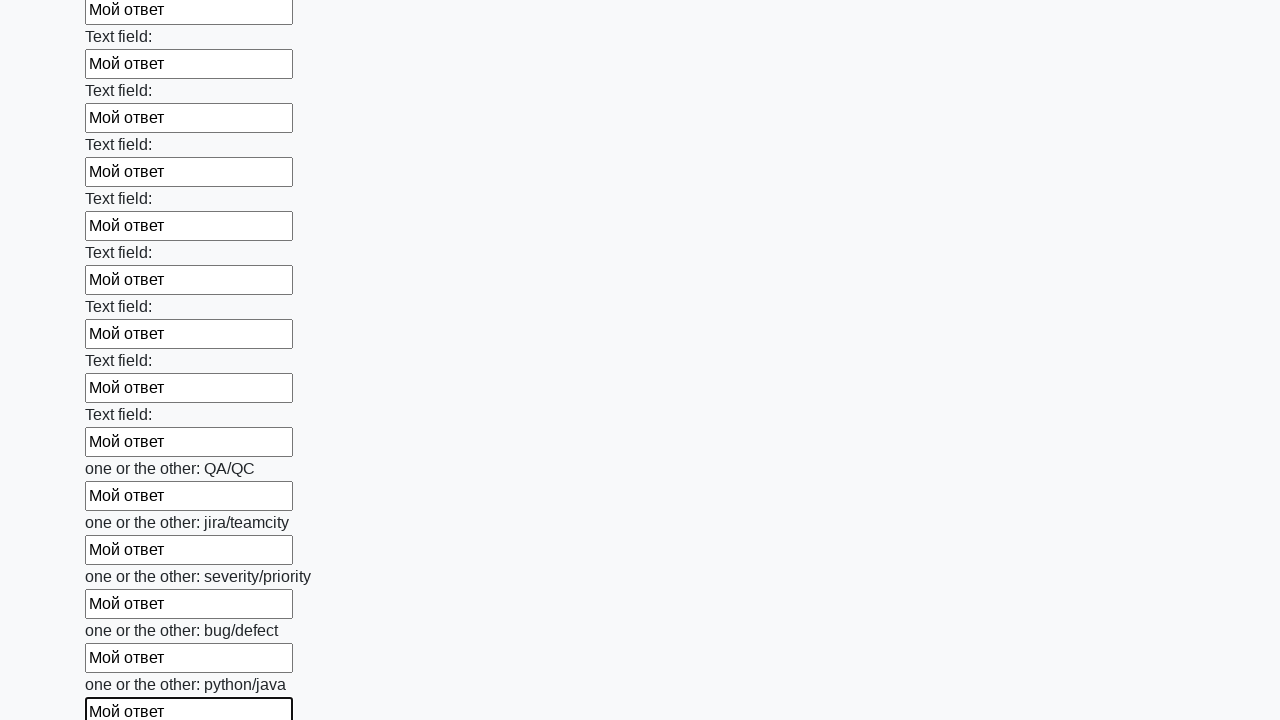

Filled a text input field with 'Мой ответ' on [type="text"] >> nth=92
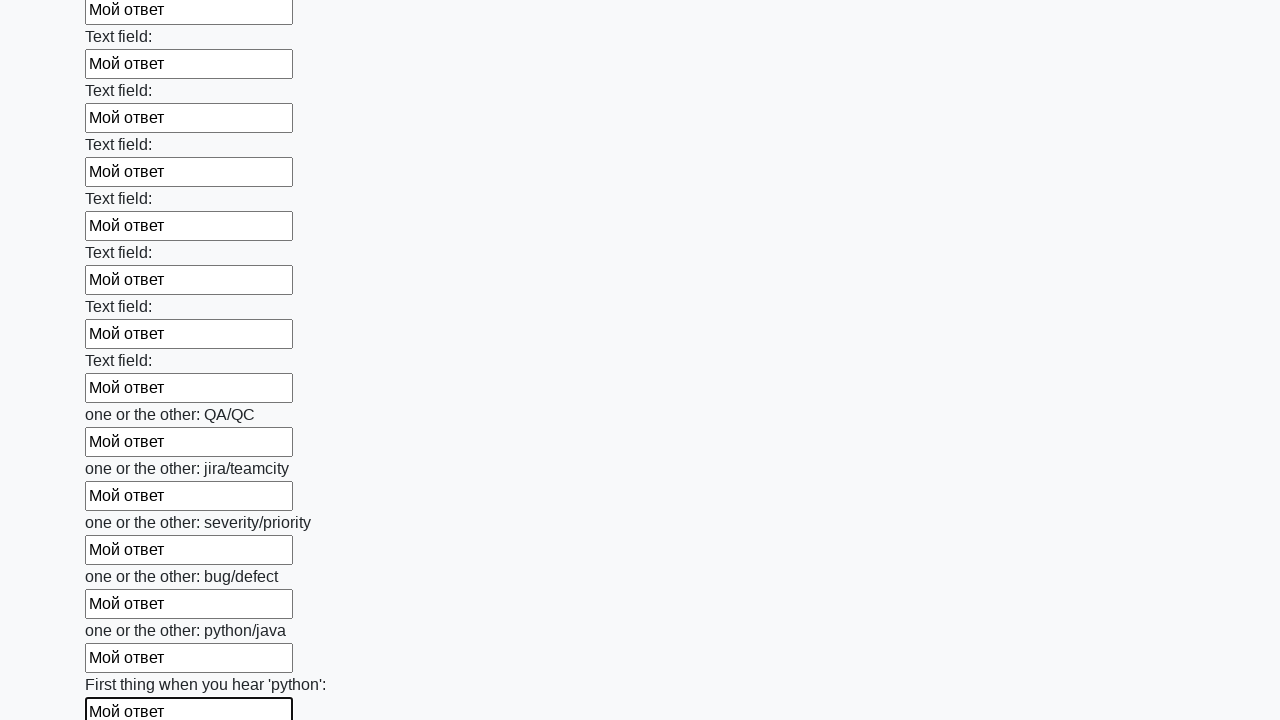

Filled a text input field with 'Мой ответ' on [type="text"] >> nth=93
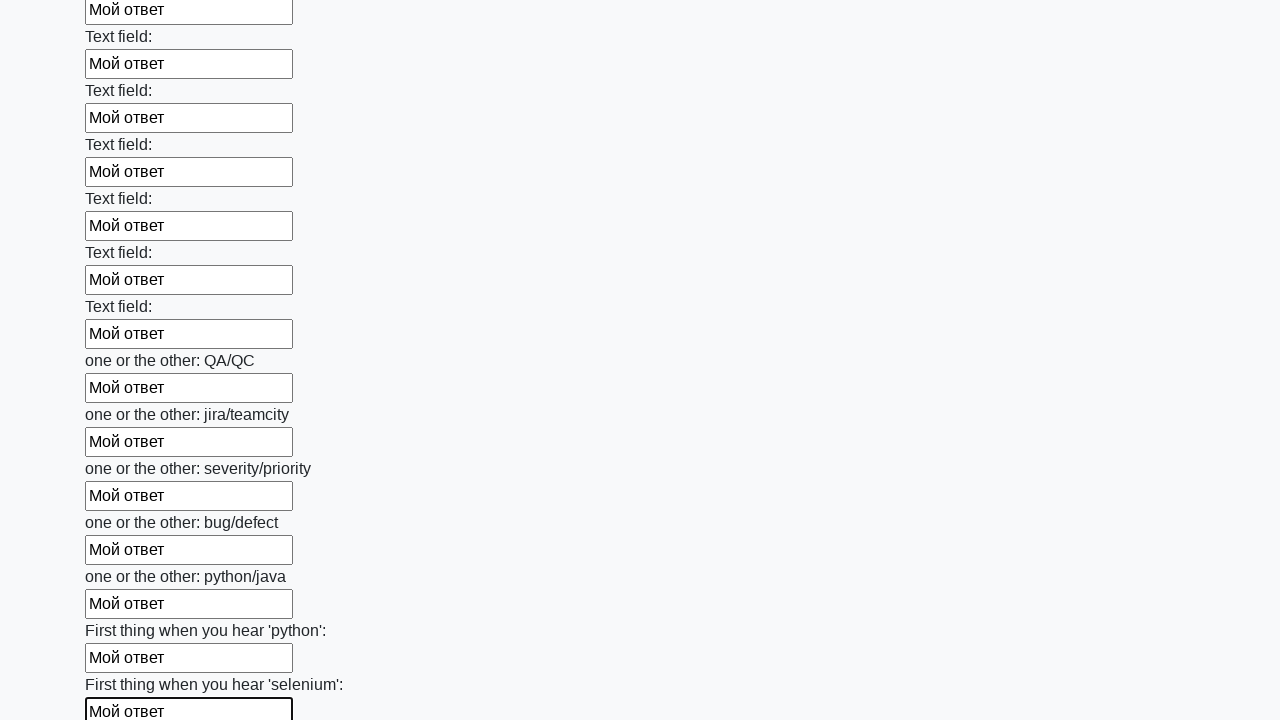

Filled a text input field with 'Мой ответ' on [type="text"] >> nth=94
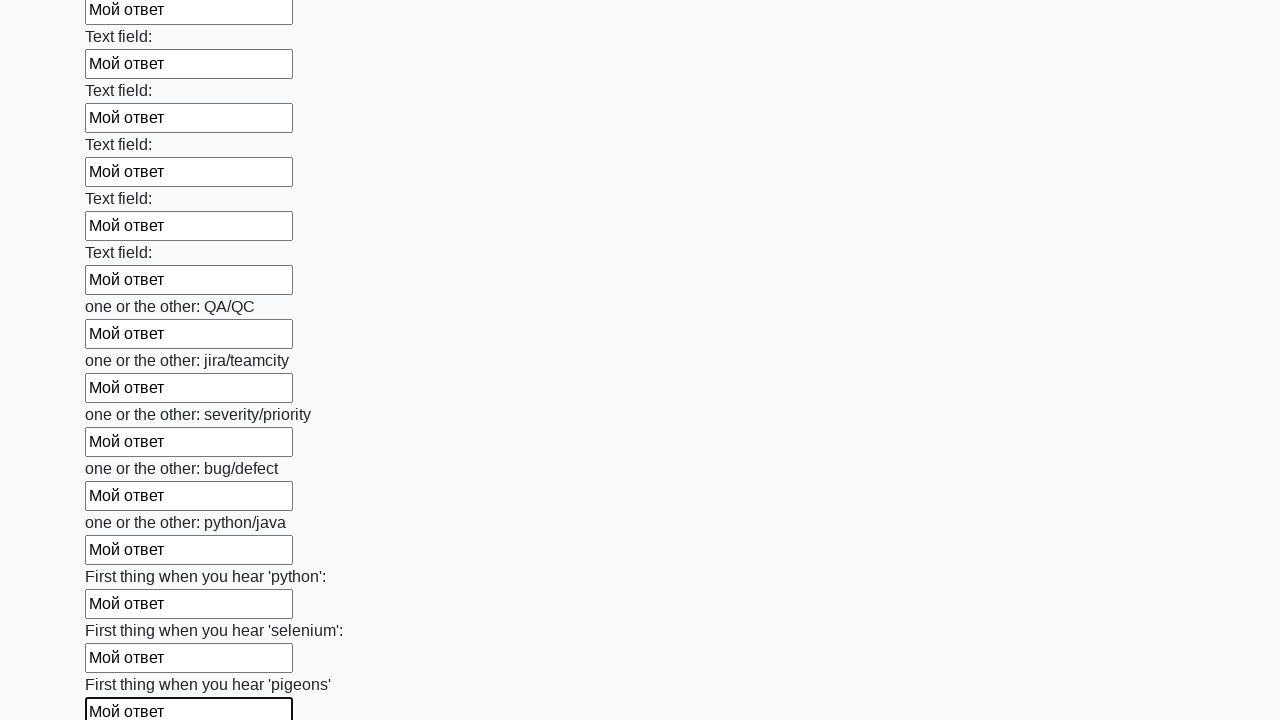

Filled a text input field with 'Мой ответ' on [type="text"] >> nth=95
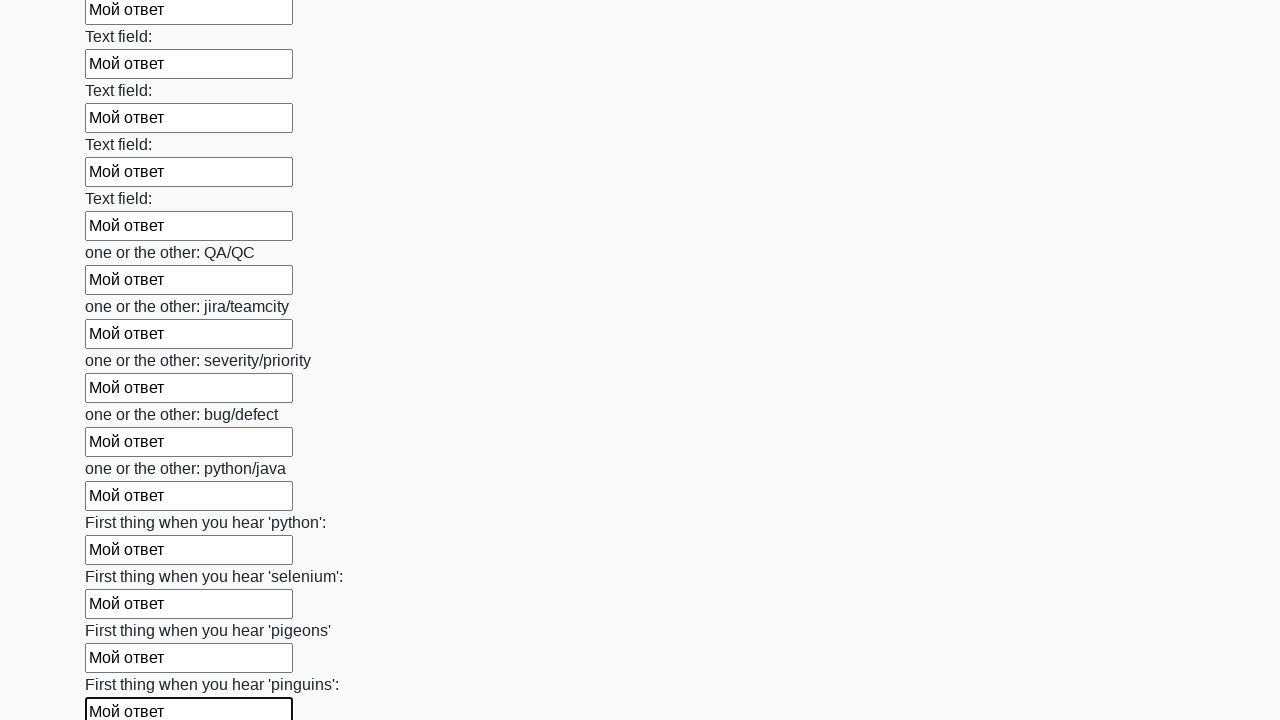

Filled a text input field with 'Мой ответ' on [type="text"] >> nth=96
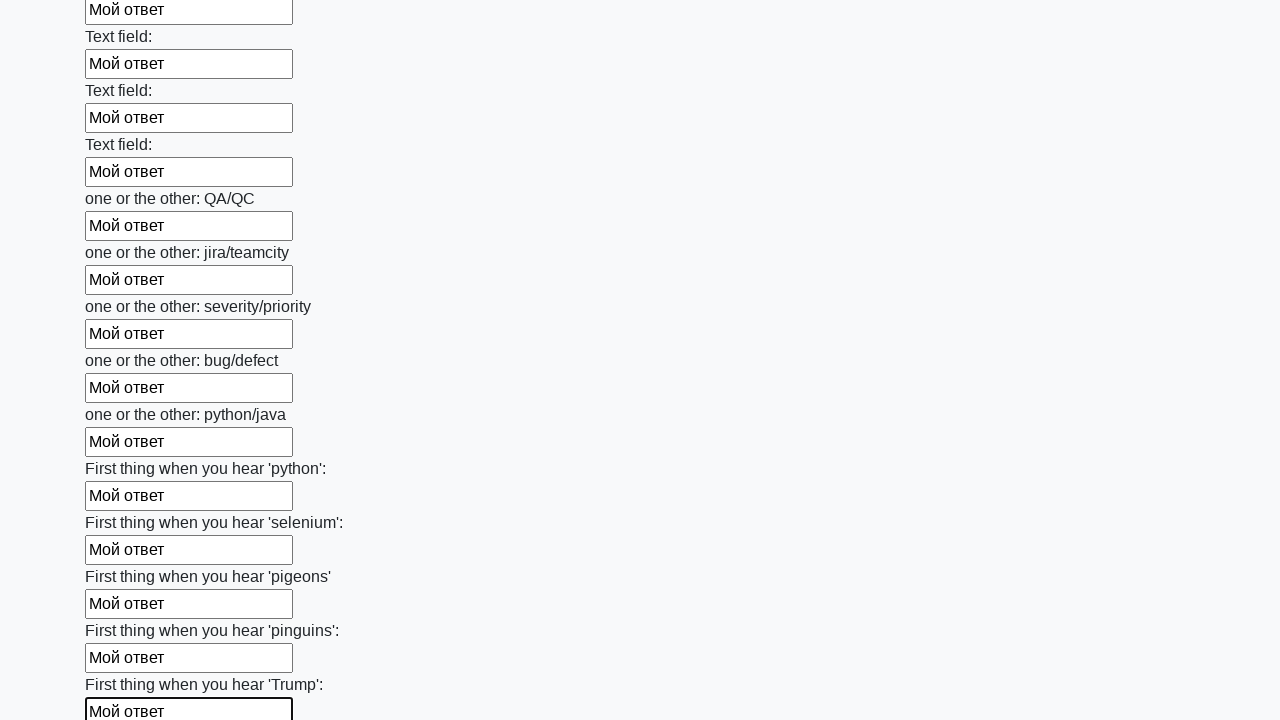

Filled a text input field with 'Мой ответ' on [type="text"] >> nth=97
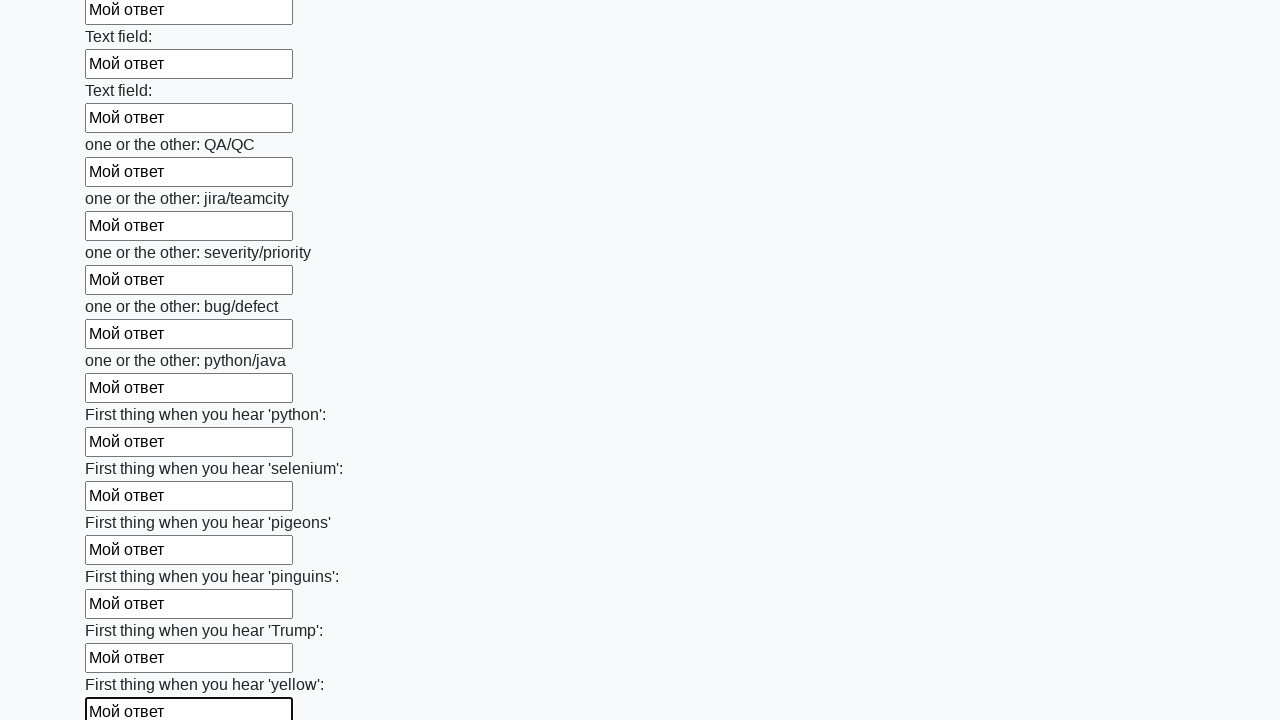

Filled a text input field with 'Мой ответ' on [type="text"] >> nth=98
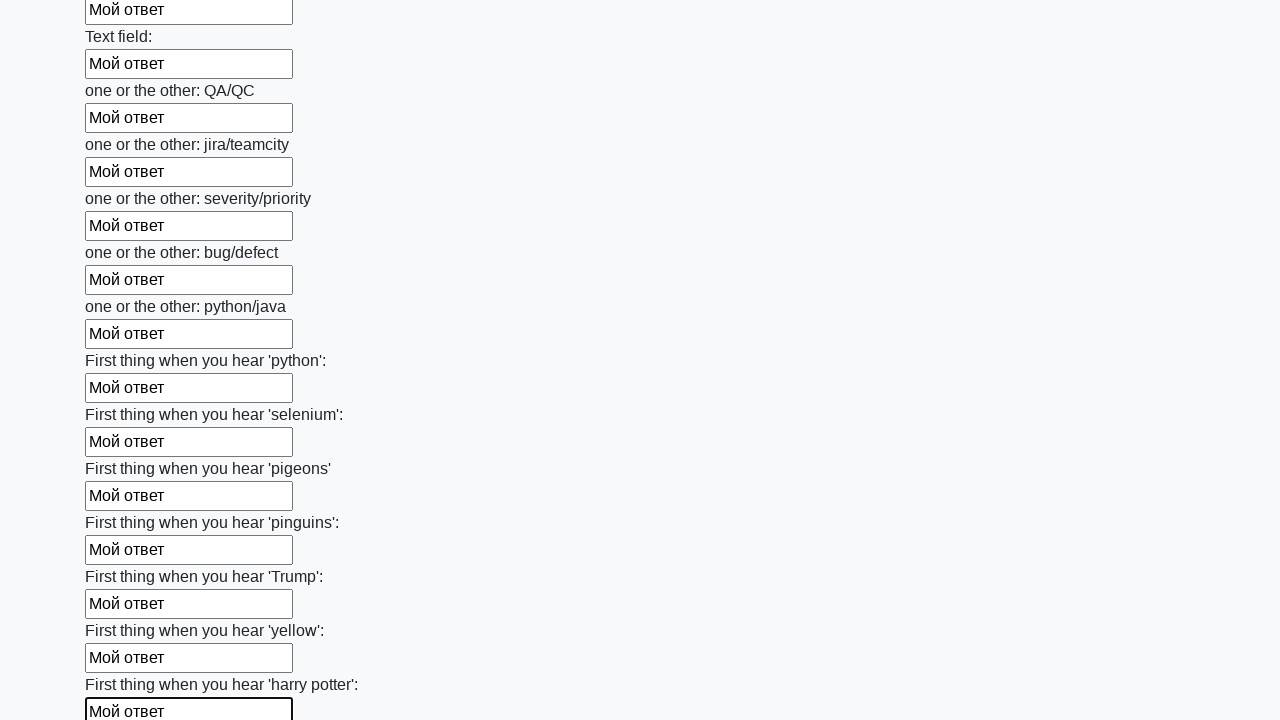

Filled a text input field with 'Мой ответ' on [type="text"] >> nth=99
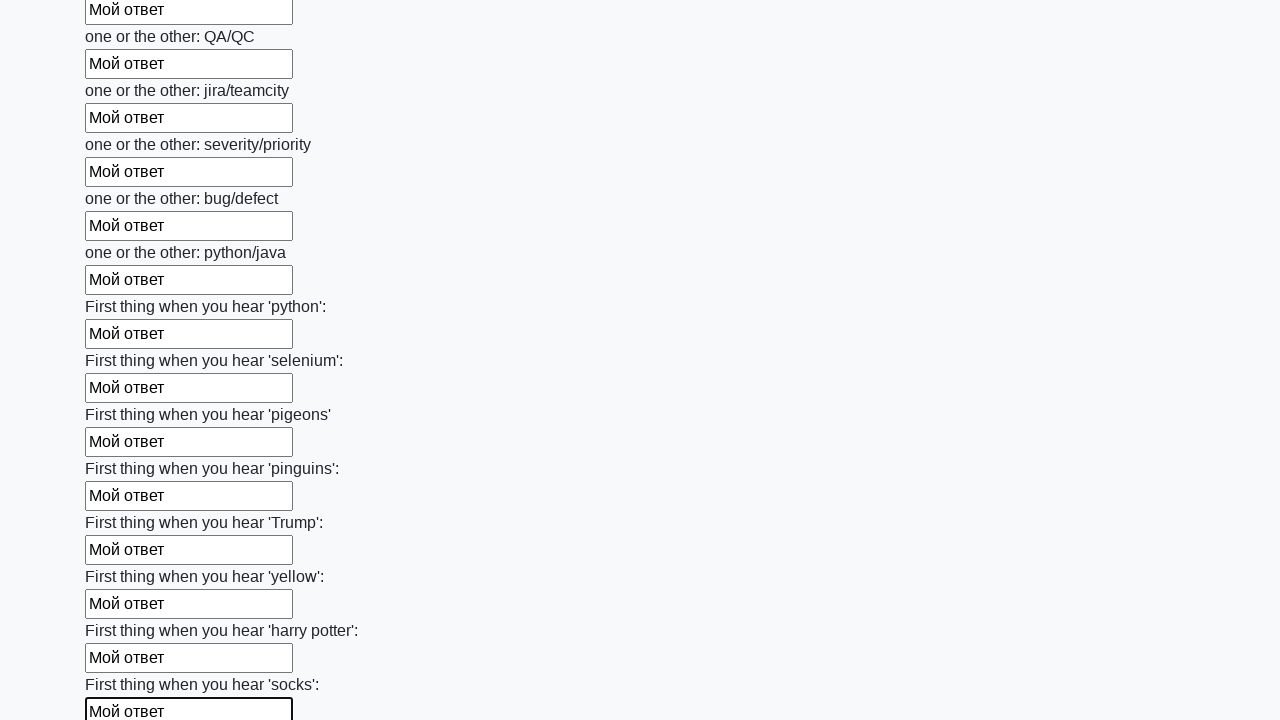

Clicked the submit button to submit the form at (123, 611) on button.btn
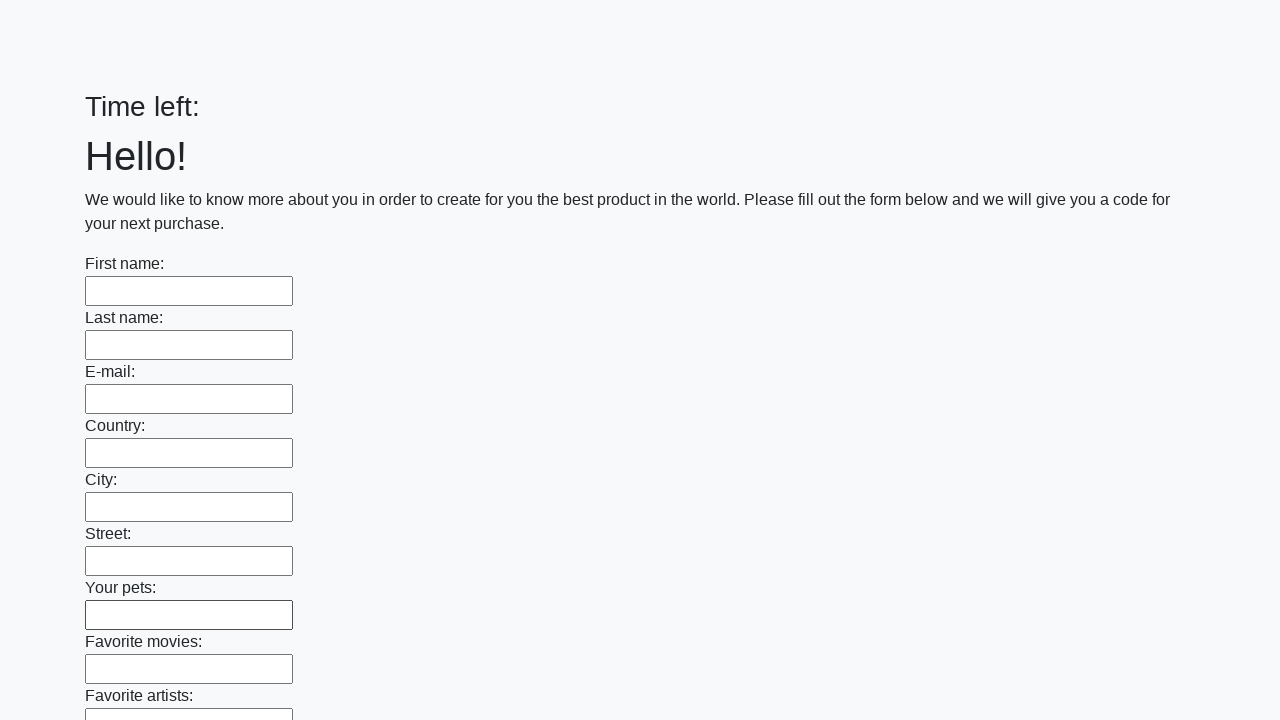

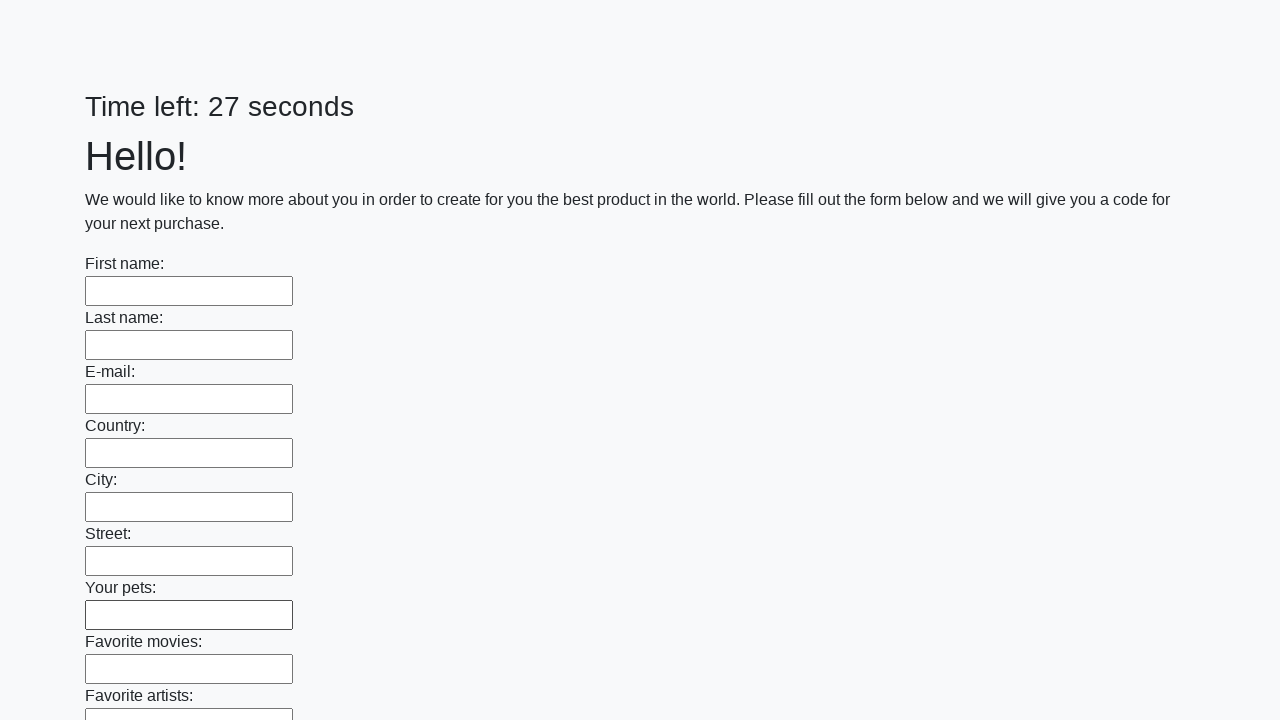